Tests clicking through each letter of the A-Z alphabetical list and verifying results are displayed

Starting URL: https://www.cancer.gov/publications/dictionaries/cancer-terms

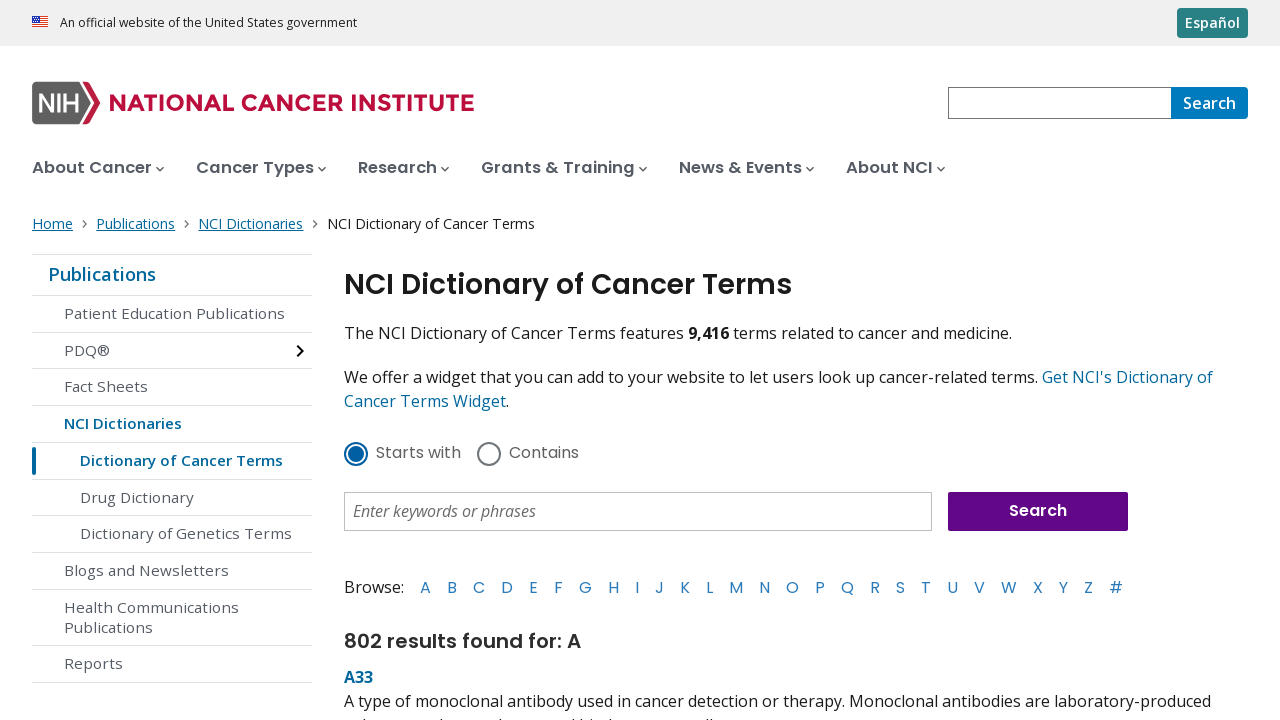

Located all A-Z letter links in the alphabetical list
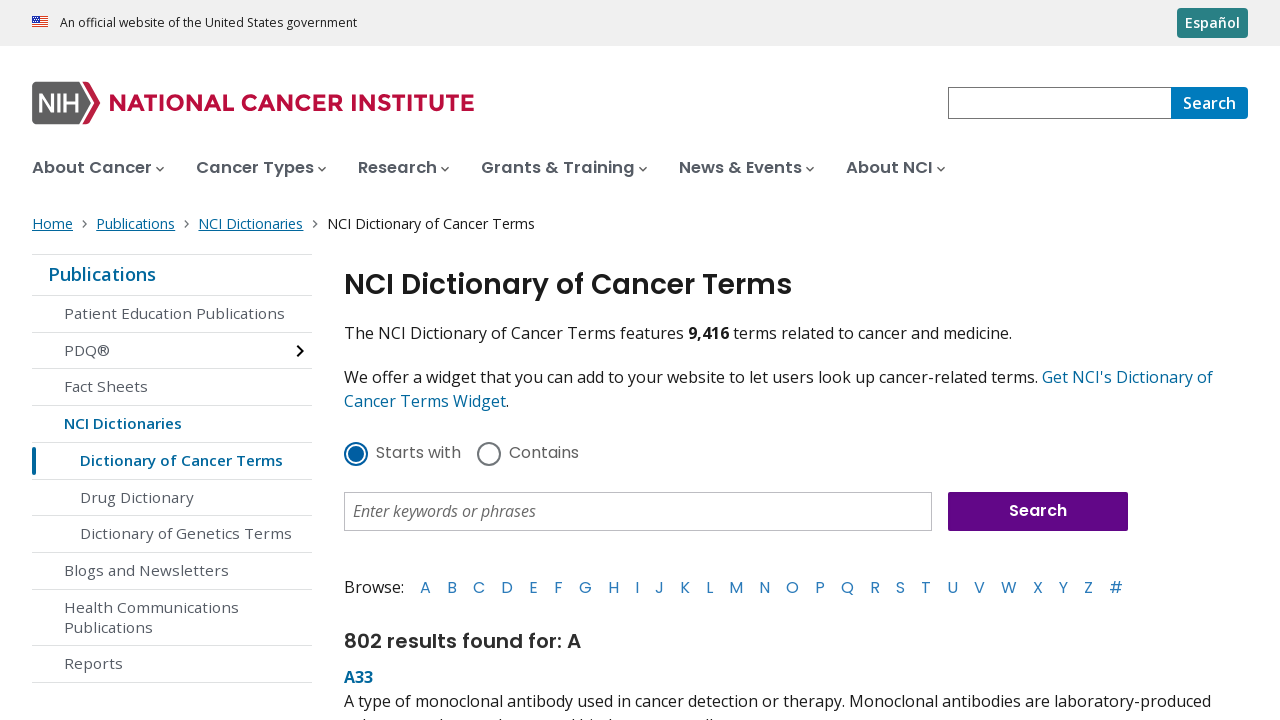

Retrieved letter text: 'A'
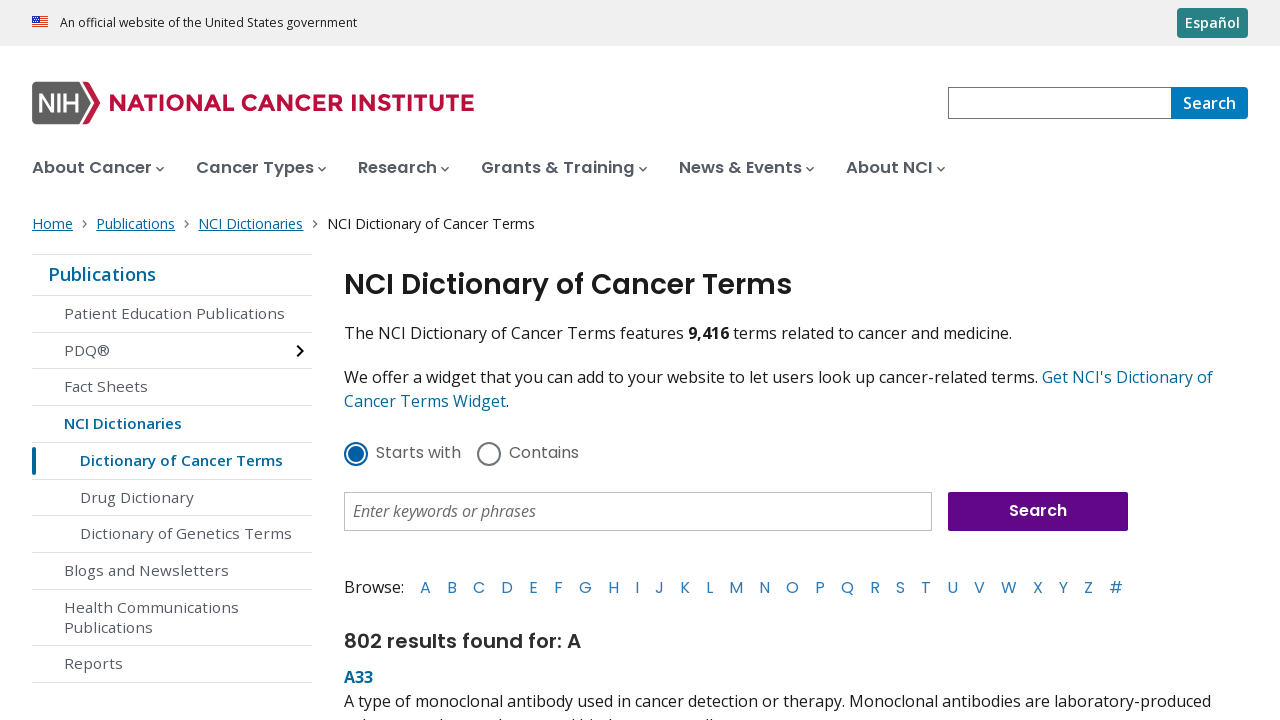

Clicked letter 'A' in alphabetical list at (426, 587) on nav.az-list a, ul.az-list a, .dictionary-alphabet a >> nth=0
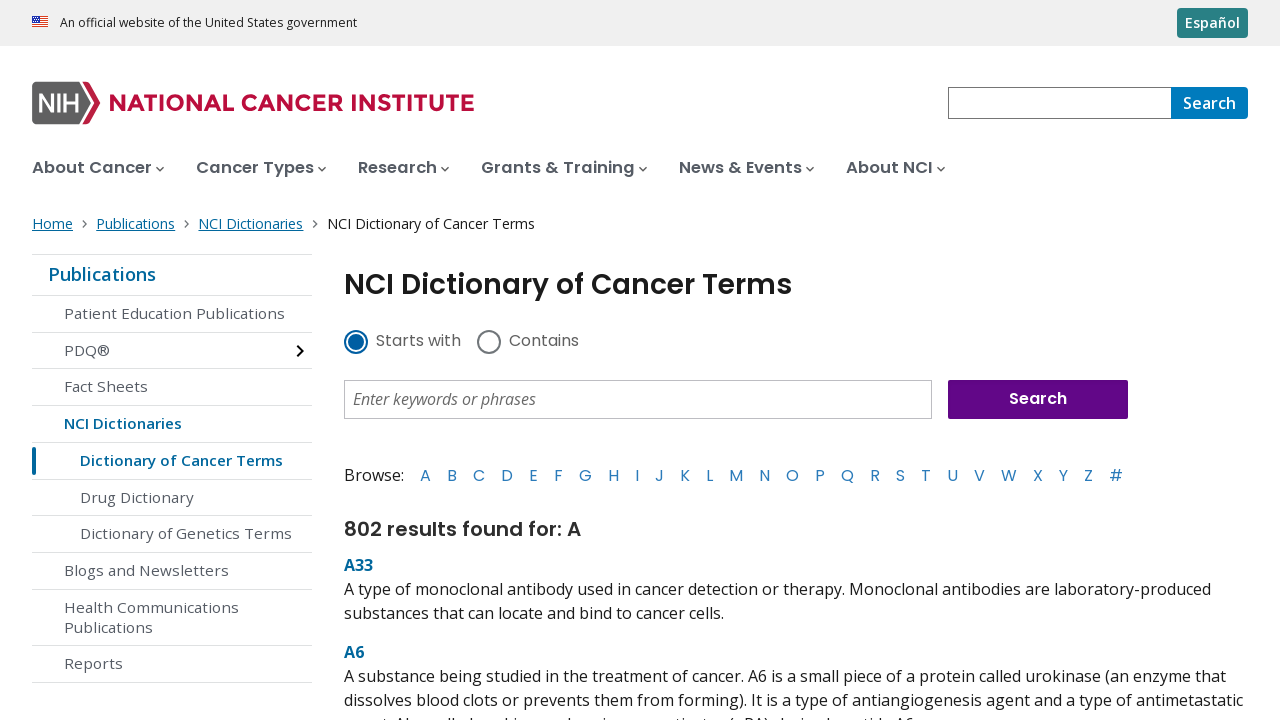

Results loaded for letter 'A'
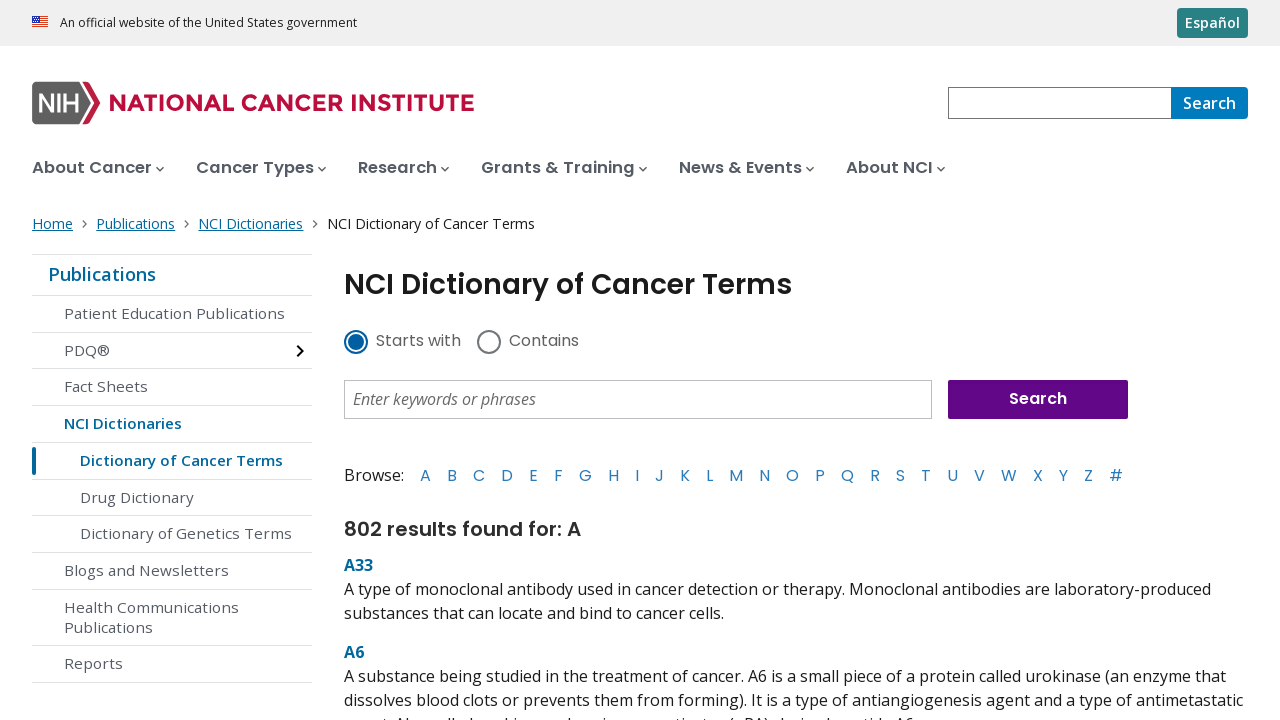

Retrieved letter text: 'B'
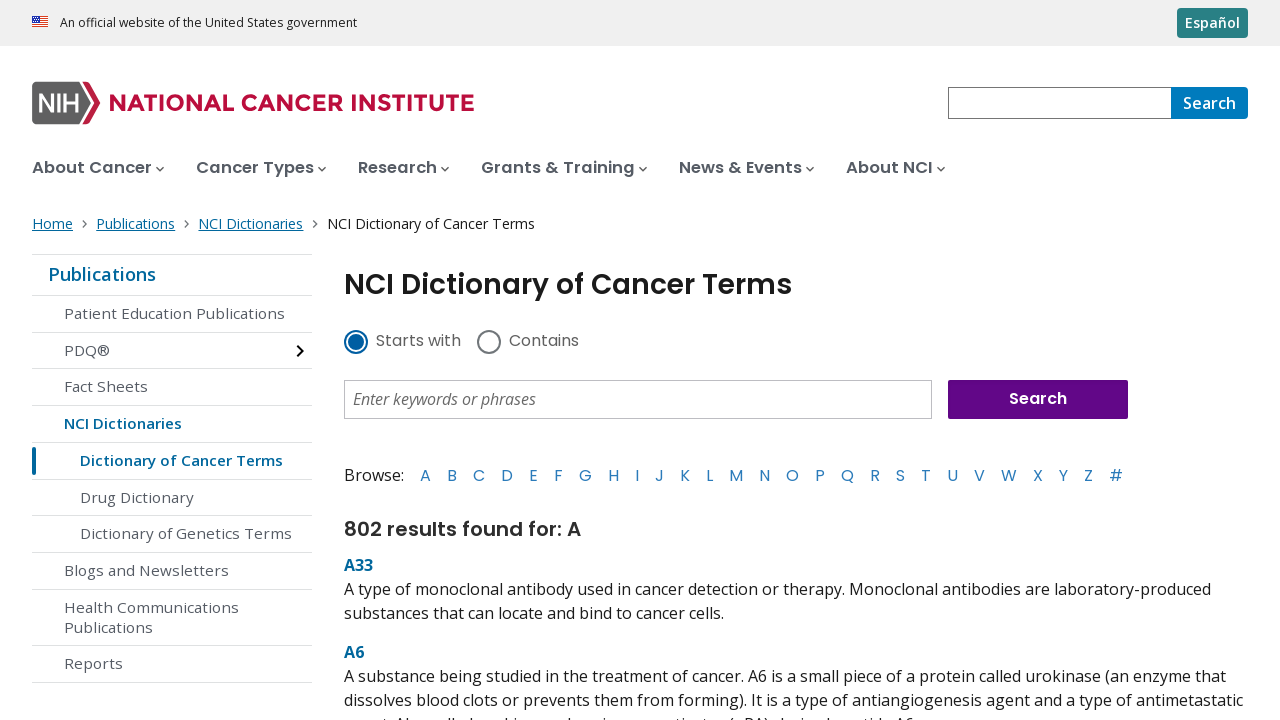

Clicked letter 'B' in alphabetical list at (452, 475) on nav.az-list a, ul.az-list a, .dictionary-alphabet a >> nth=1
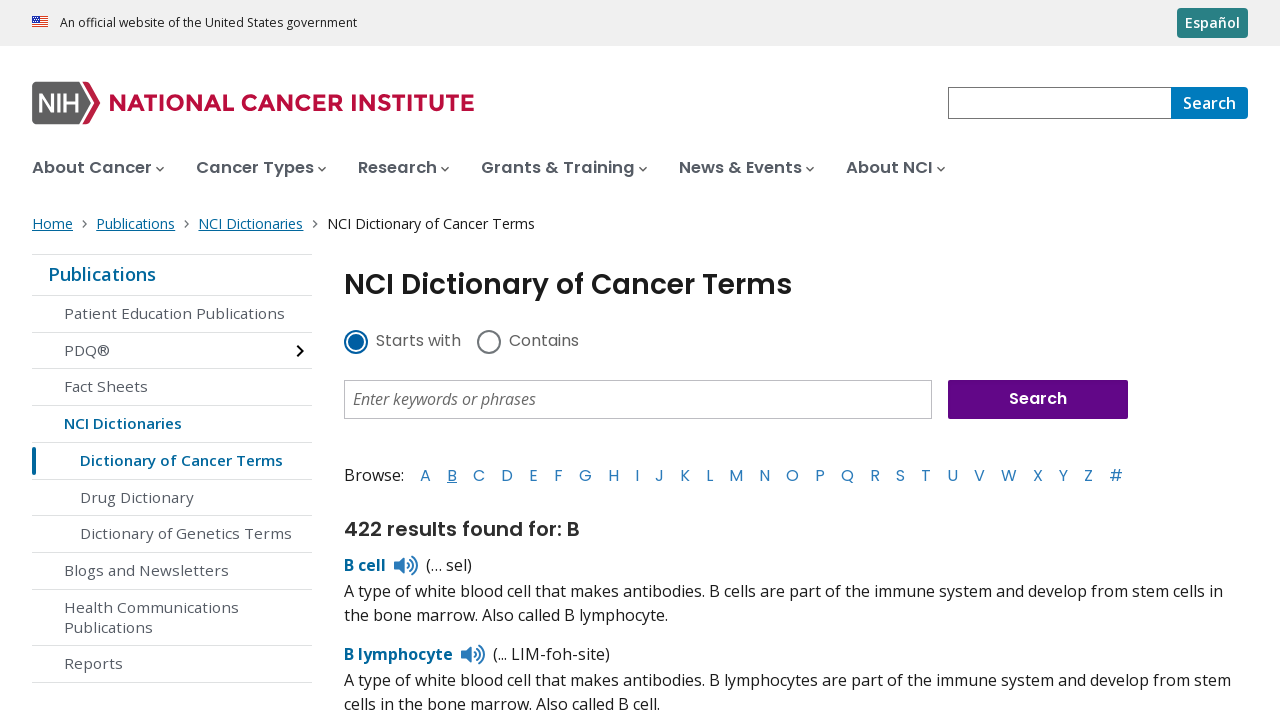

Results loaded for letter 'B'
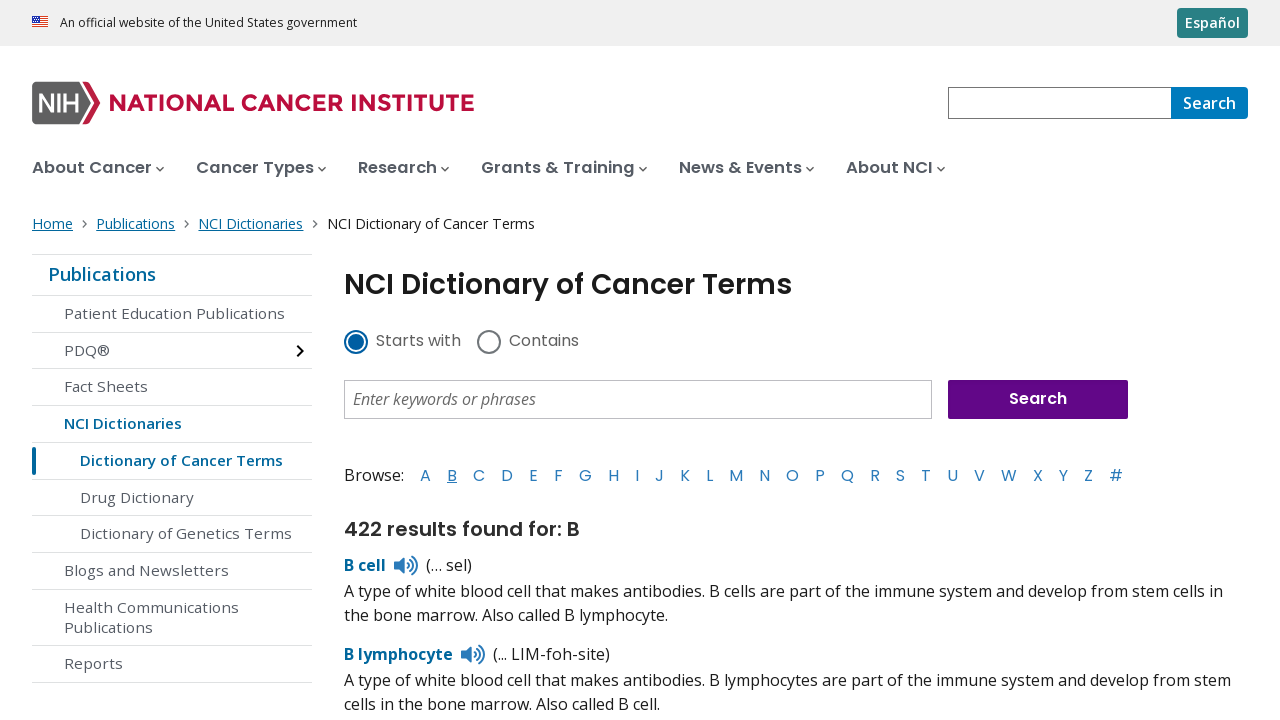

Retrieved letter text: 'C'
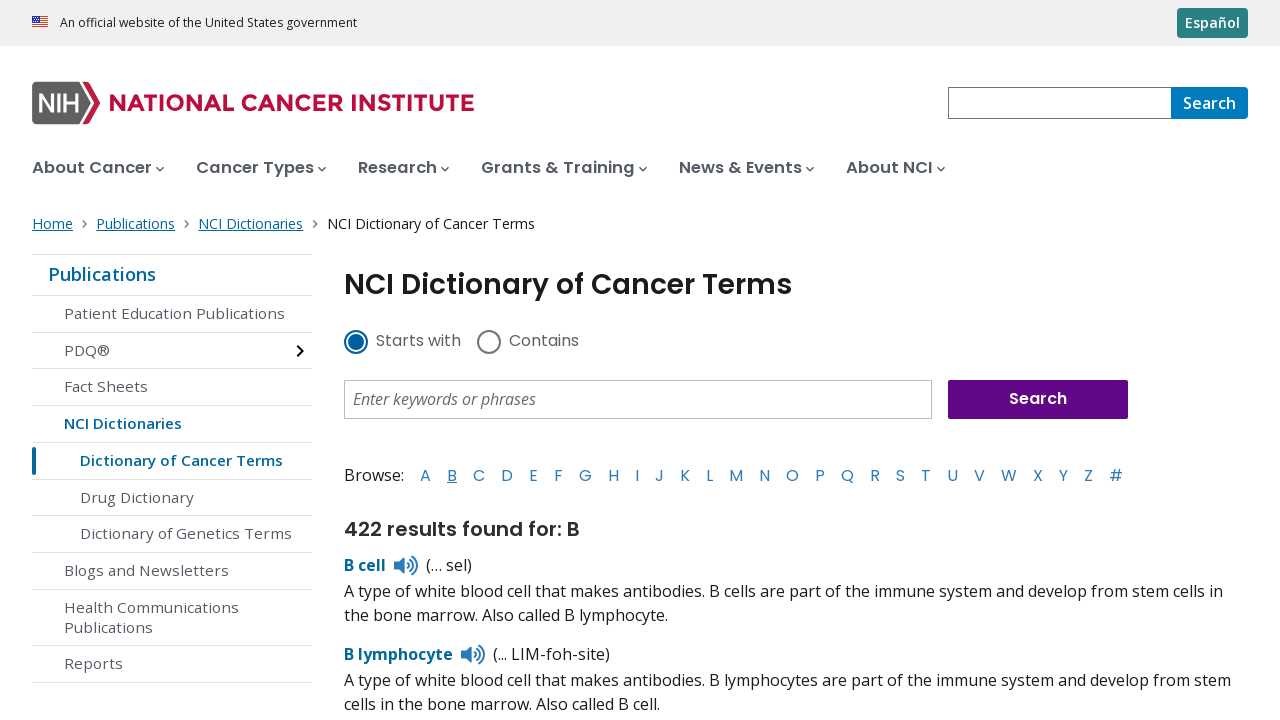

Clicked letter 'C' in alphabetical list at (479, 475) on nav.az-list a, ul.az-list a, .dictionary-alphabet a >> nth=2
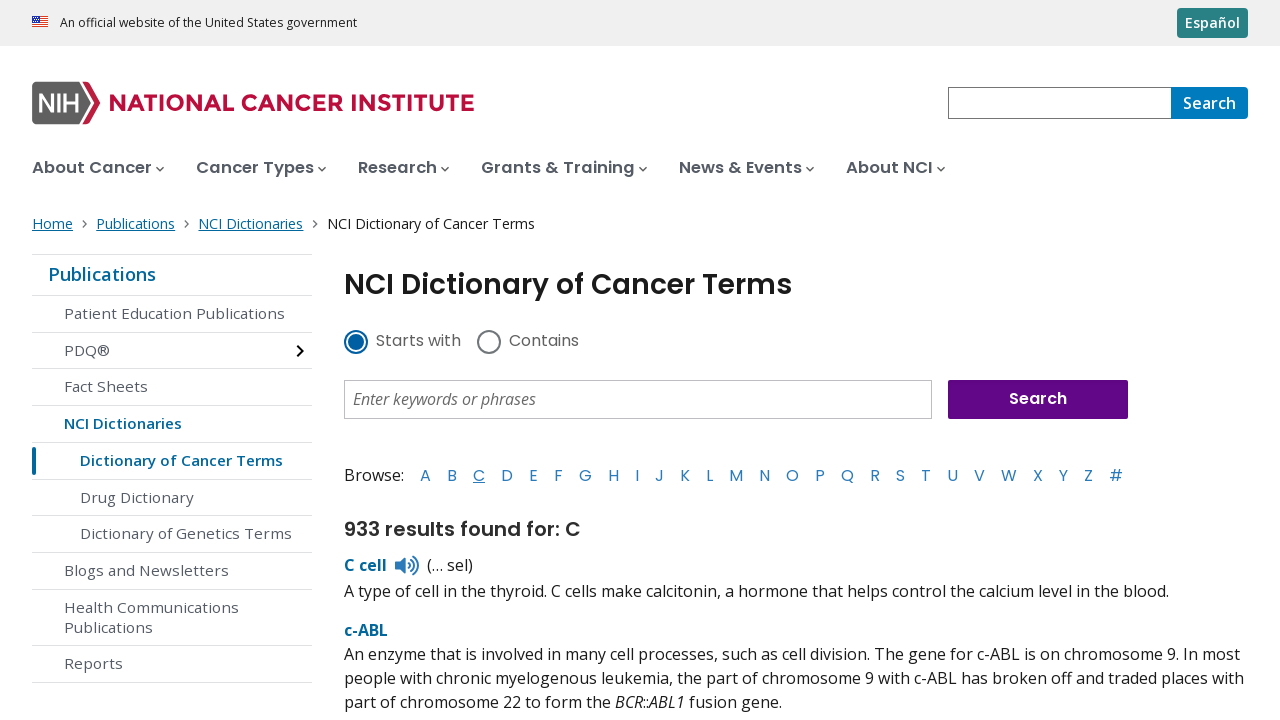

Results loaded for letter 'C'
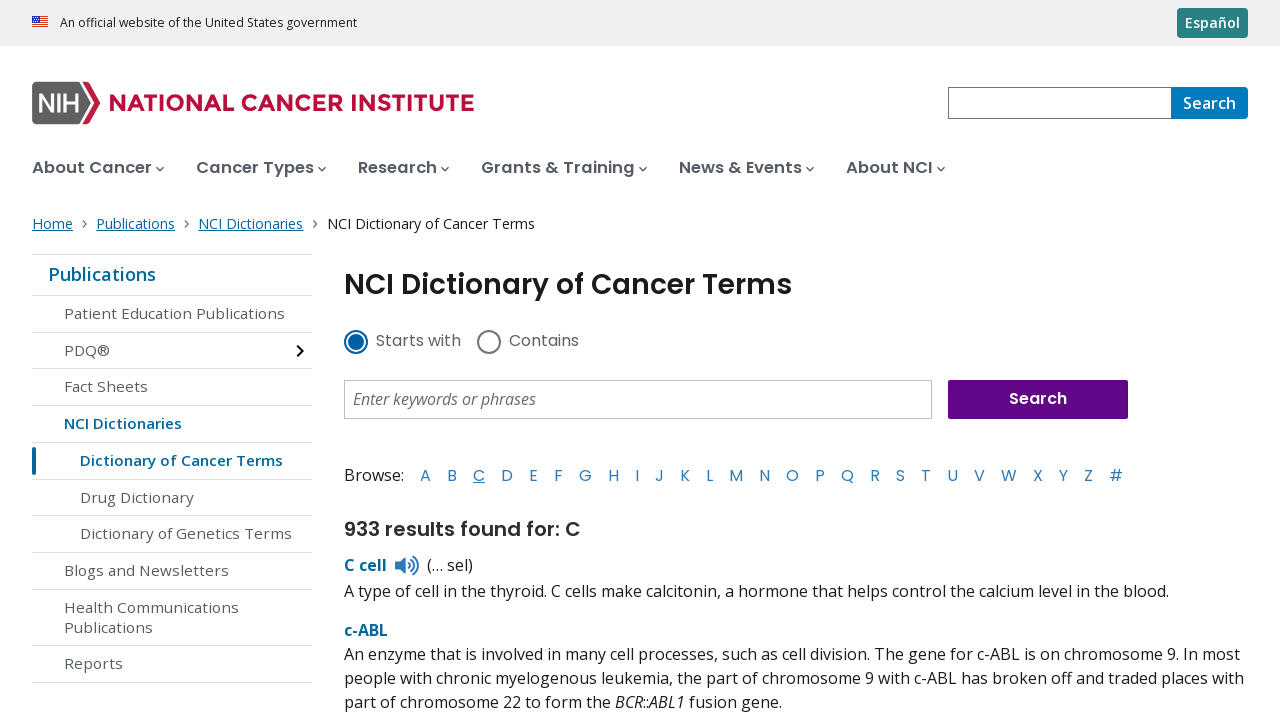

Retrieved letter text: 'D'
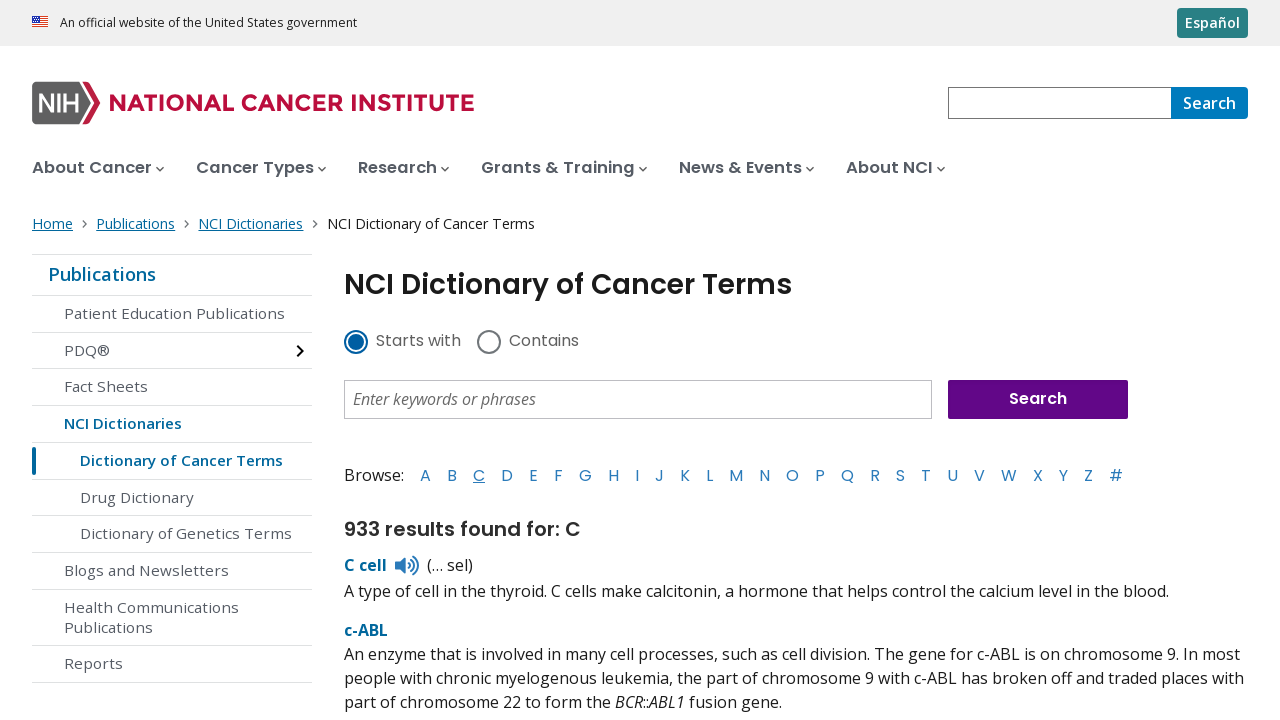

Clicked letter 'D' in alphabetical list at (507, 475) on nav.az-list a, ul.az-list a, .dictionary-alphabet a >> nth=3
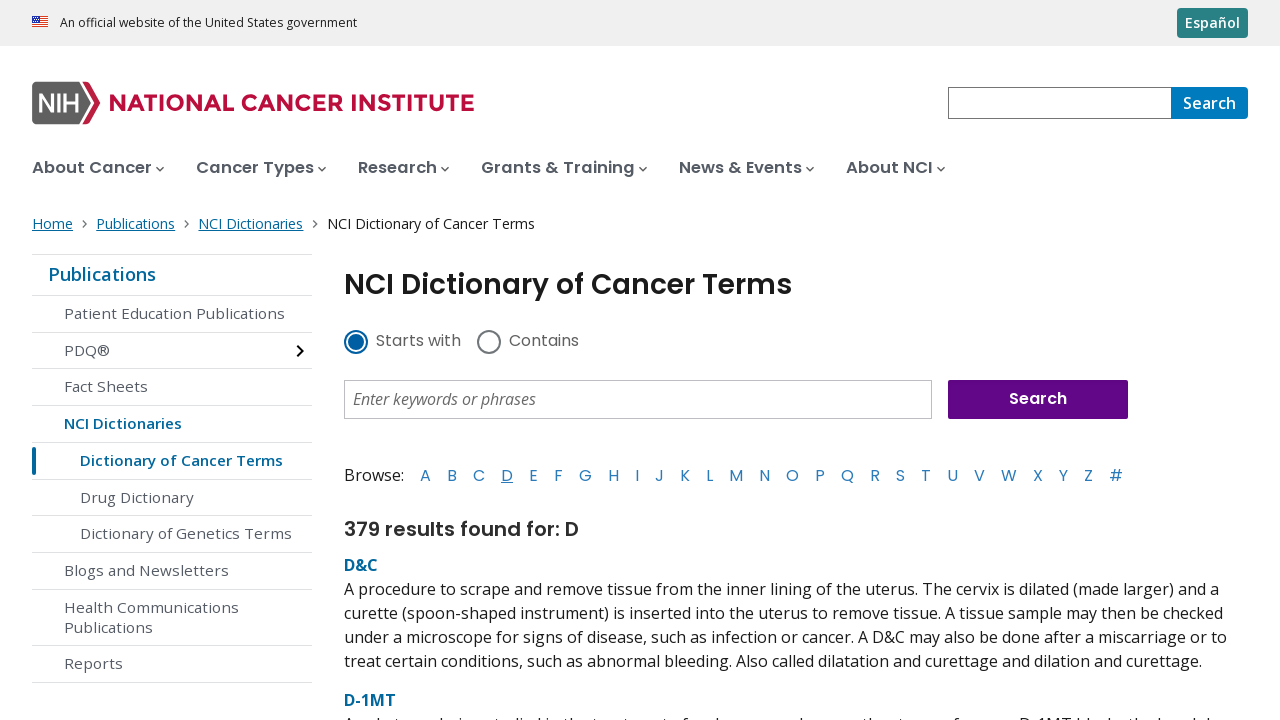

Results loaded for letter 'D'
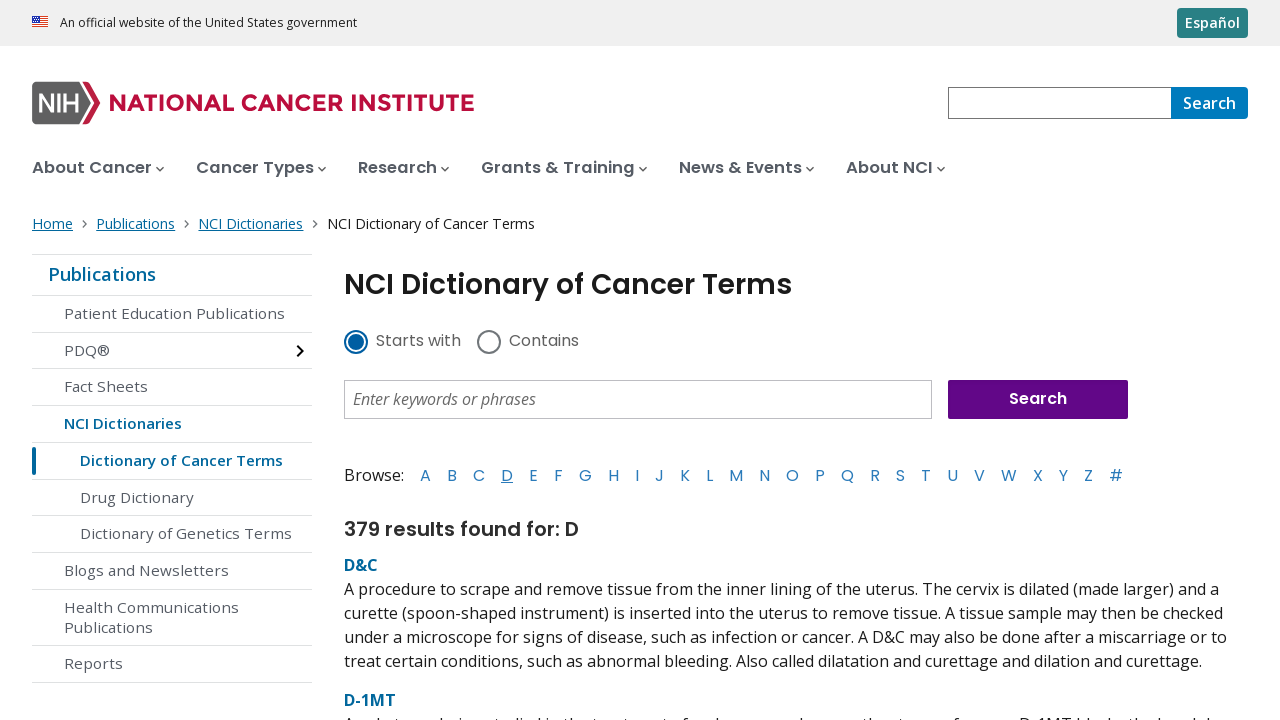

Retrieved letter text: 'E'
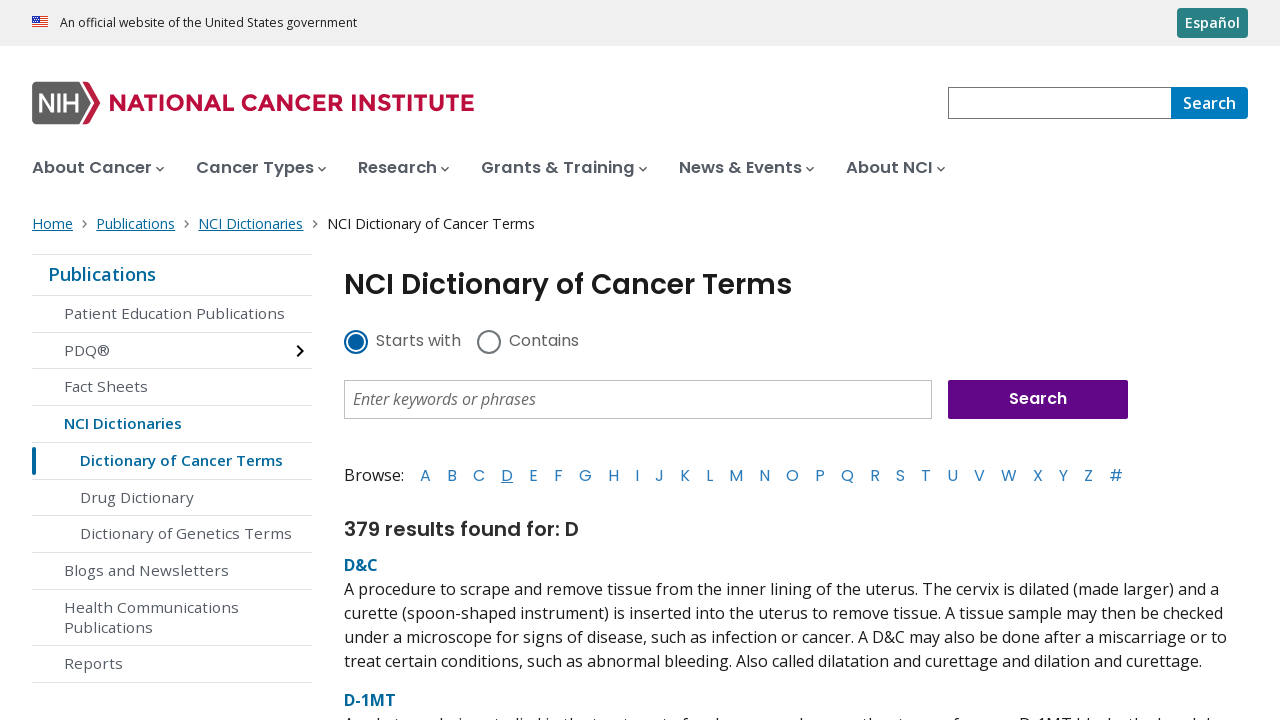

Clicked letter 'E' in alphabetical list at (534, 475) on nav.az-list a, ul.az-list a, .dictionary-alphabet a >> nth=4
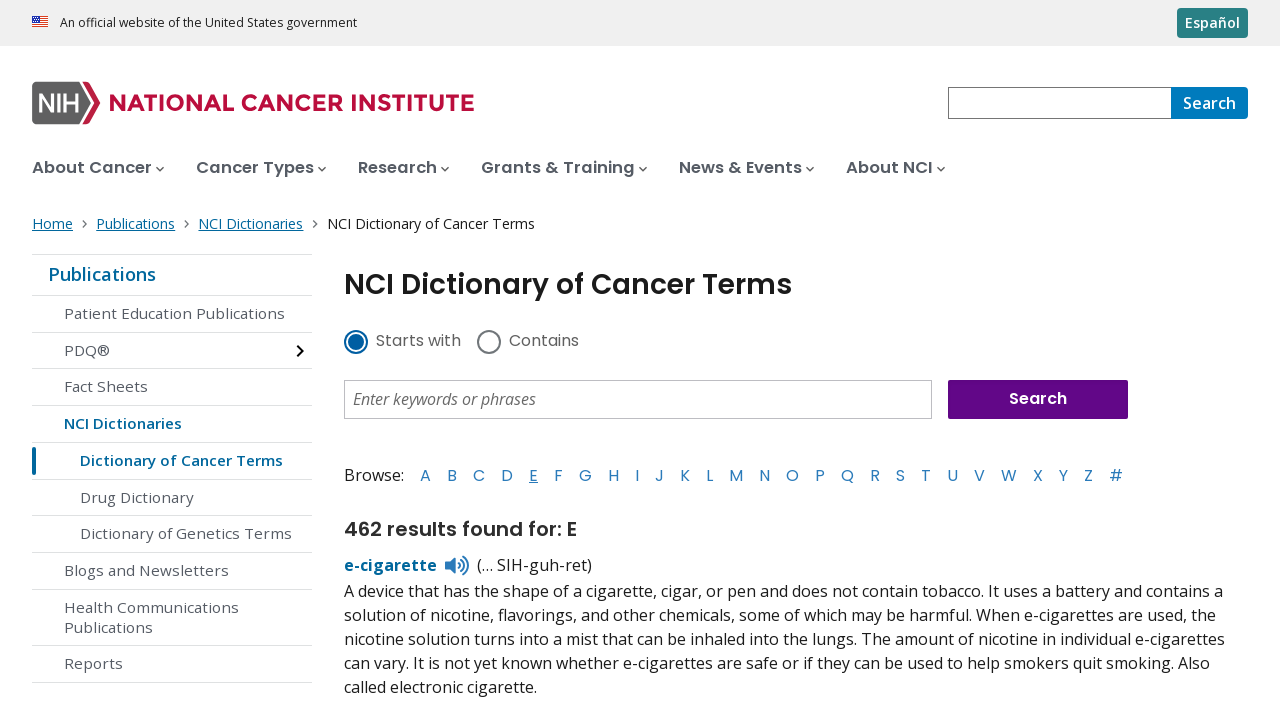

Results loaded for letter 'E'
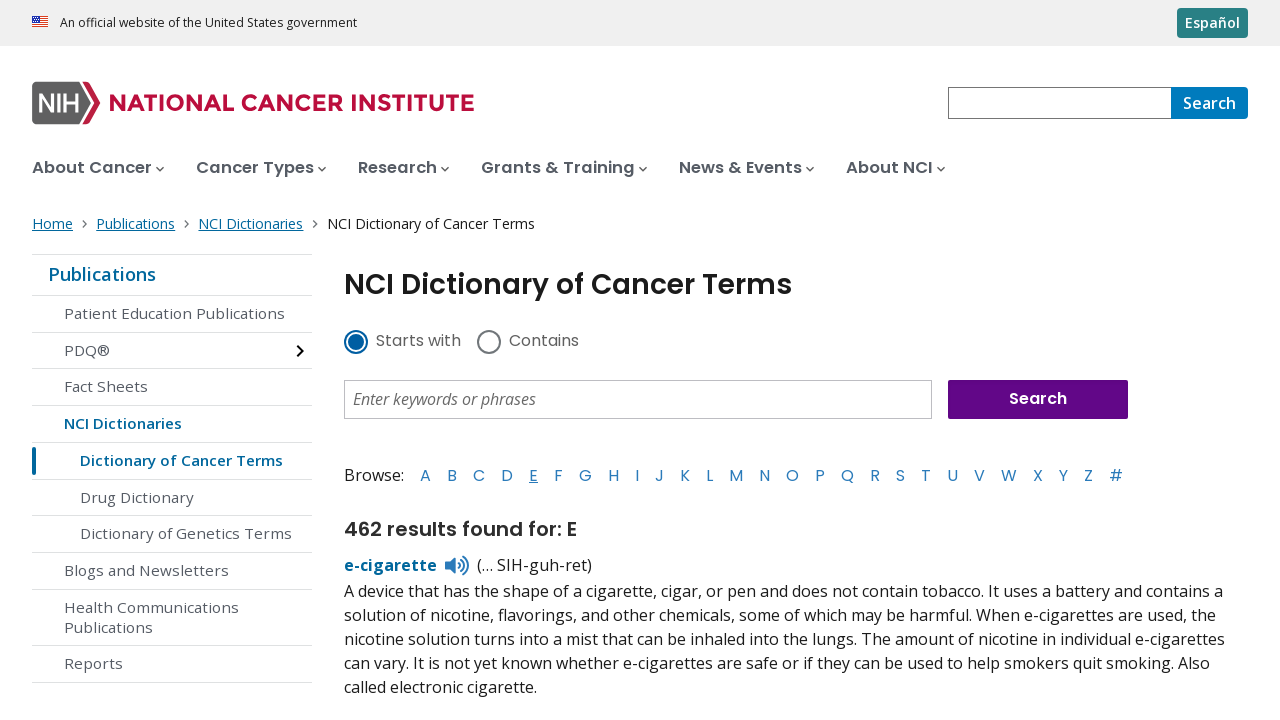

Retrieved letter text: 'F'
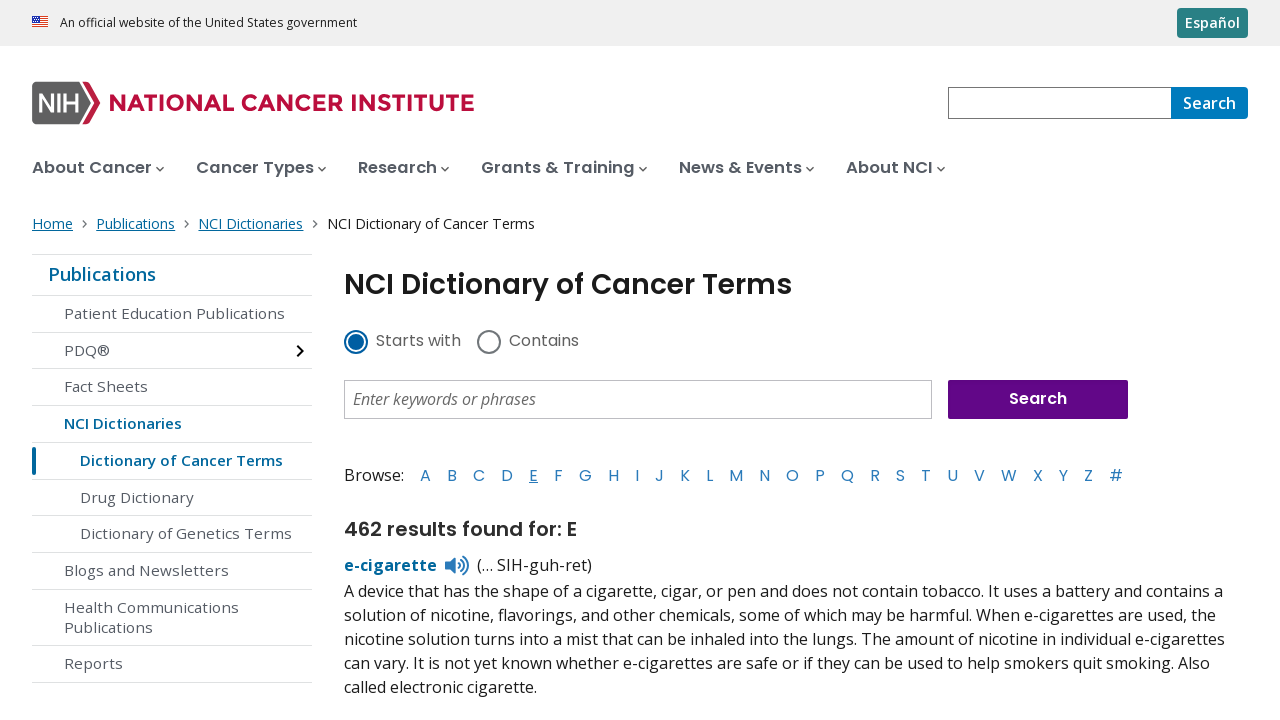

Clicked letter 'F' in alphabetical list at (558, 475) on nav.az-list a, ul.az-list a, .dictionary-alphabet a >> nth=5
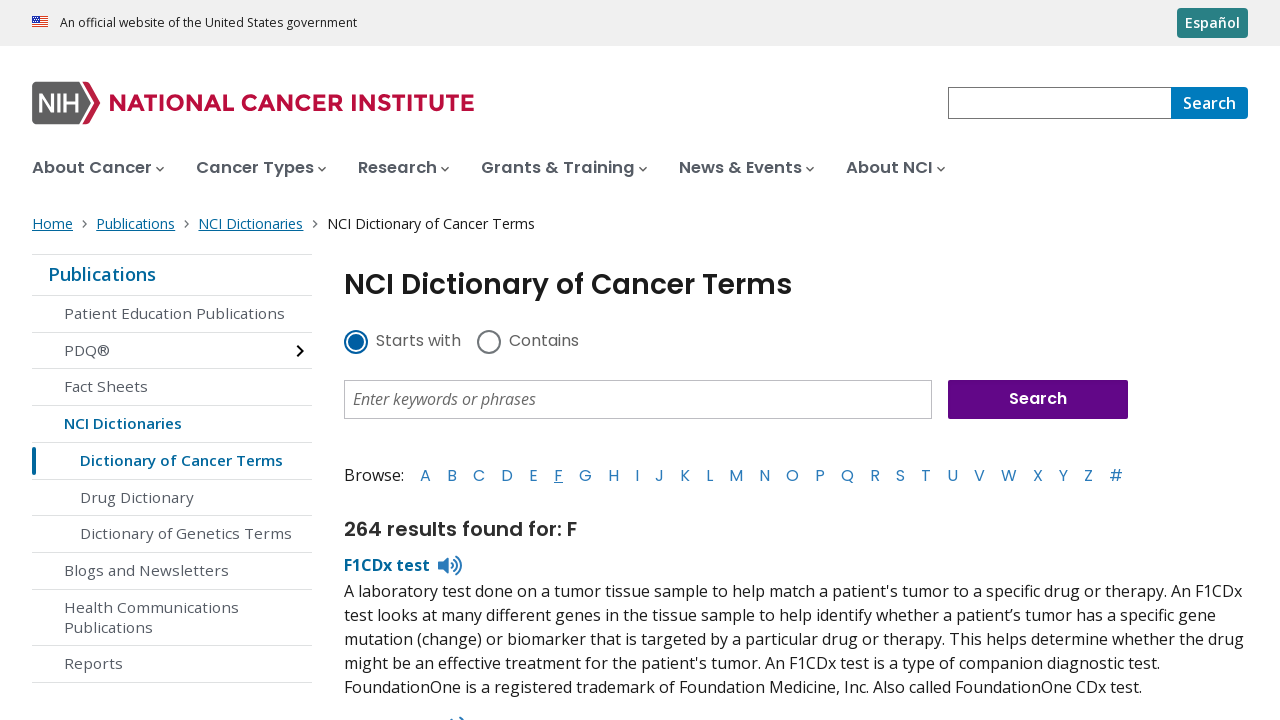

Results loaded for letter 'F'
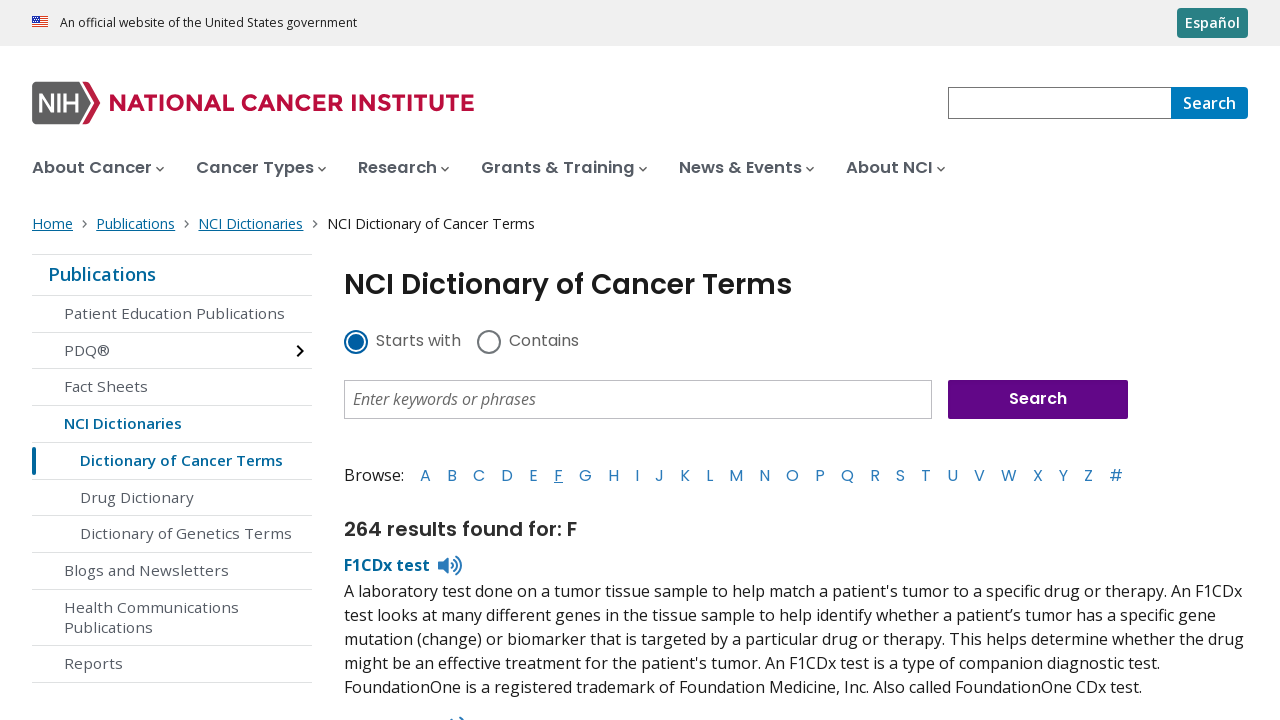

Retrieved letter text: 'G'
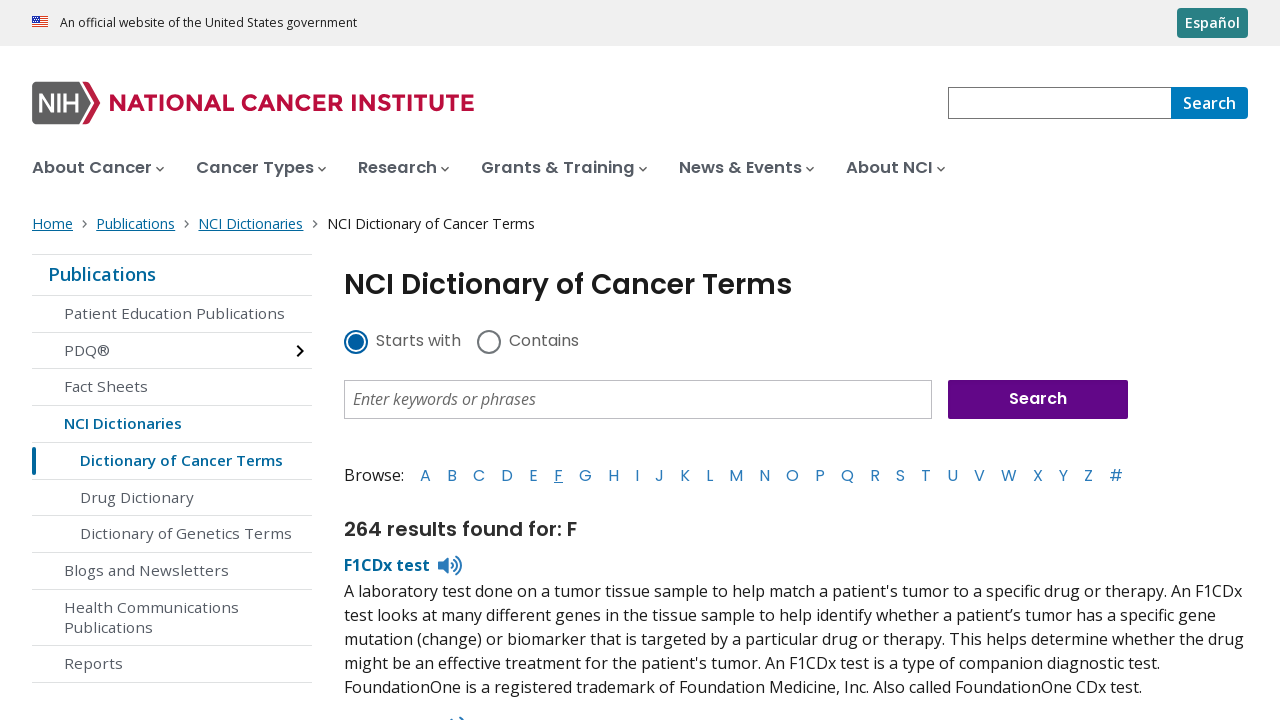

Clicked letter 'G' in alphabetical list at (586, 475) on nav.az-list a, ul.az-list a, .dictionary-alphabet a >> nth=6
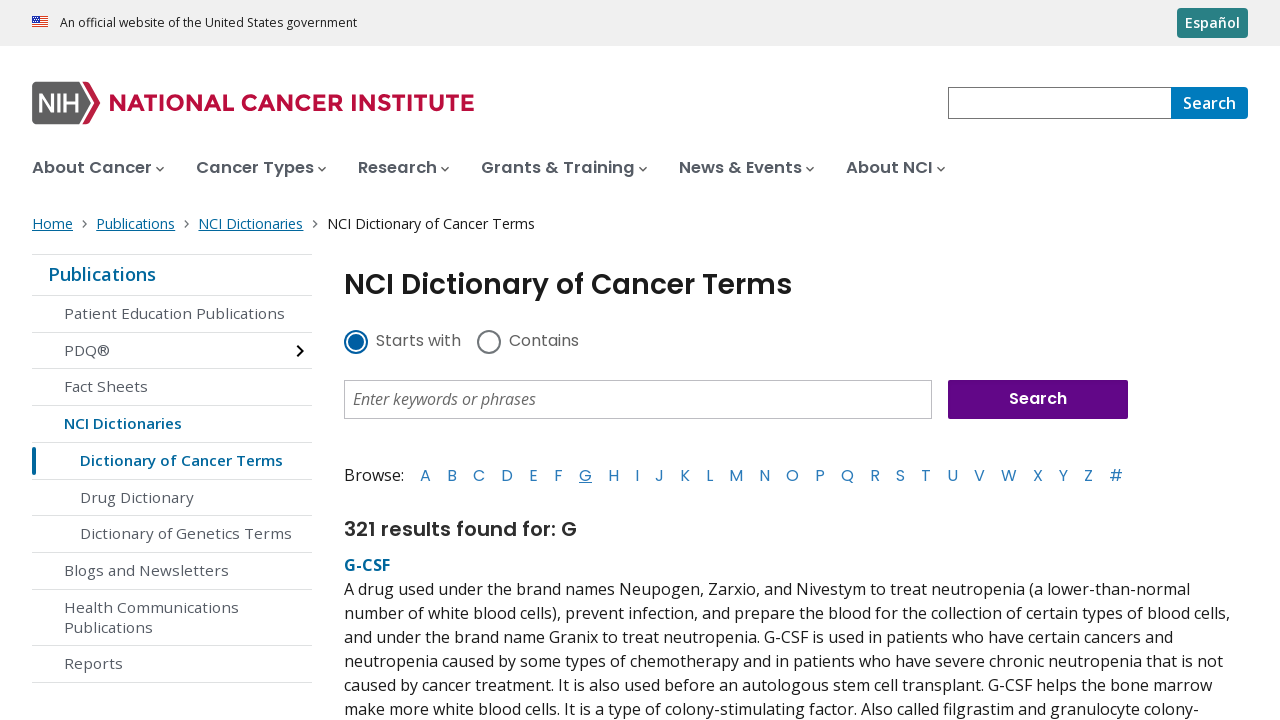

Results loaded for letter 'G'
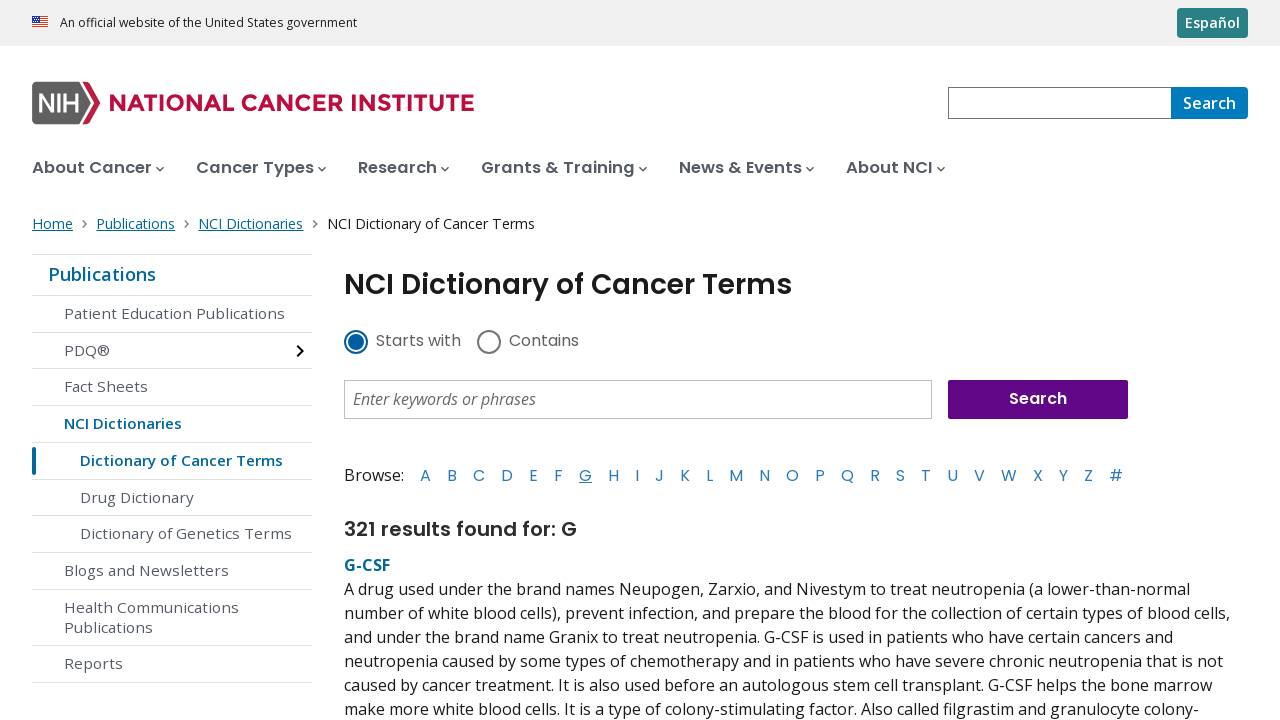

Retrieved letter text: 'H'
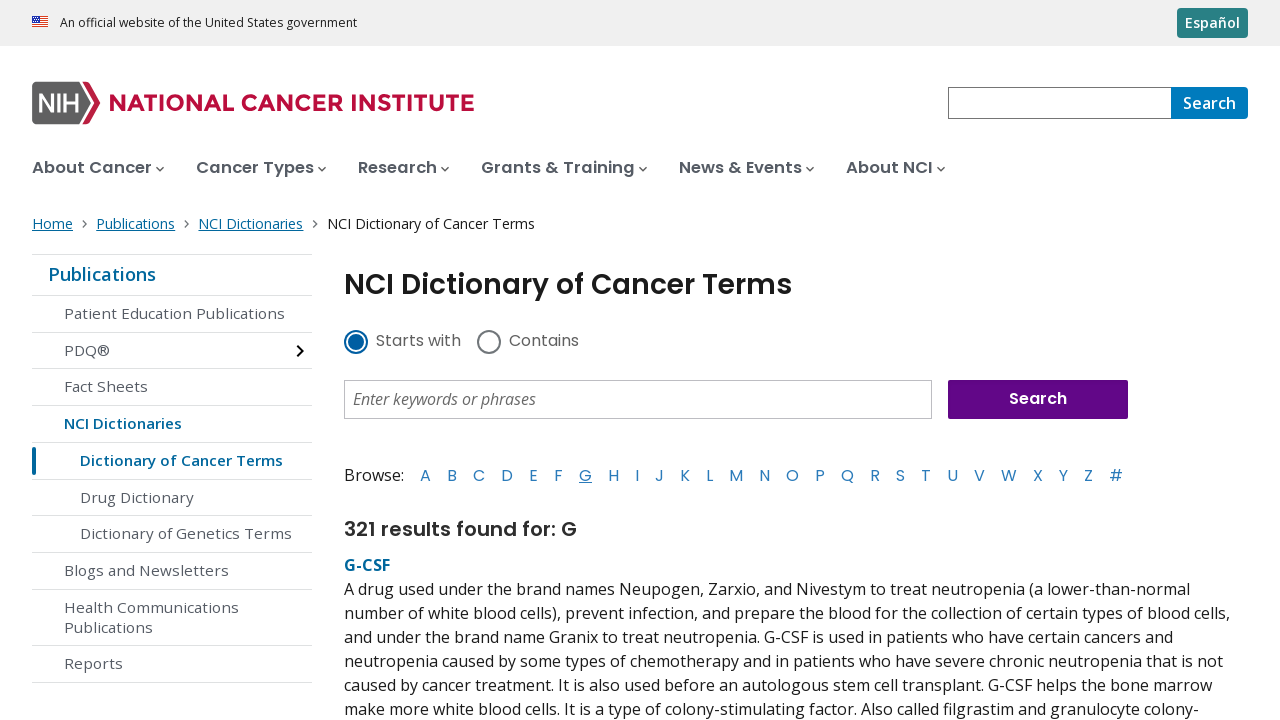

Clicked letter 'H' in alphabetical list at (614, 475) on nav.az-list a, ul.az-list a, .dictionary-alphabet a >> nth=7
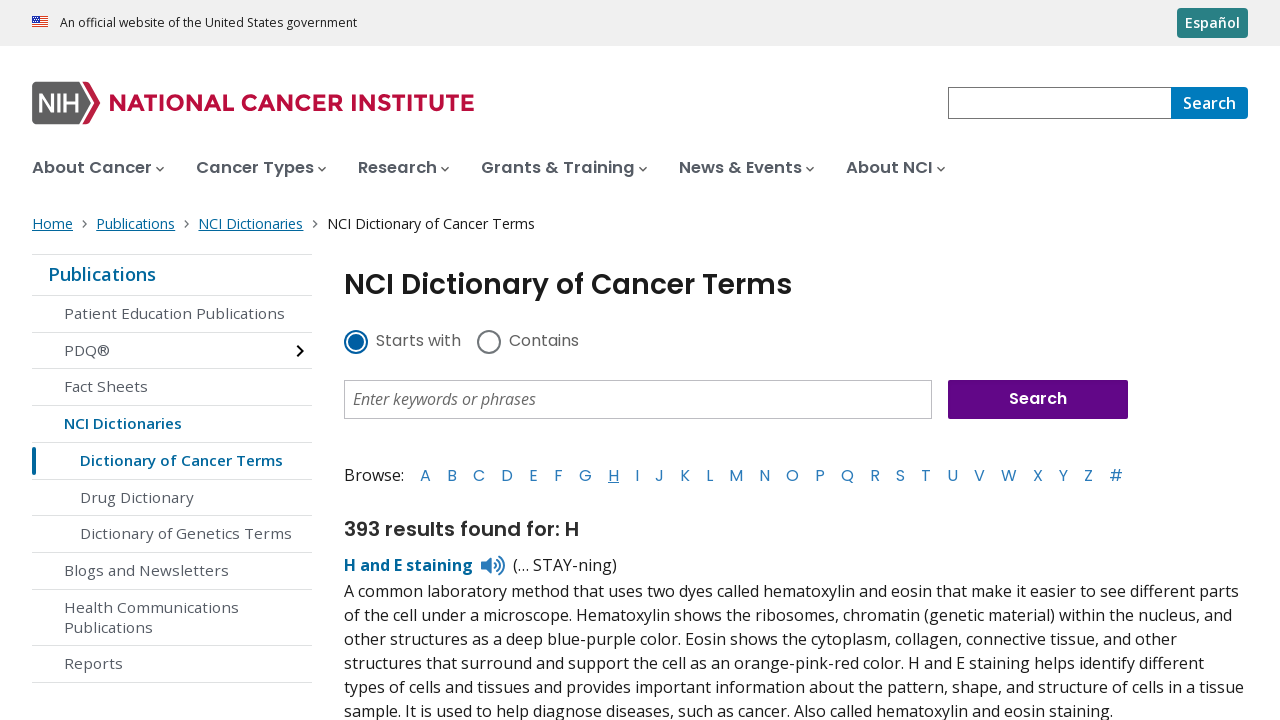

Results loaded for letter 'H'
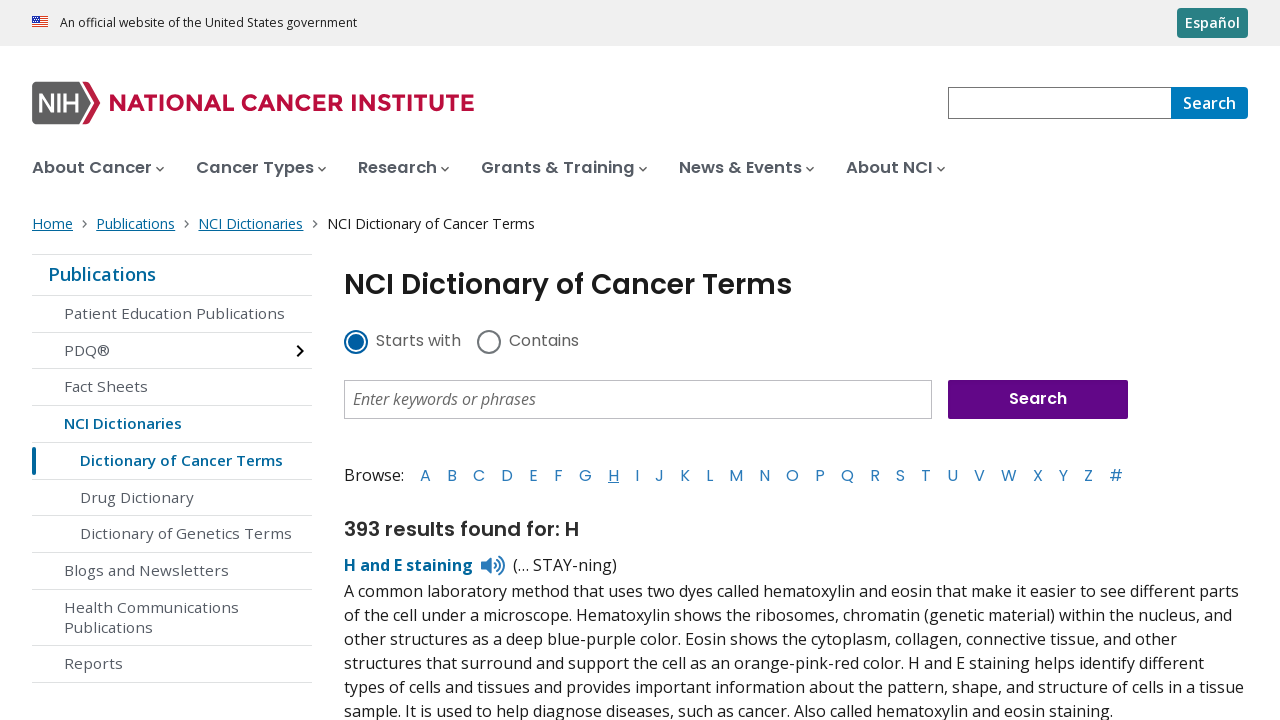

Retrieved letter text: 'I'
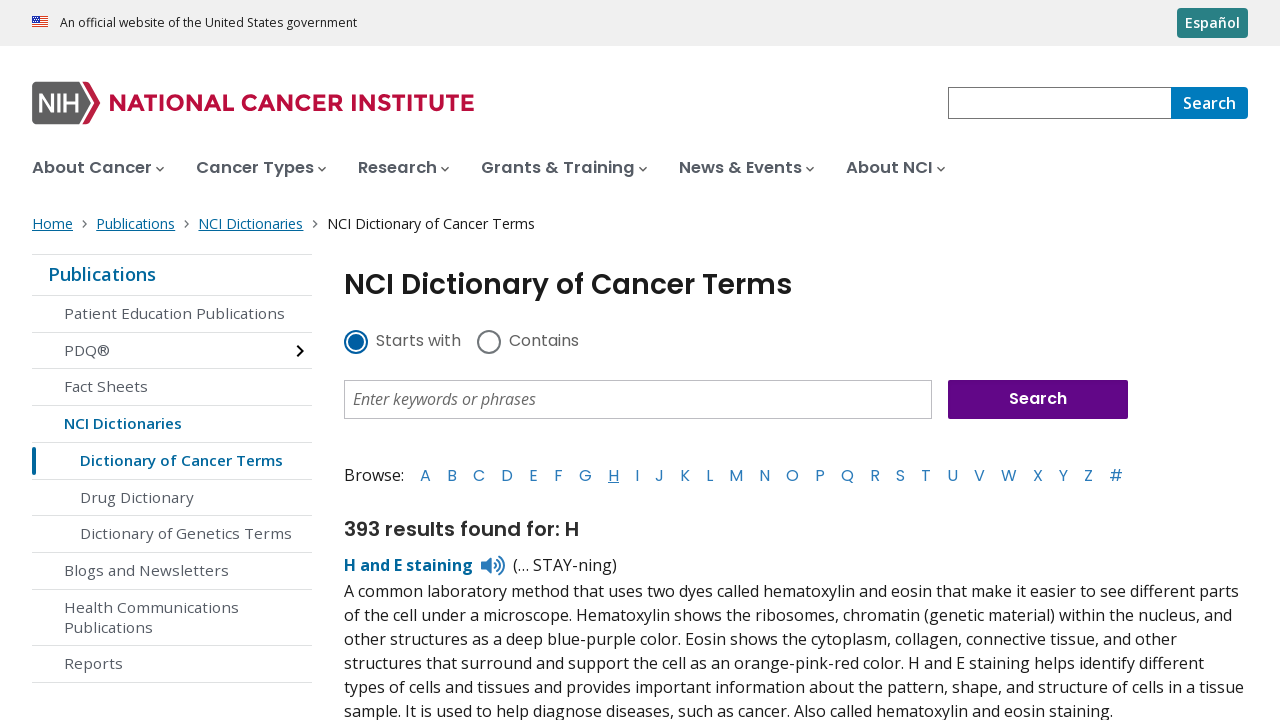

Clicked letter 'I' in alphabetical list at (637, 475) on nav.az-list a, ul.az-list a, .dictionary-alphabet a >> nth=8
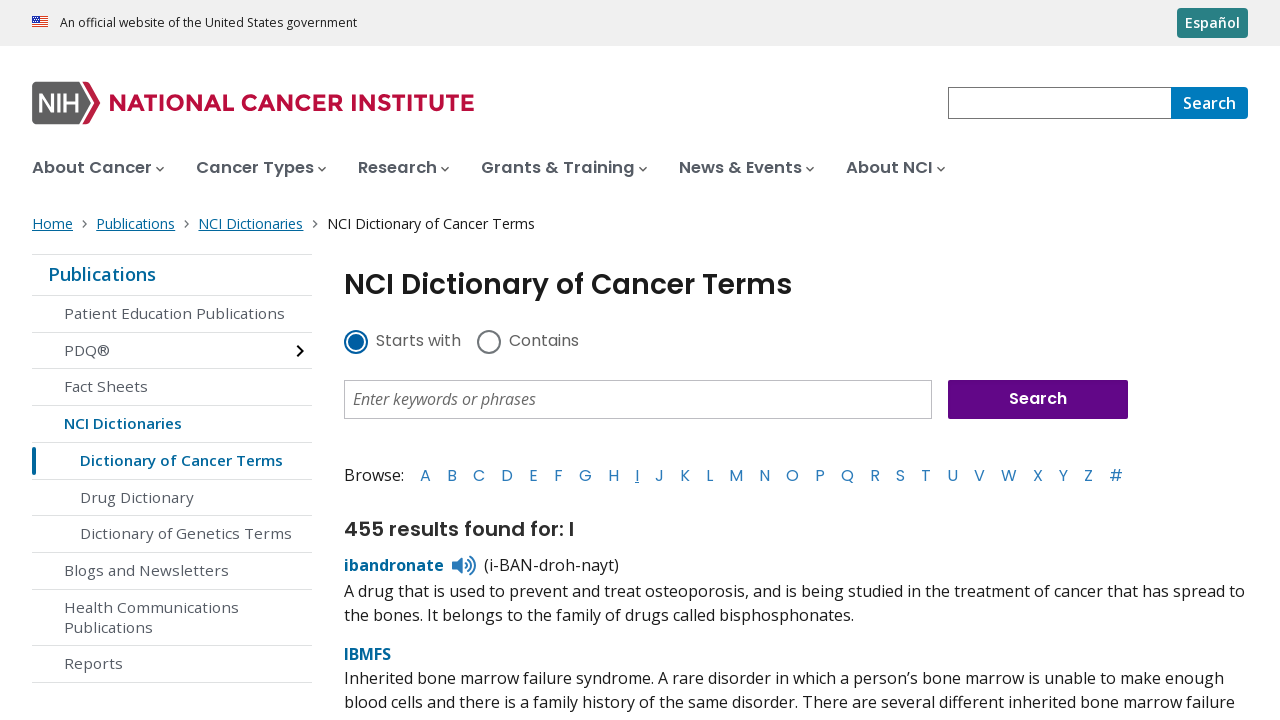

Results loaded for letter 'I'
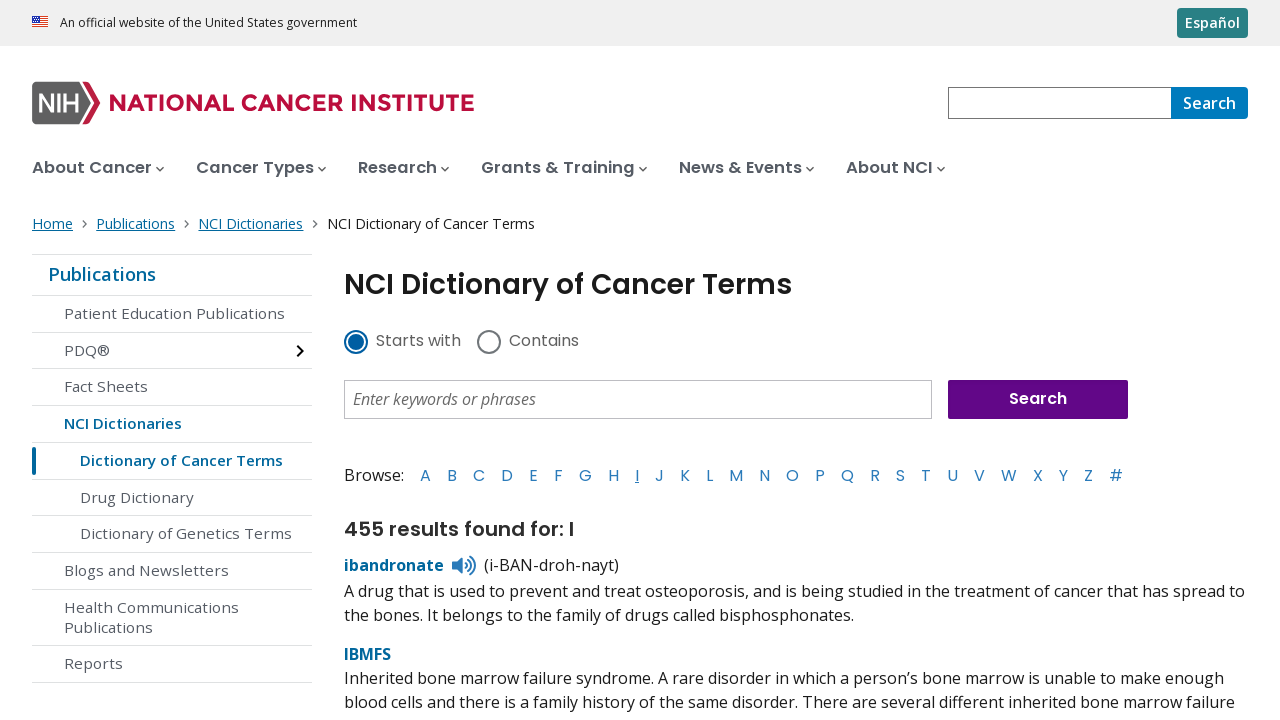

Retrieved letter text: 'J'
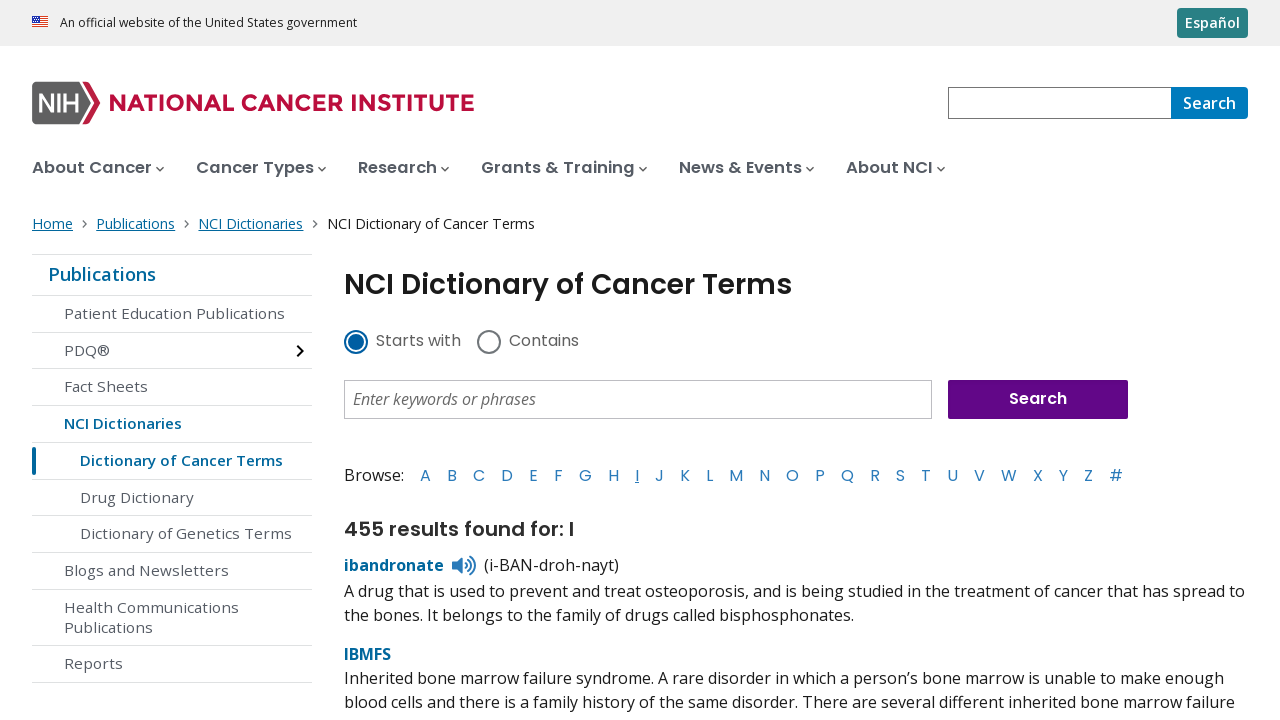

Clicked letter 'J' in alphabetical list at (660, 475) on nav.az-list a, ul.az-list a, .dictionary-alphabet a >> nth=9
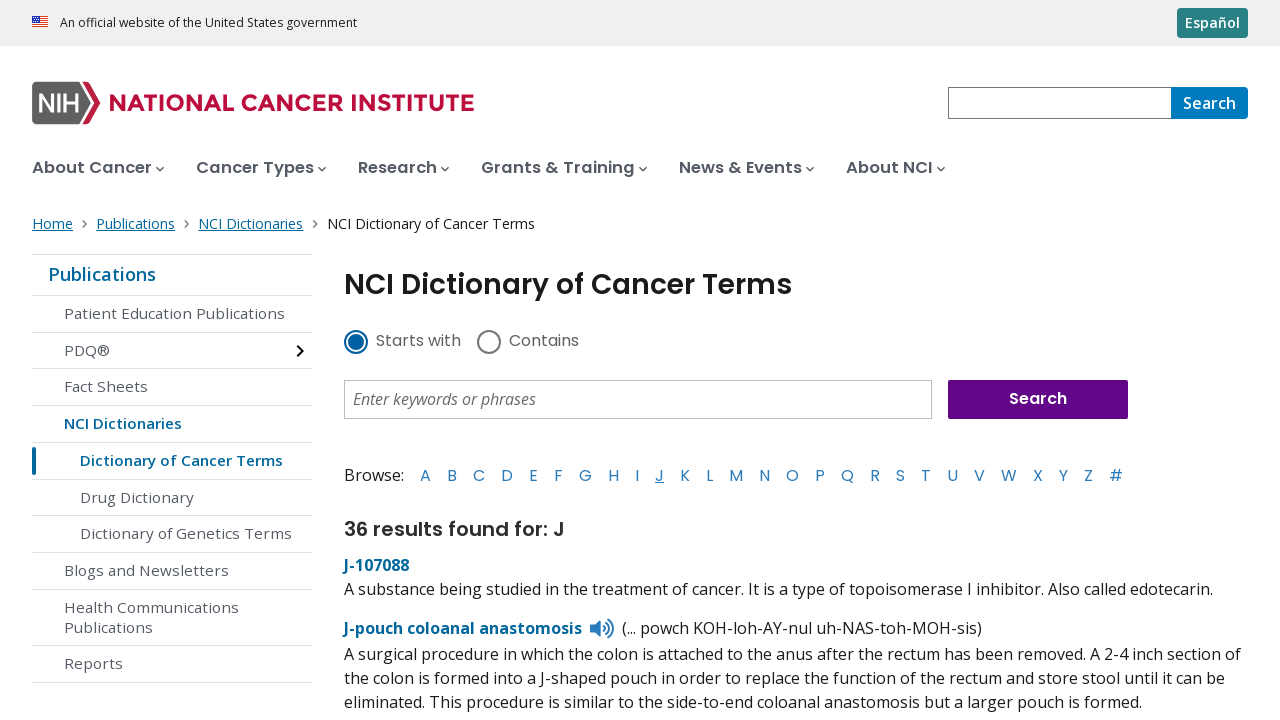

Results loaded for letter 'J'
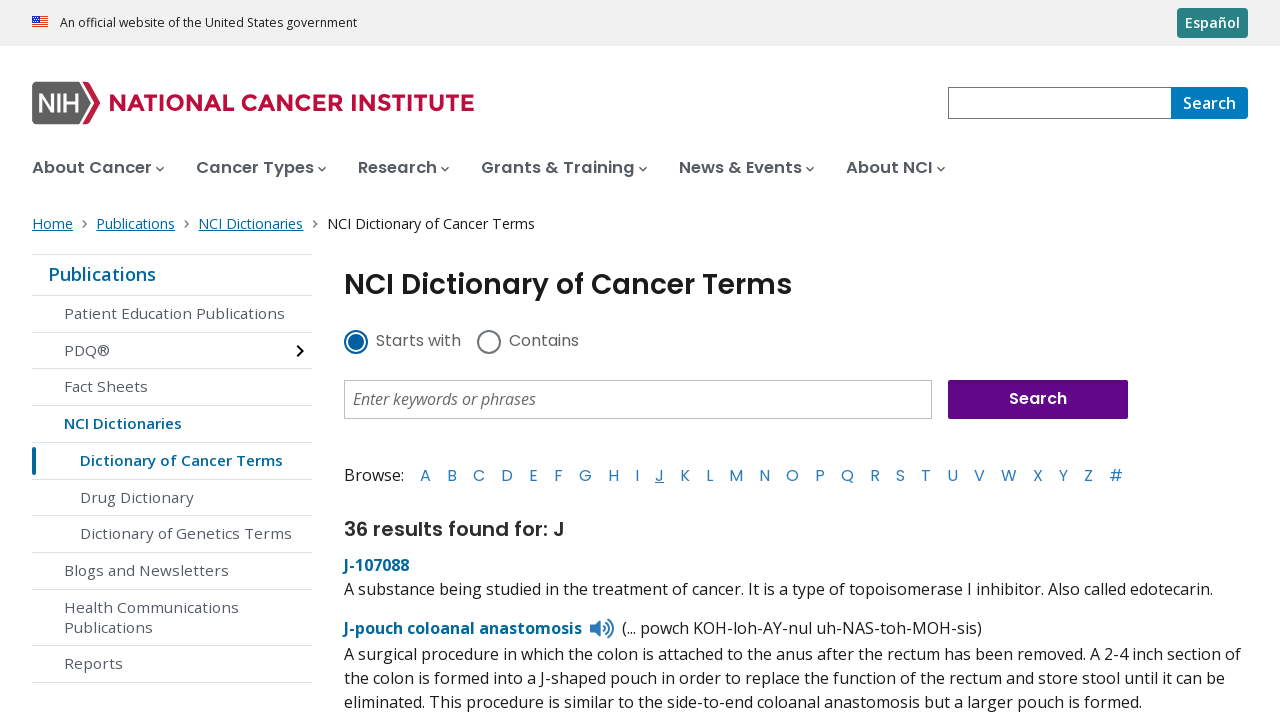

Retrieved letter text: 'K'
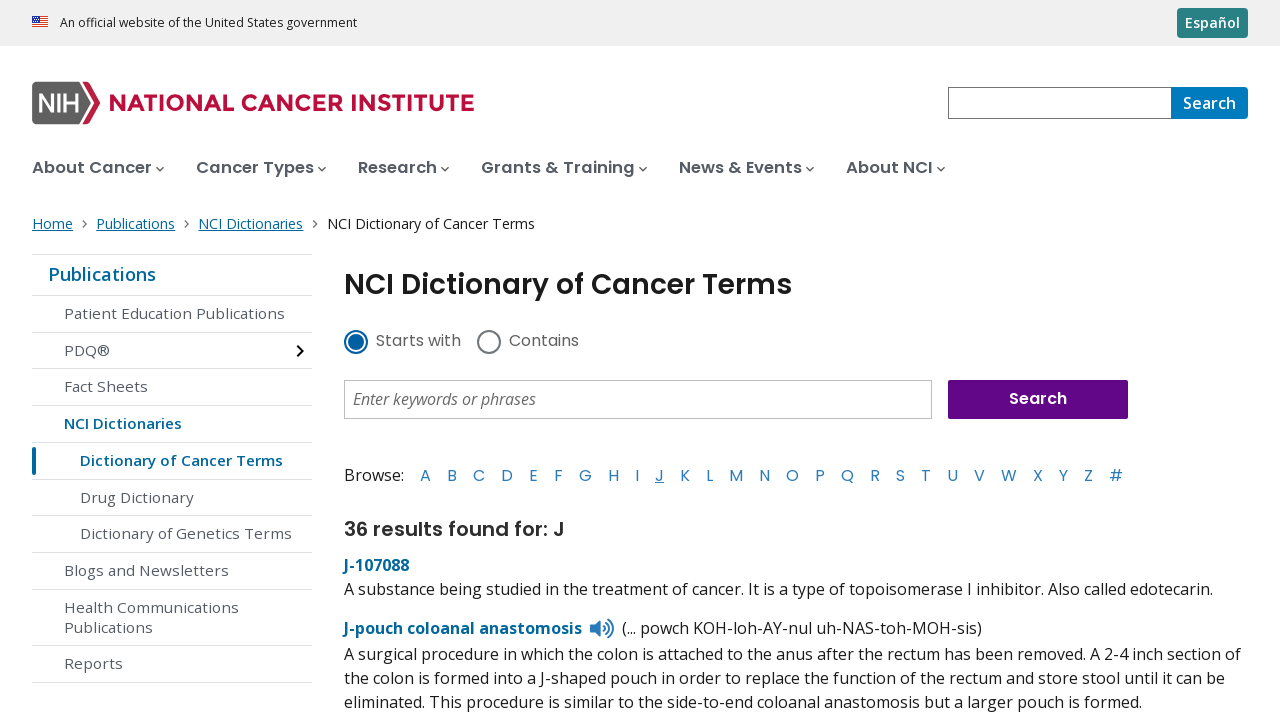

Clicked letter 'K' in alphabetical list at (685, 475) on nav.az-list a, ul.az-list a, .dictionary-alphabet a >> nth=10
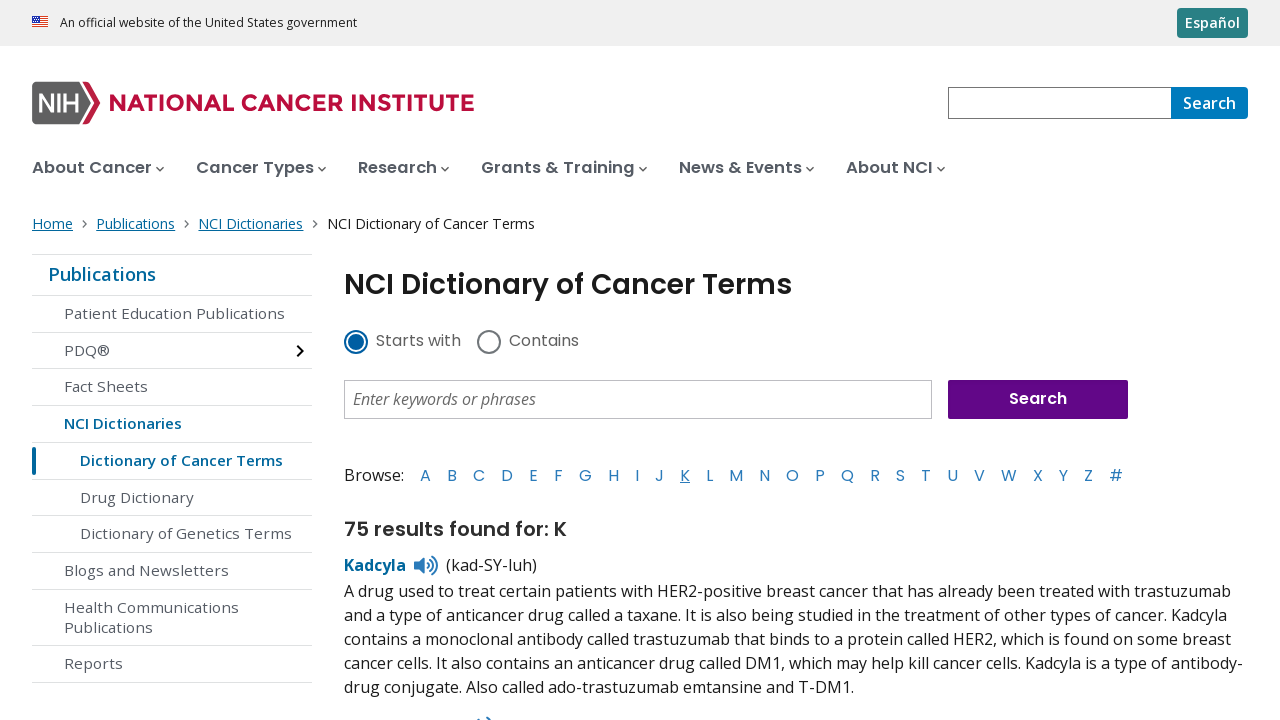

Results loaded for letter 'K'
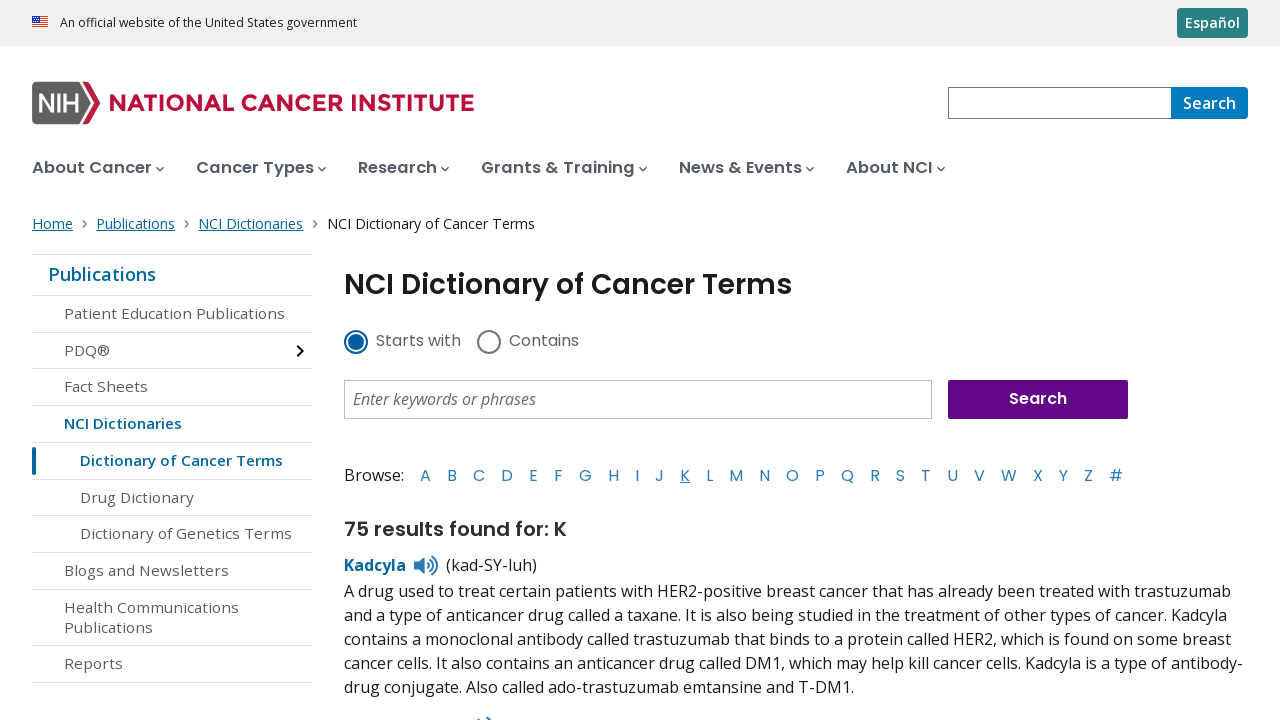

Retrieved letter text: 'L'
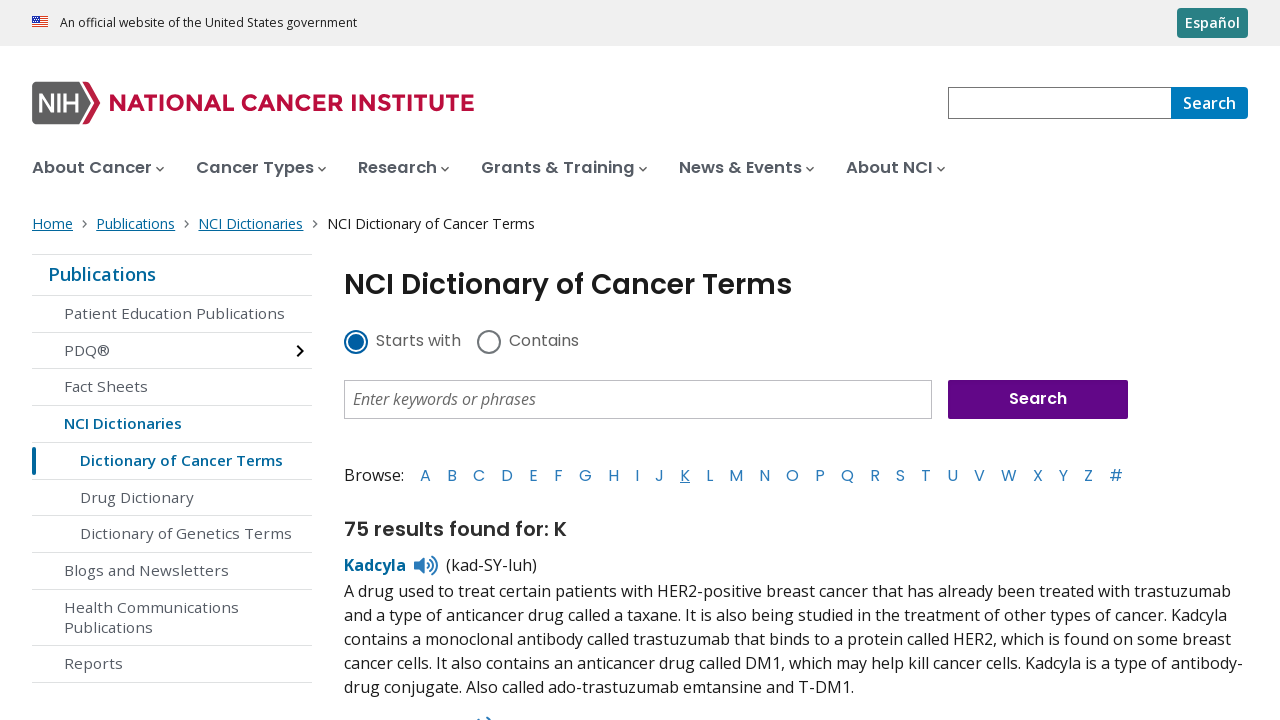

Clicked letter 'L' in alphabetical list at (710, 475) on nav.az-list a, ul.az-list a, .dictionary-alphabet a >> nth=11
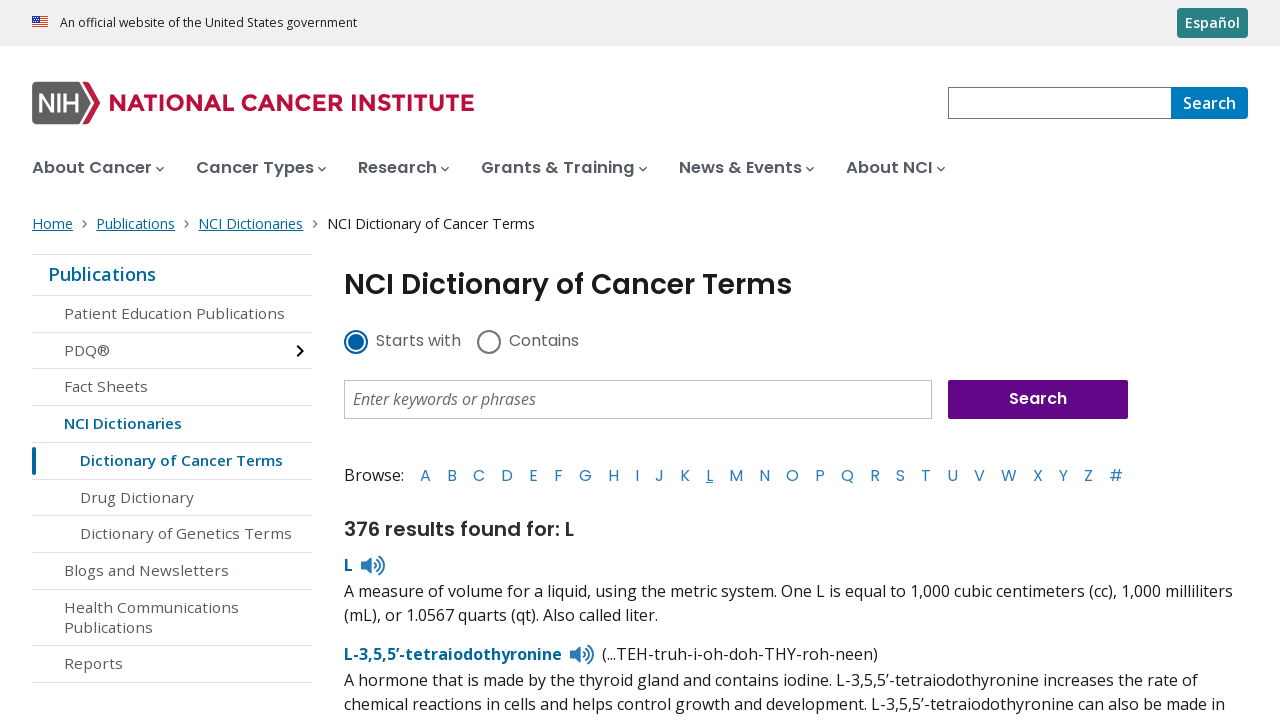

Results loaded for letter 'L'
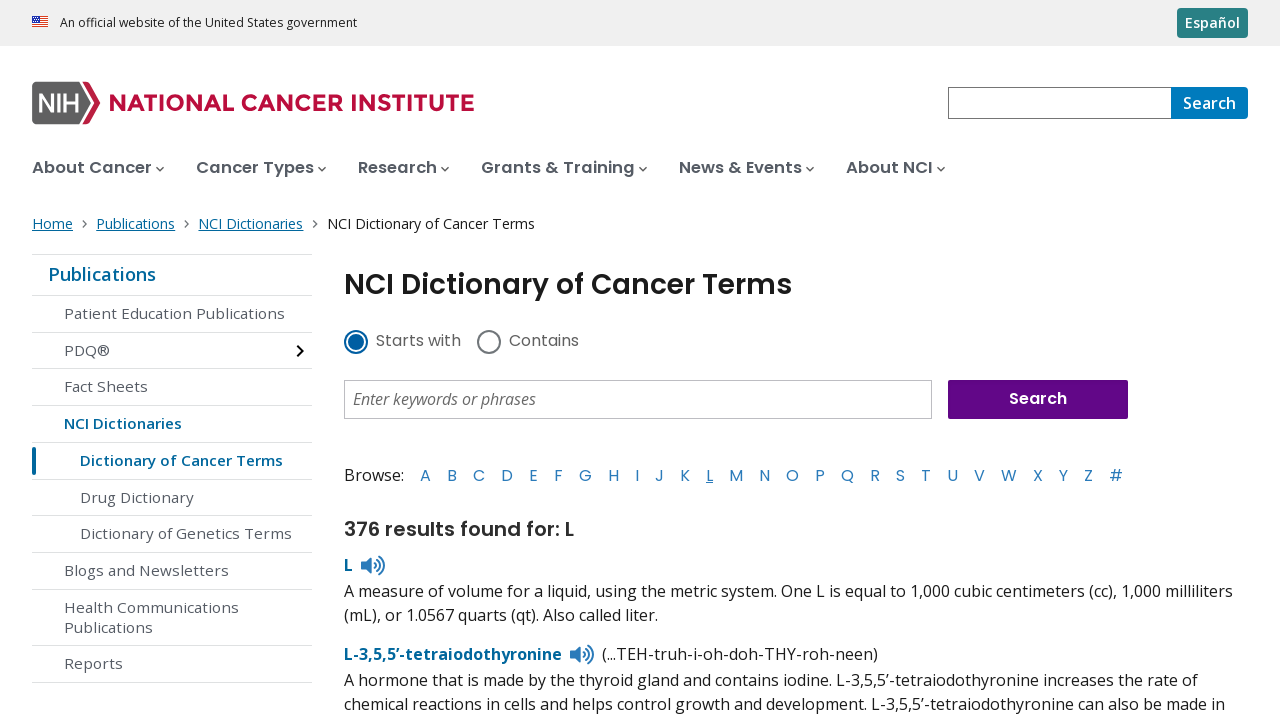

Retrieved letter text: 'M'
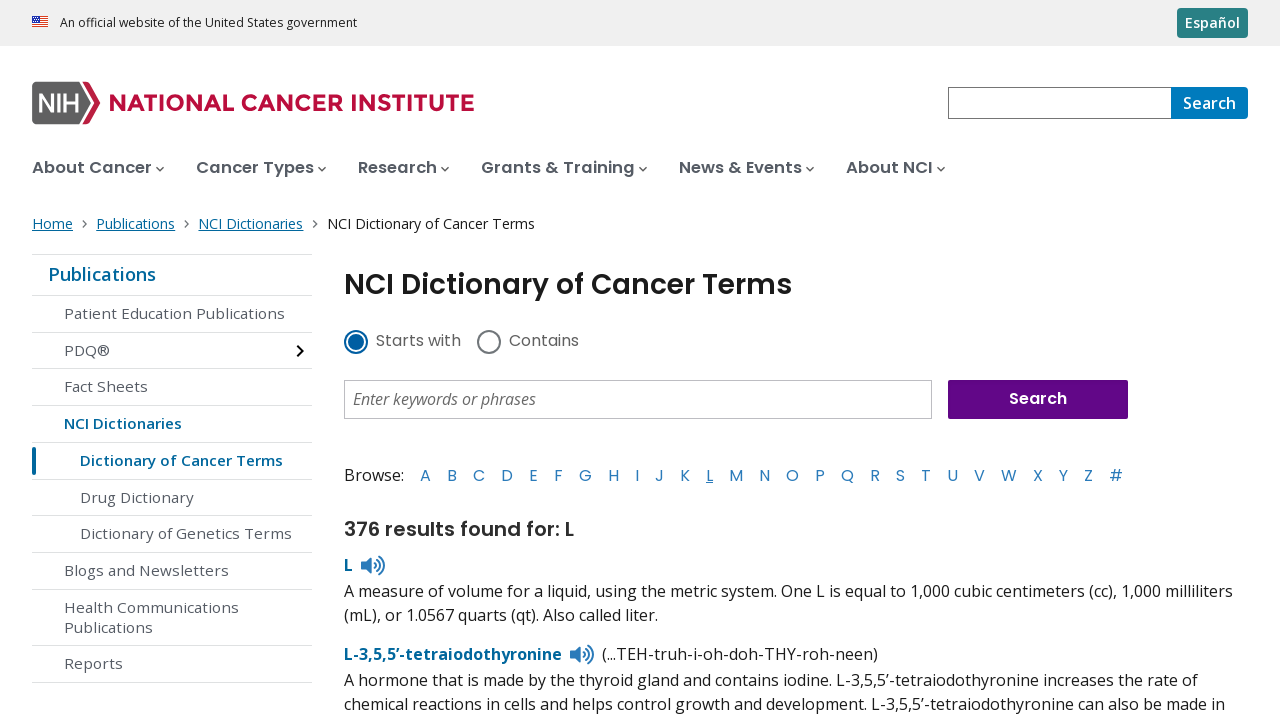

Clicked letter 'M' in alphabetical list at (736, 475) on nav.az-list a, ul.az-list a, .dictionary-alphabet a >> nth=12
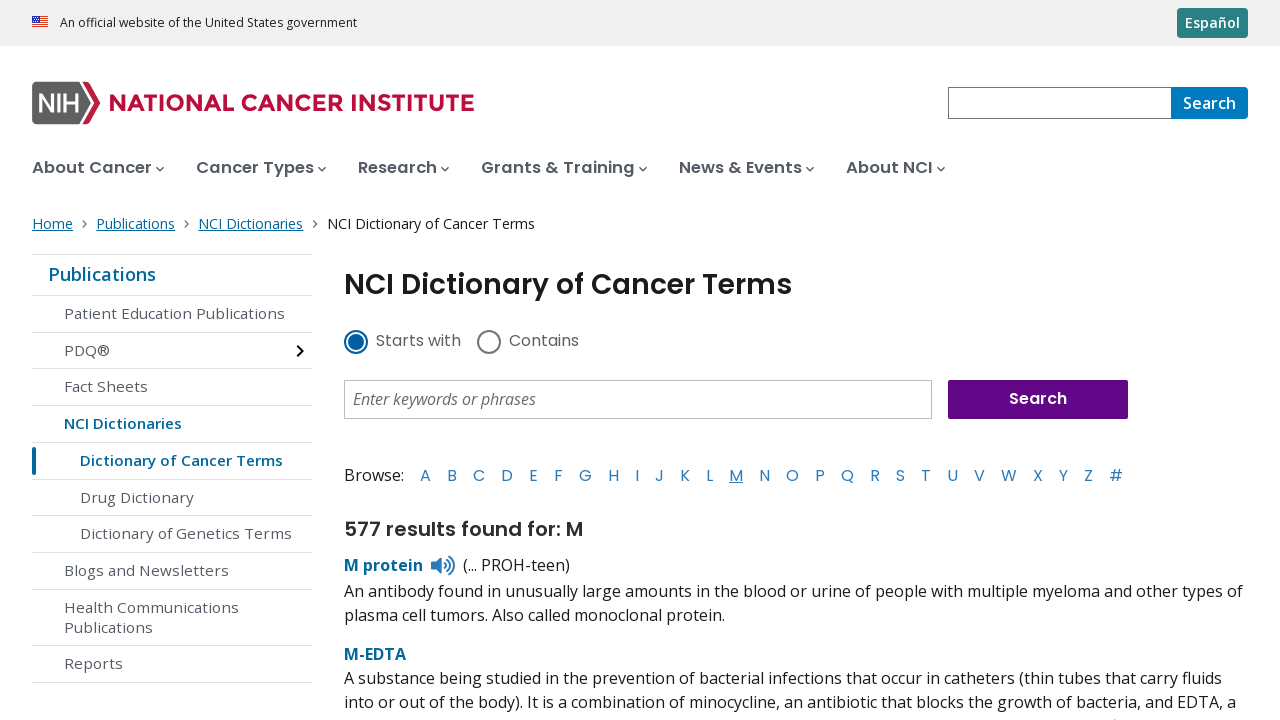

Results loaded for letter 'M'
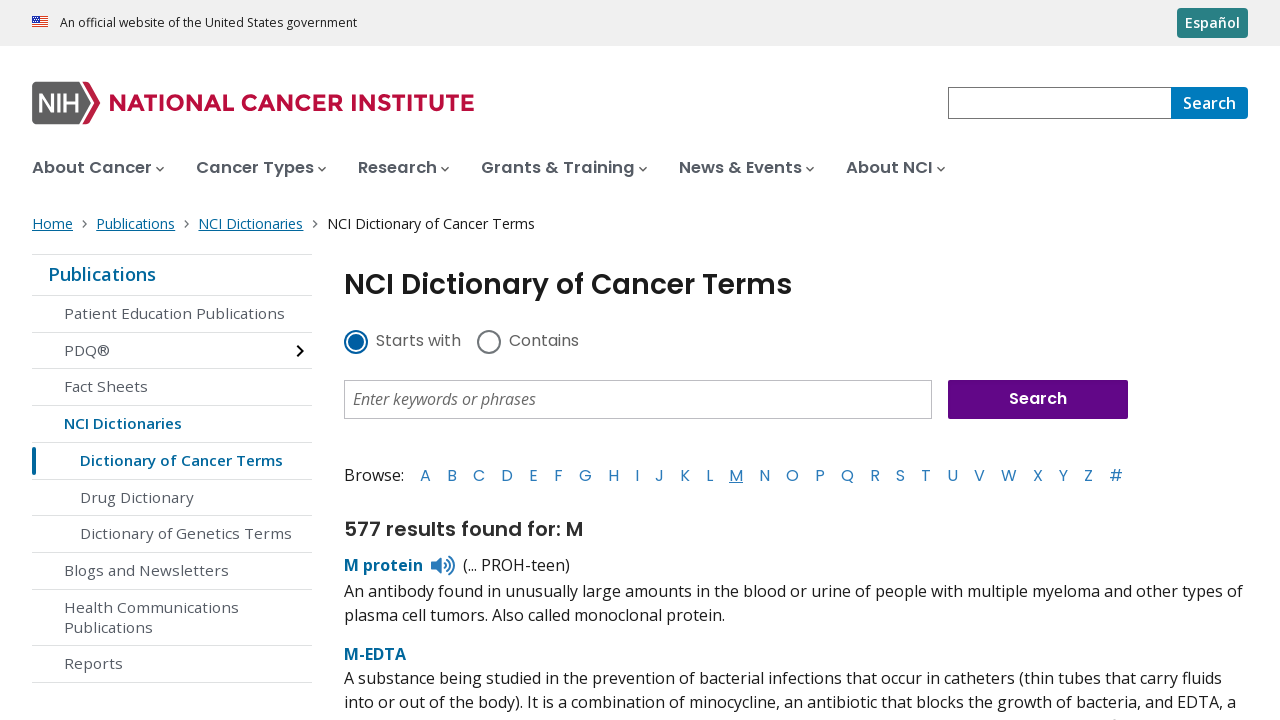

Retrieved letter text: 'N'
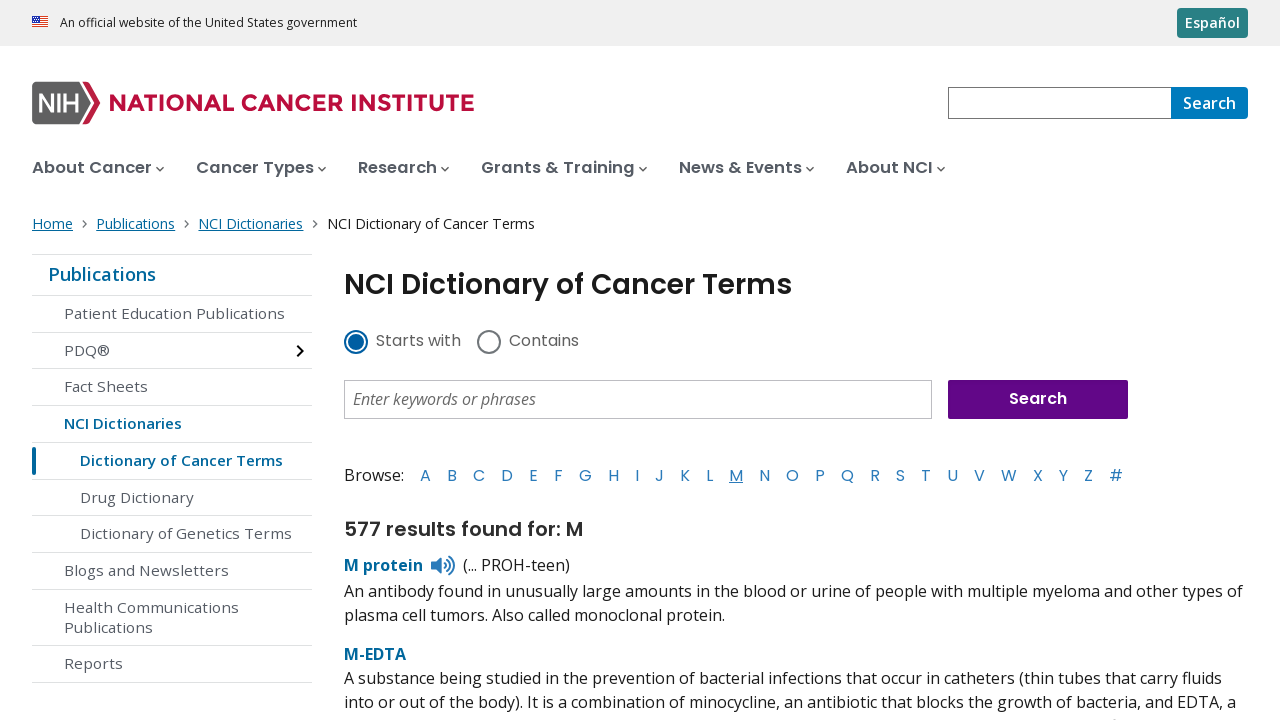

Clicked letter 'N' in alphabetical list at (764, 475) on nav.az-list a, ul.az-list a, .dictionary-alphabet a >> nth=13
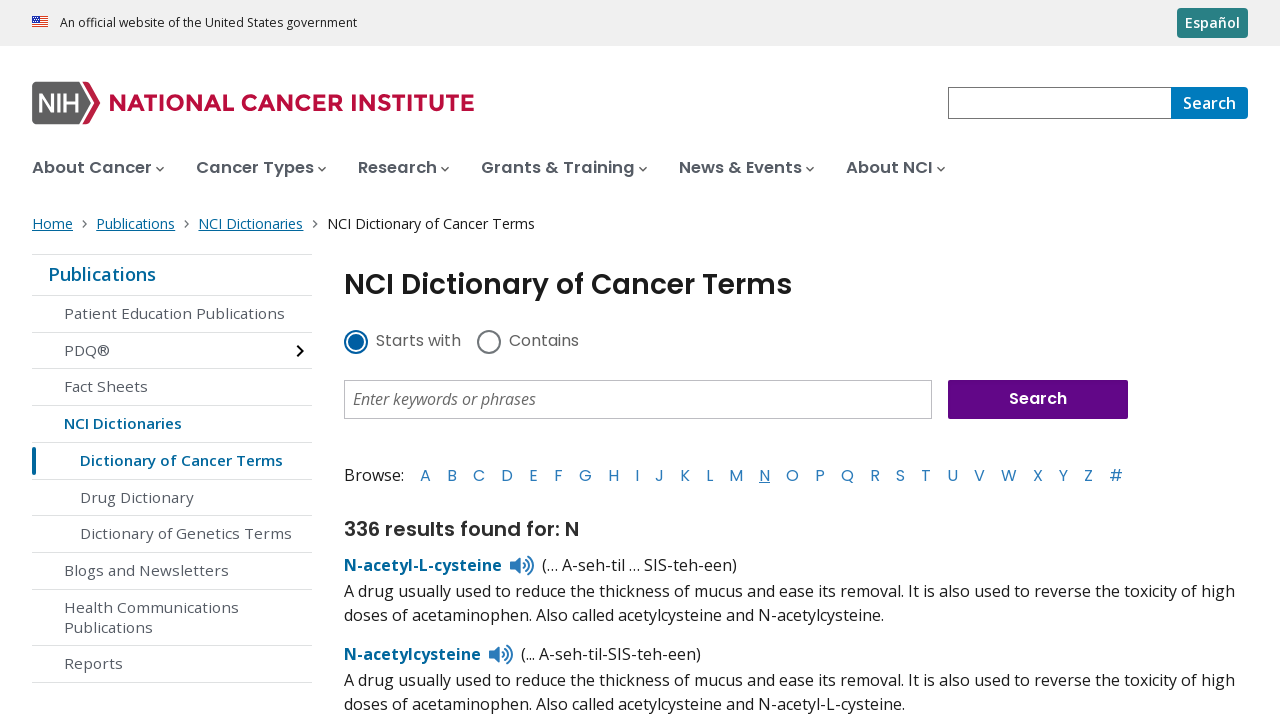

Results loaded for letter 'N'
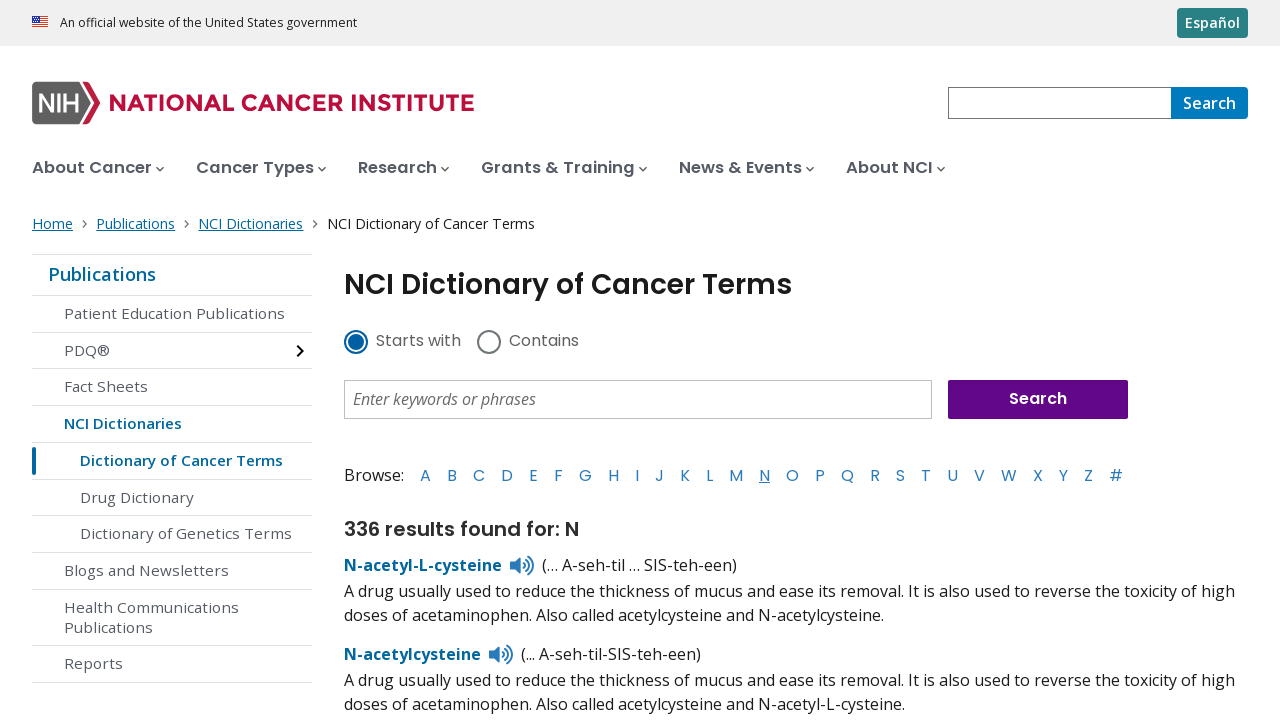

Retrieved letter text: 'O'
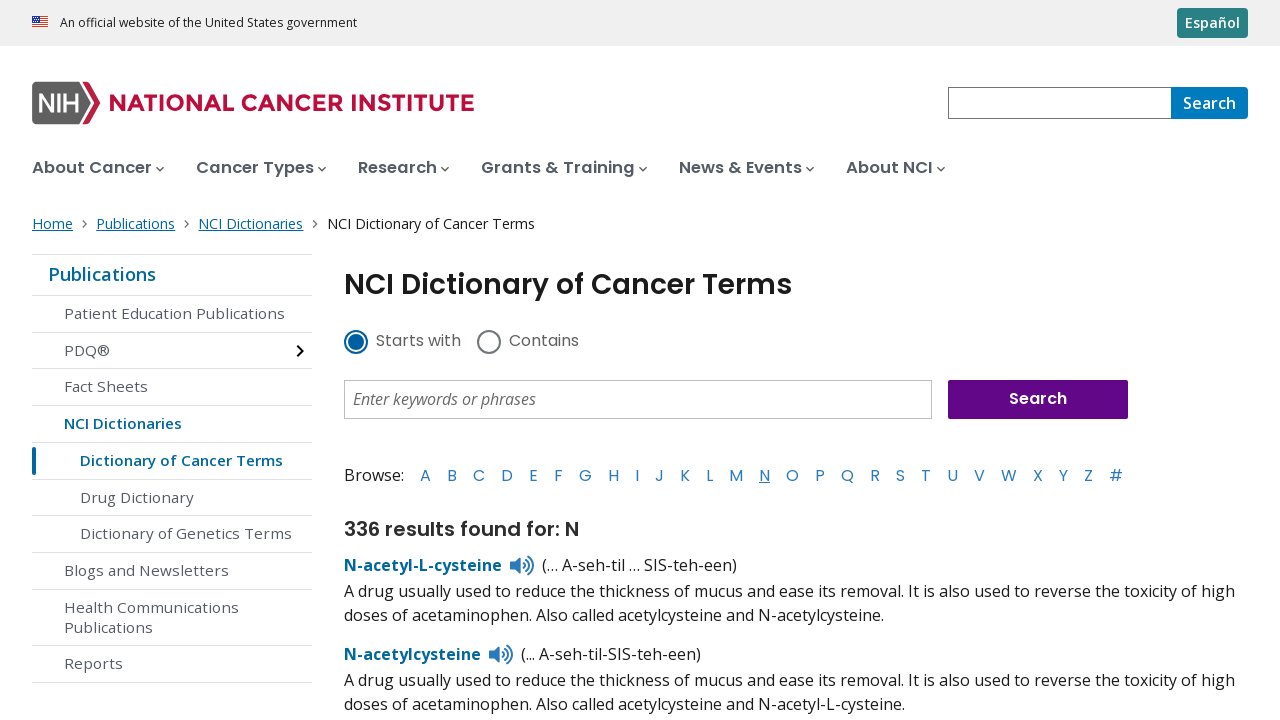

Clicked letter 'O' in alphabetical list at (792, 475) on nav.az-list a, ul.az-list a, .dictionary-alphabet a >> nth=14
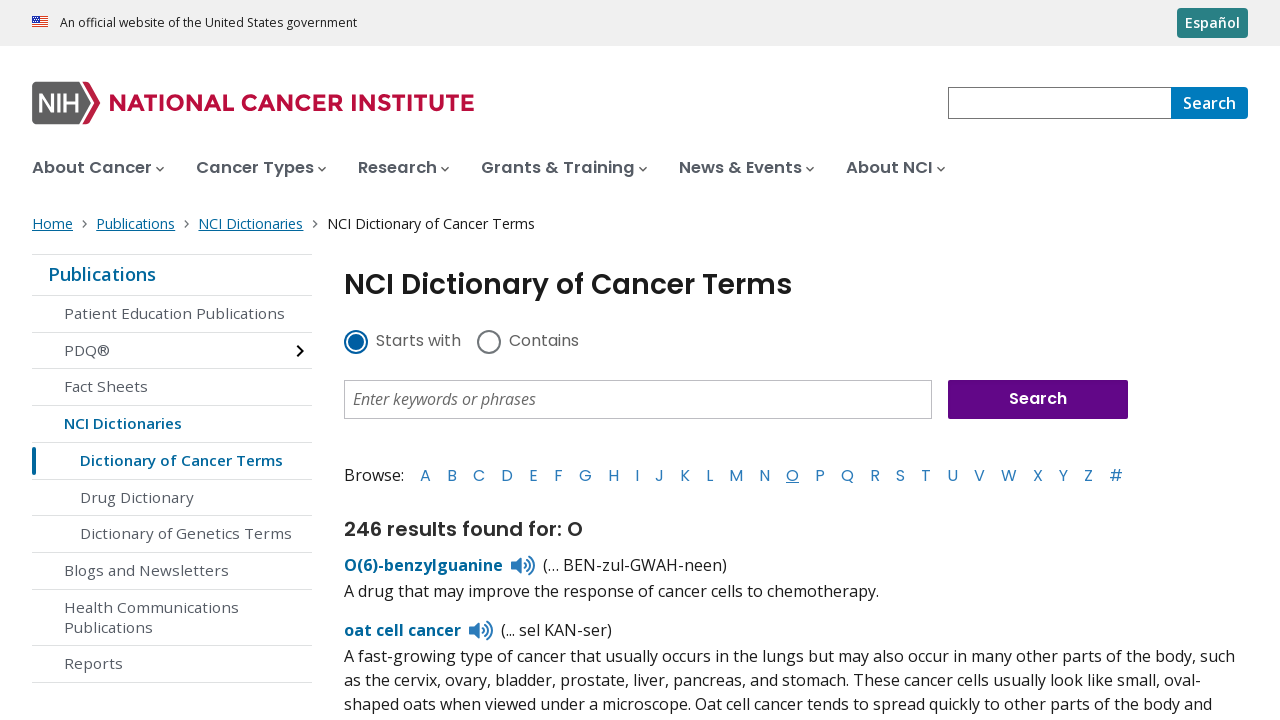

Results loaded for letter 'O'
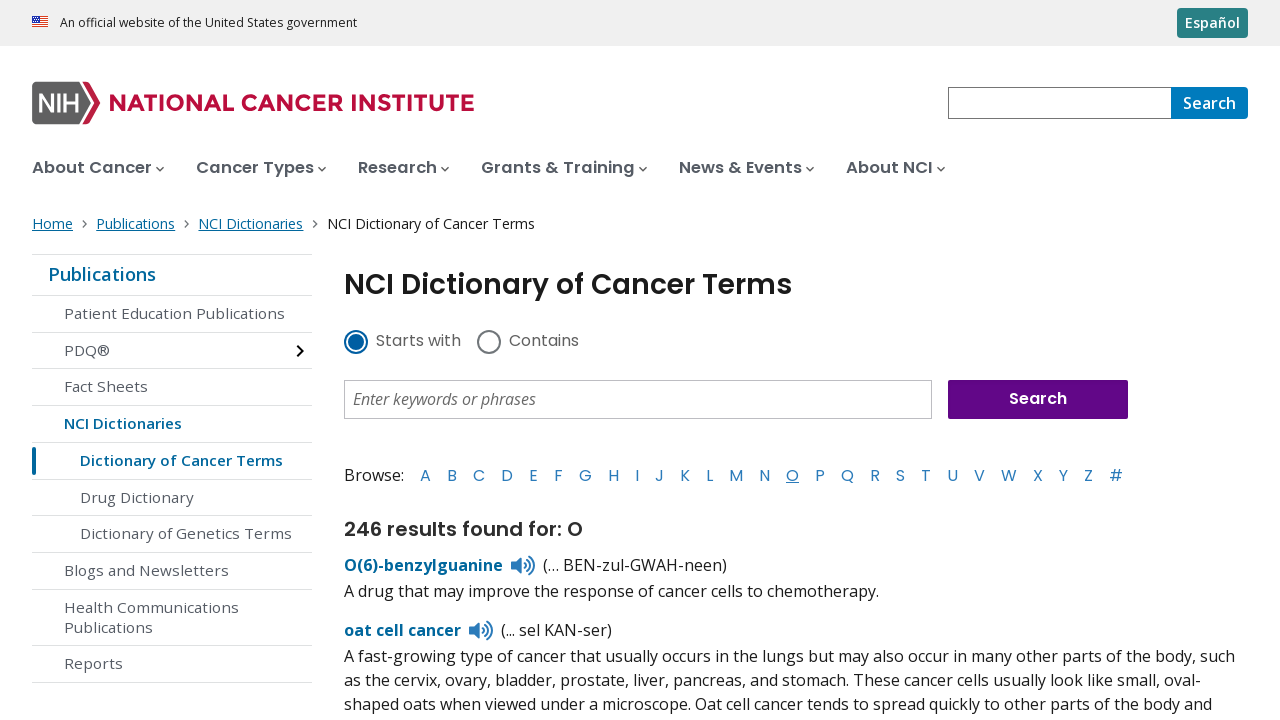

Retrieved letter text: 'P'
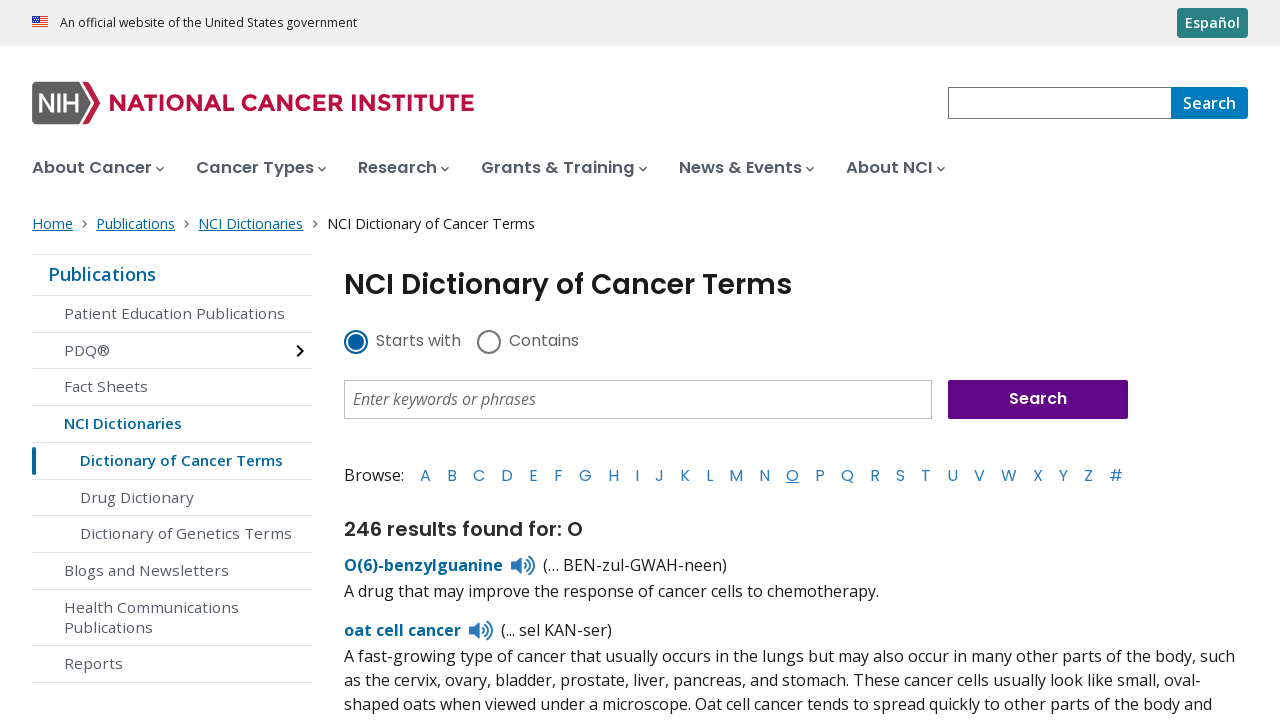

Clicked letter 'P' in alphabetical list at (820, 475) on nav.az-list a, ul.az-list a, .dictionary-alphabet a >> nth=15
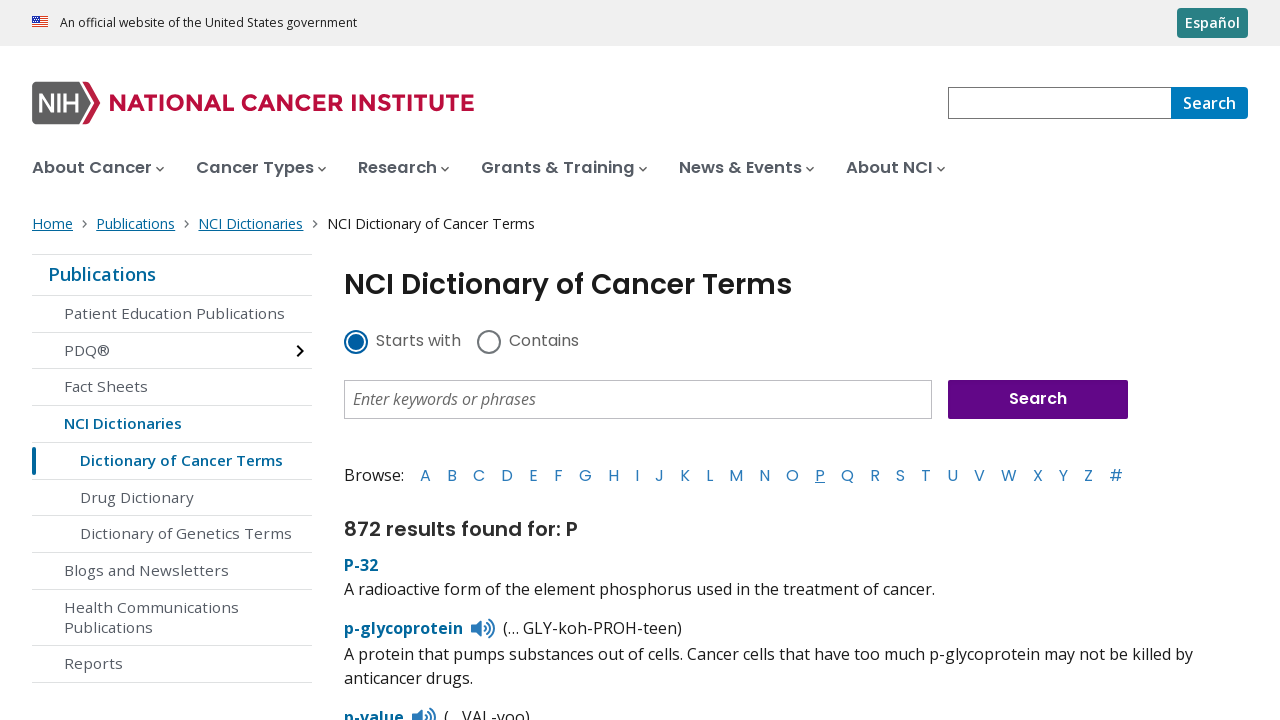

Results loaded for letter 'P'
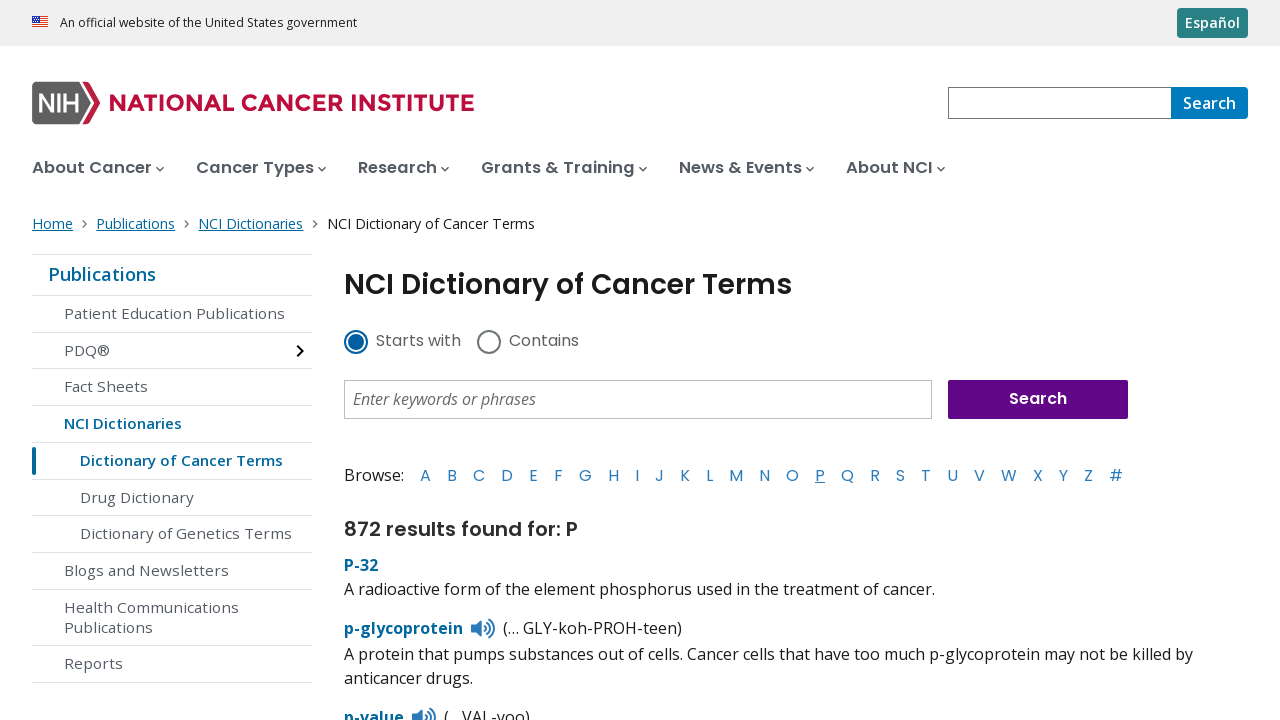

Retrieved letter text: 'Q'
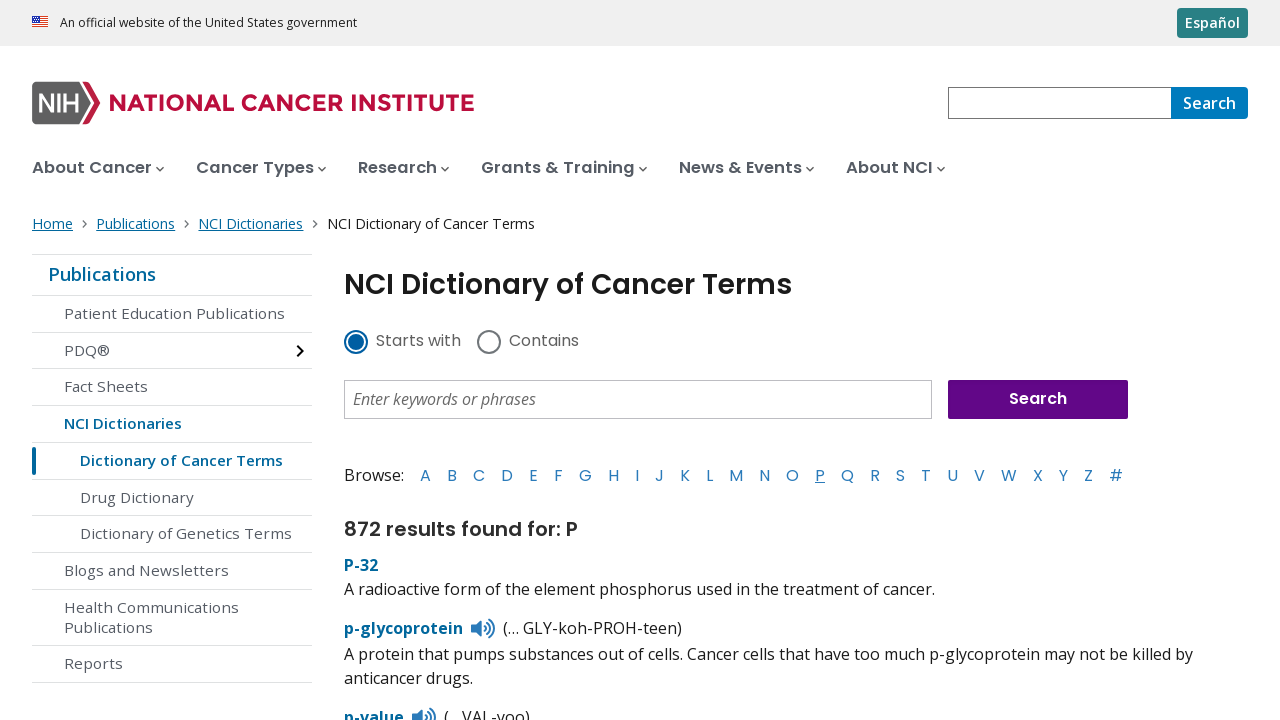

Clicked letter 'Q' in alphabetical list at (848, 475) on nav.az-list a, ul.az-list a, .dictionary-alphabet a >> nth=16
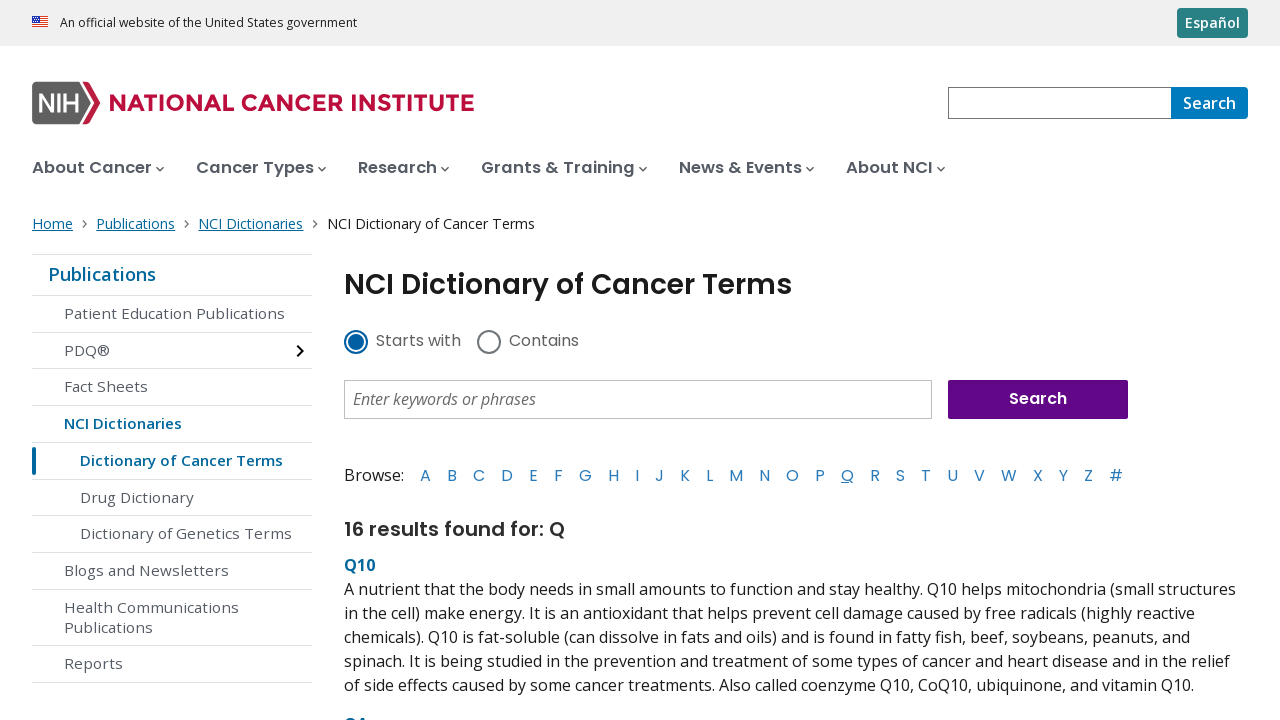

Results loaded for letter 'Q'
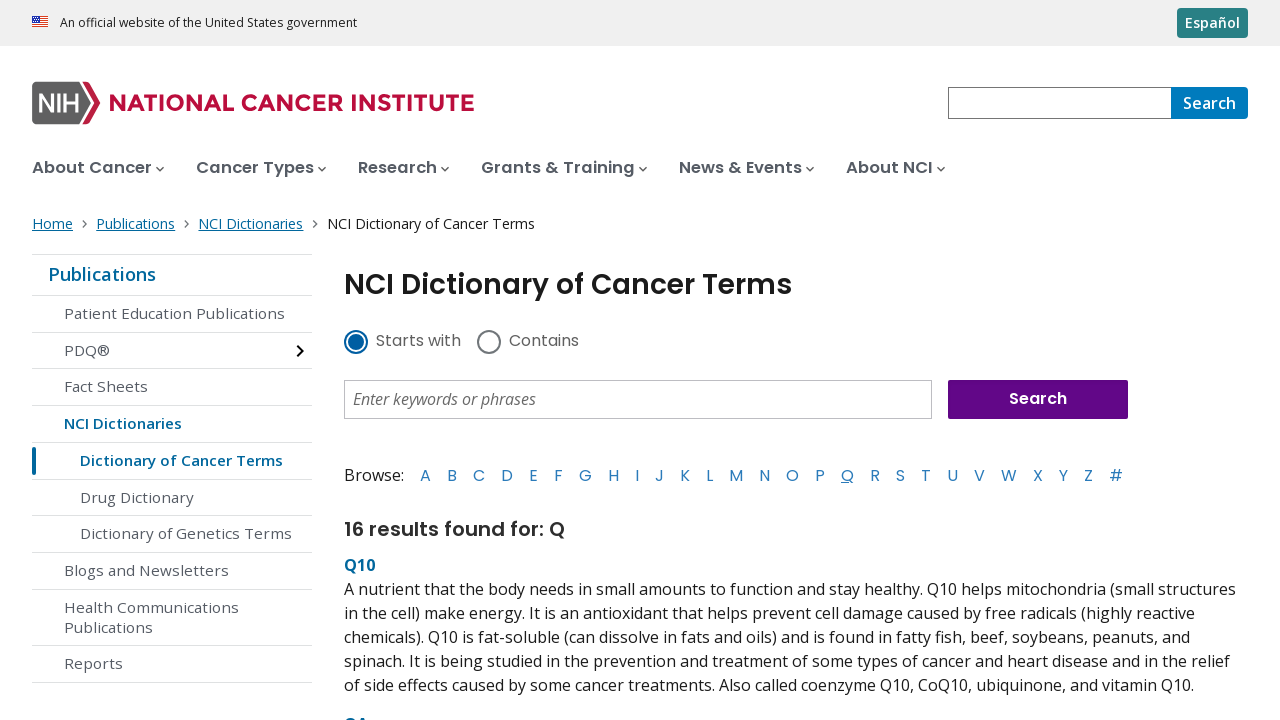

Retrieved letter text: 'R'
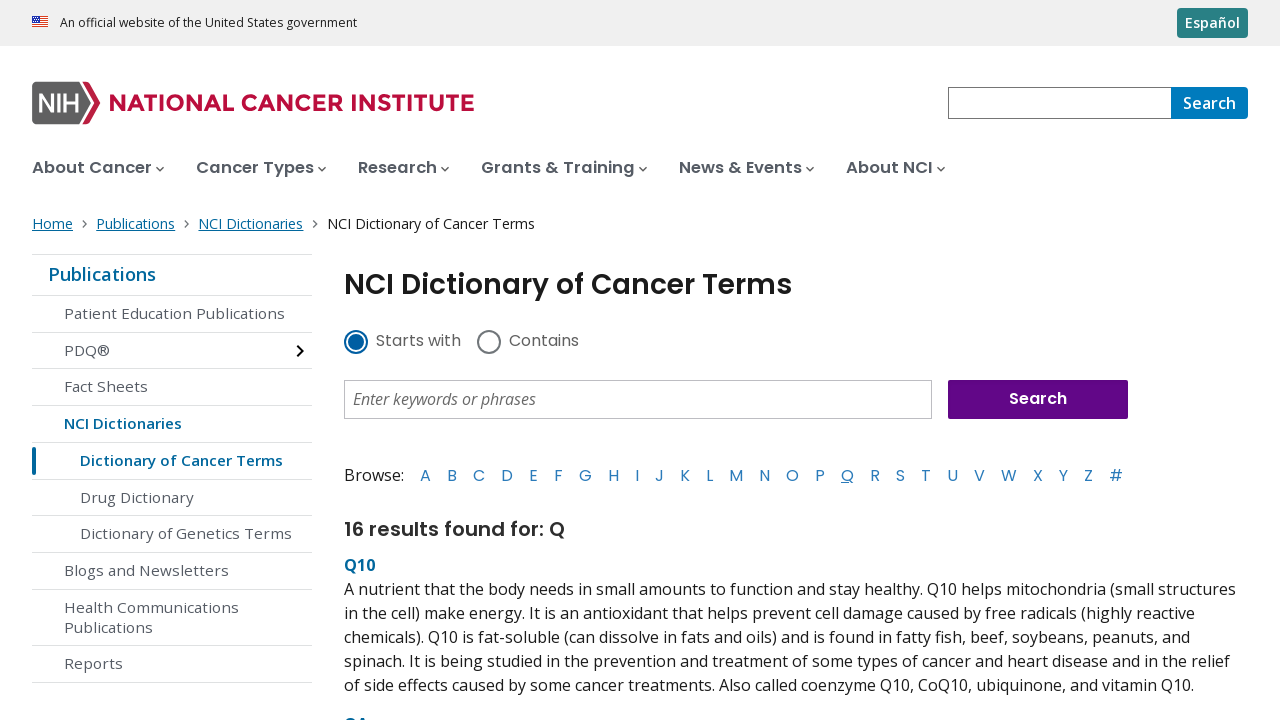

Clicked letter 'R' in alphabetical list at (875, 475) on nav.az-list a, ul.az-list a, .dictionary-alphabet a >> nth=17
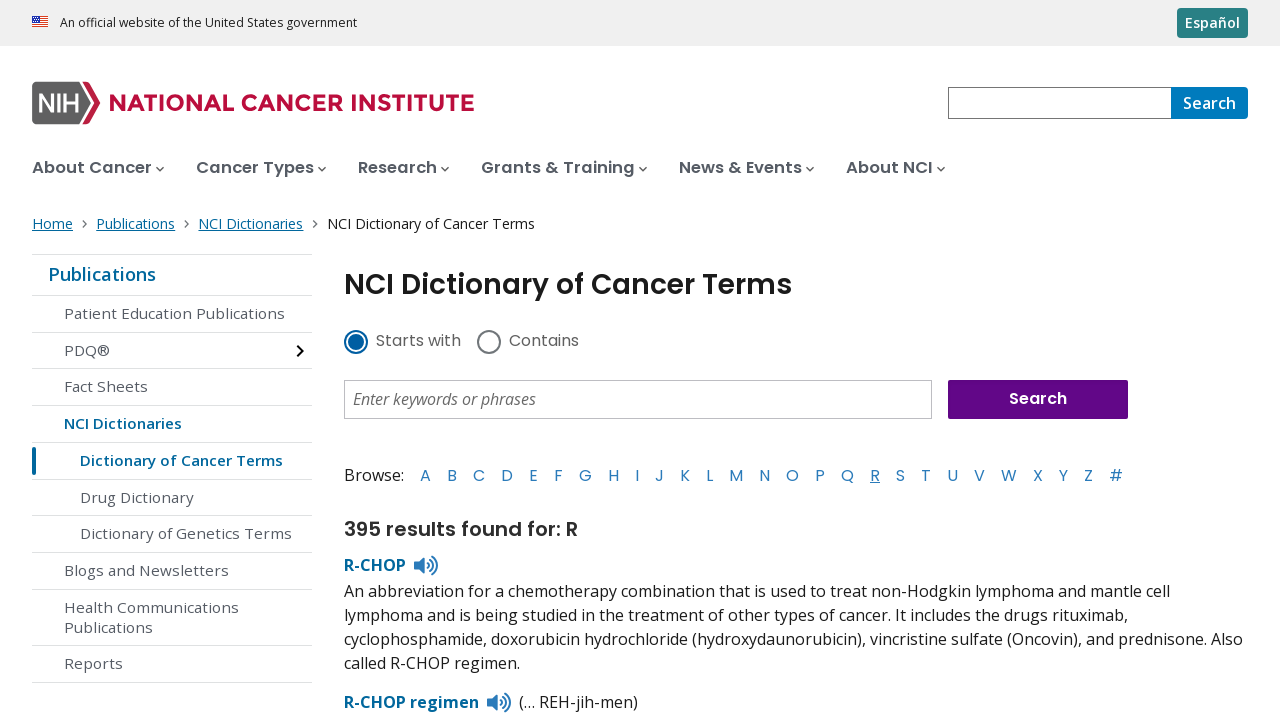

Results loaded for letter 'R'
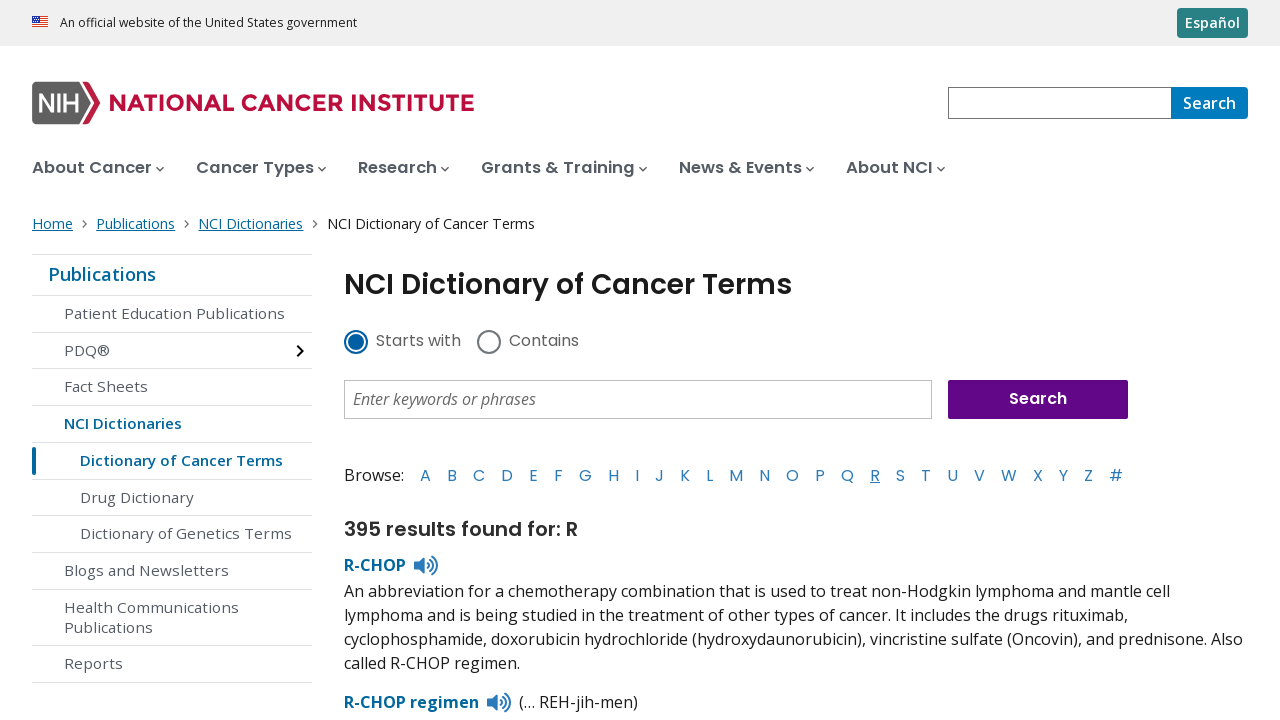

Retrieved letter text: 'S'
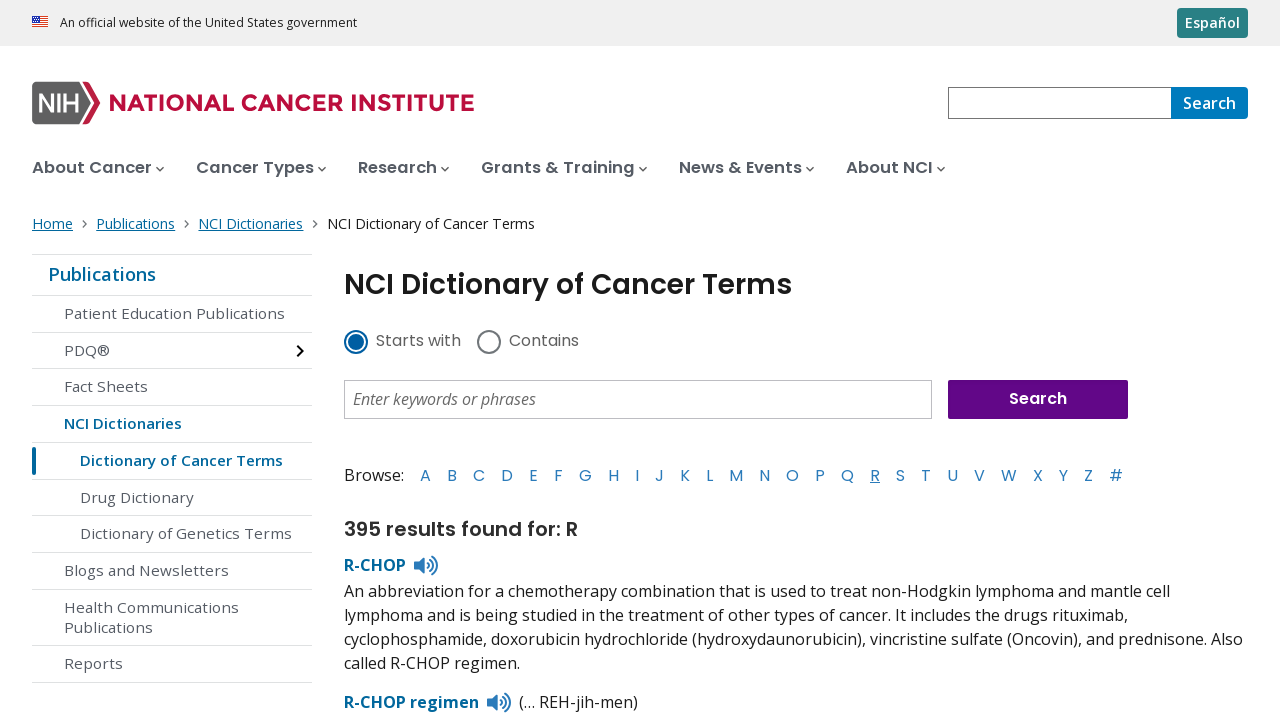

Clicked letter 'S' in alphabetical list at (900, 475) on nav.az-list a, ul.az-list a, .dictionary-alphabet a >> nth=18
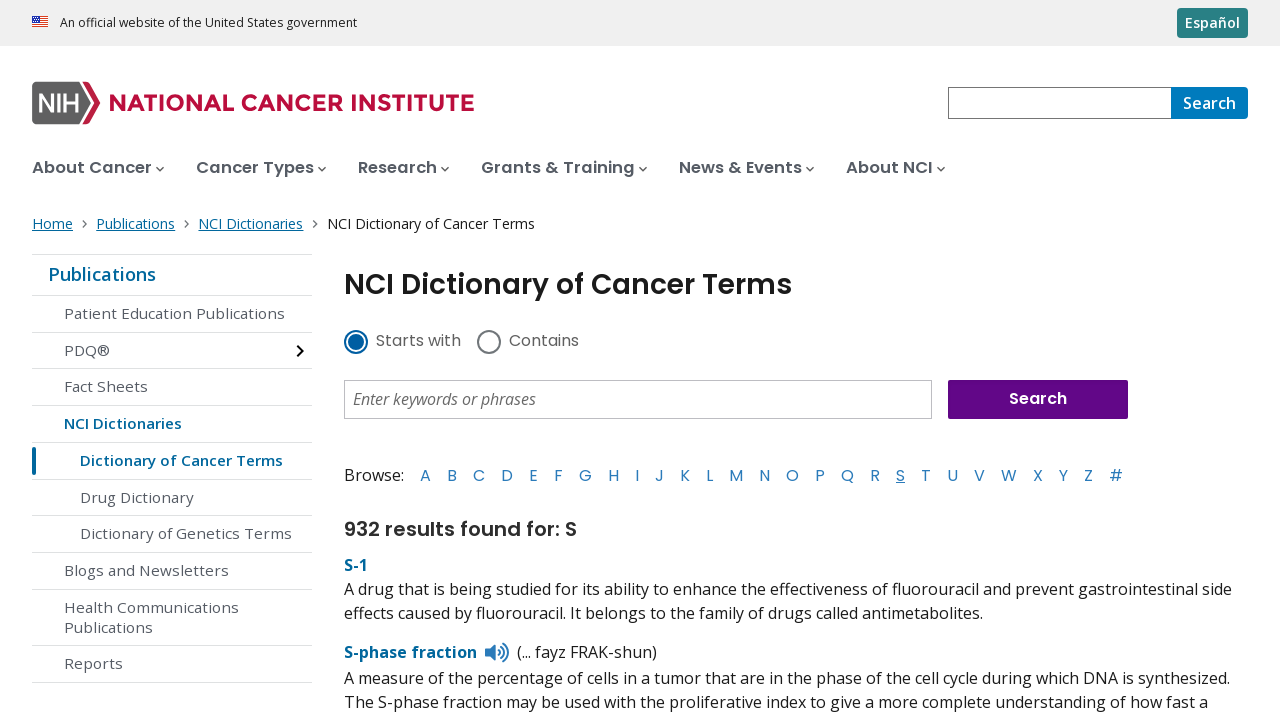

Results loaded for letter 'S'
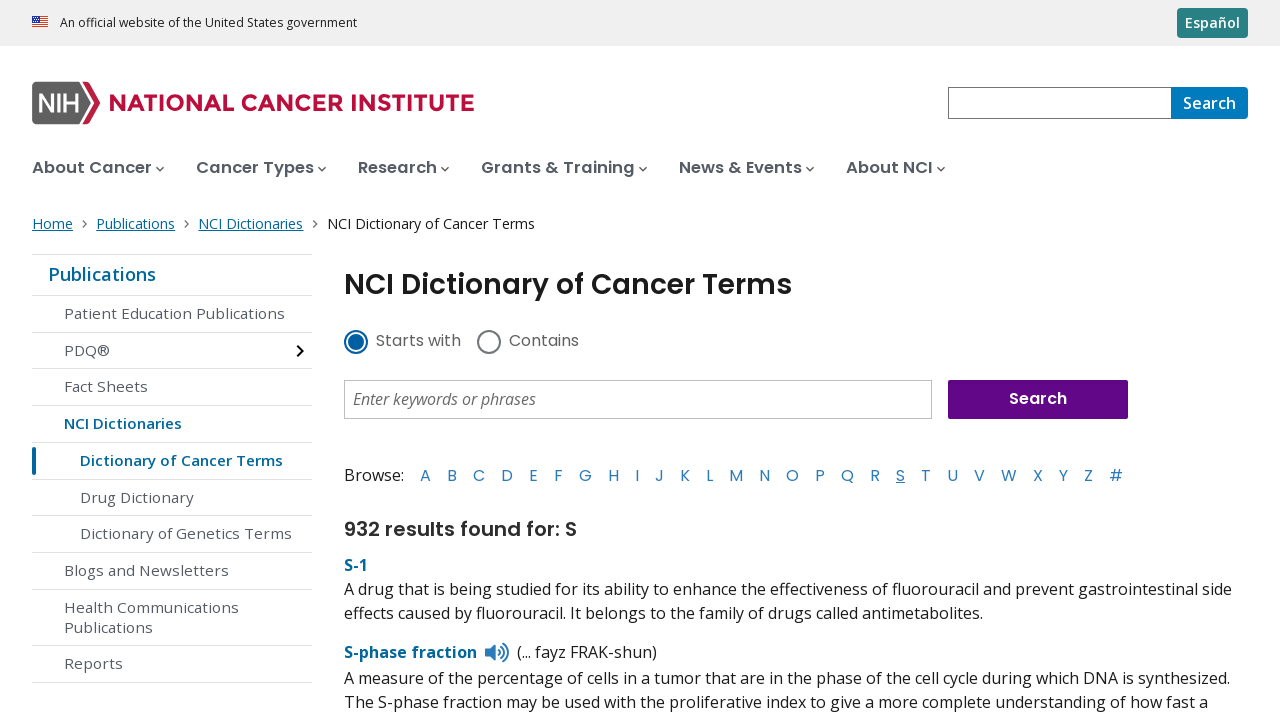

Retrieved letter text: 'T'
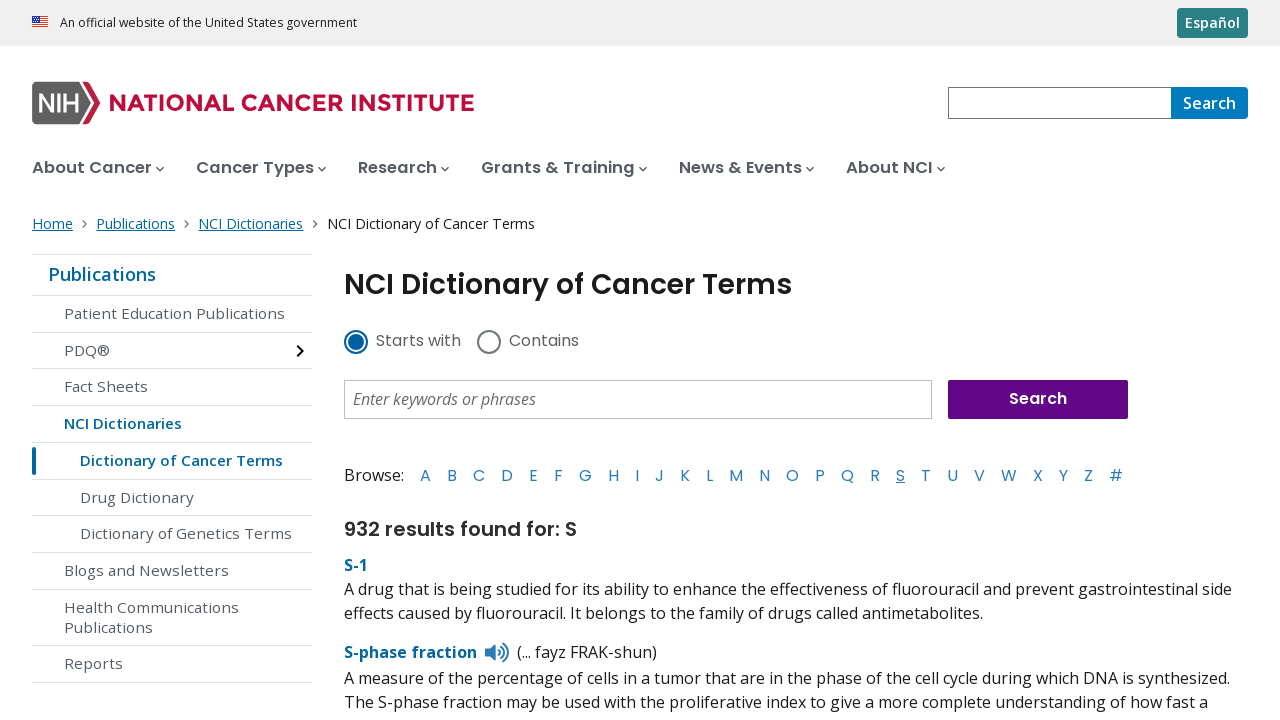

Clicked letter 'T' in alphabetical list at (926, 475) on nav.az-list a, ul.az-list a, .dictionary-alphabet a >> nth=19
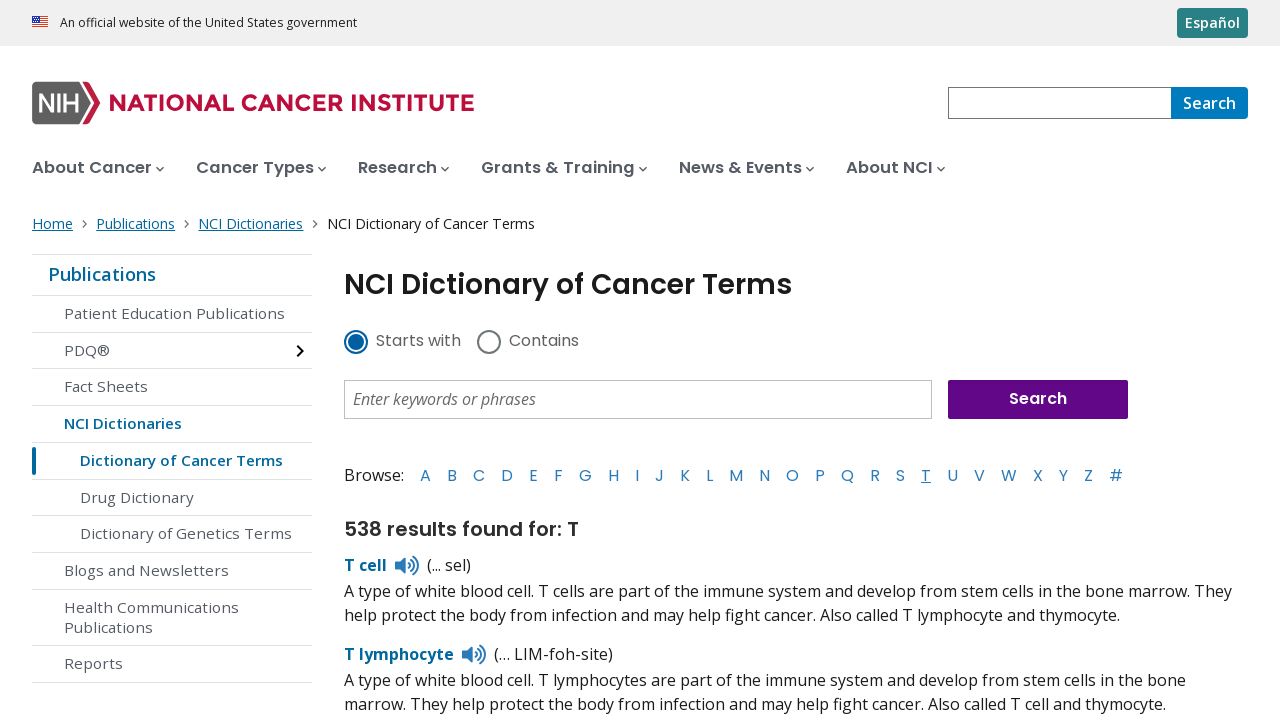

Results loaded for letter 'T'
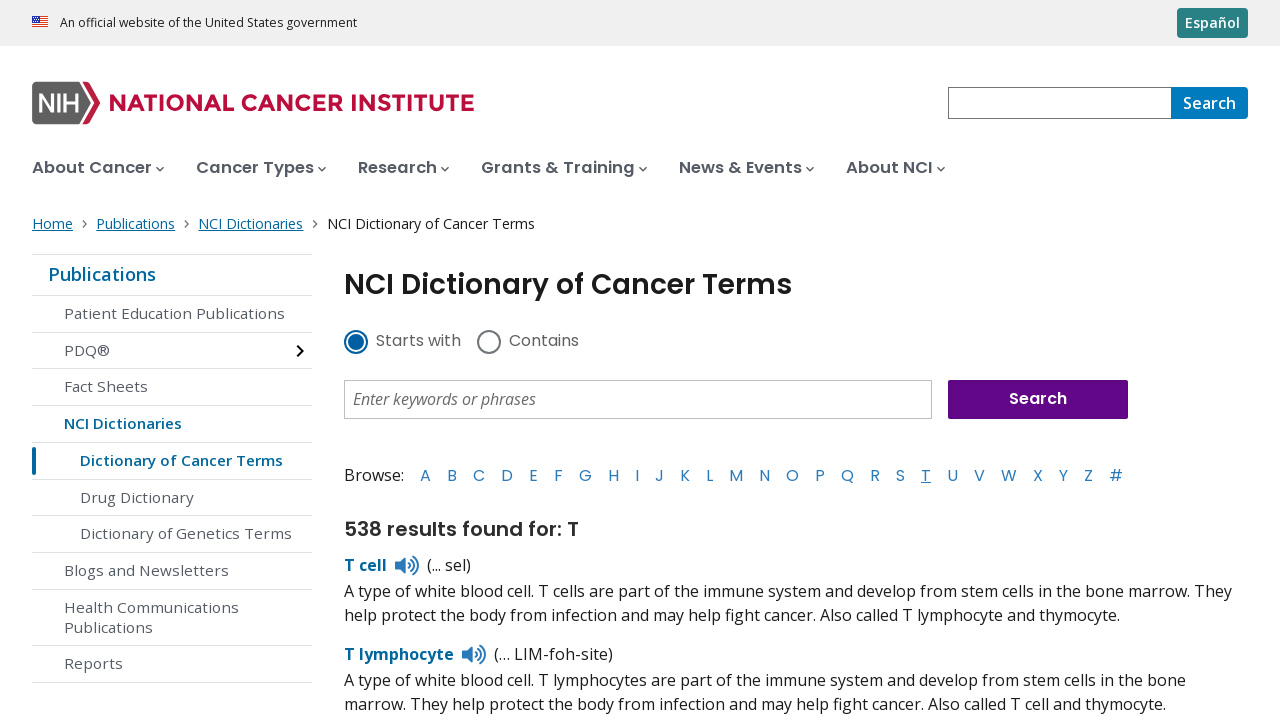

Retrieved letter text: 'U'
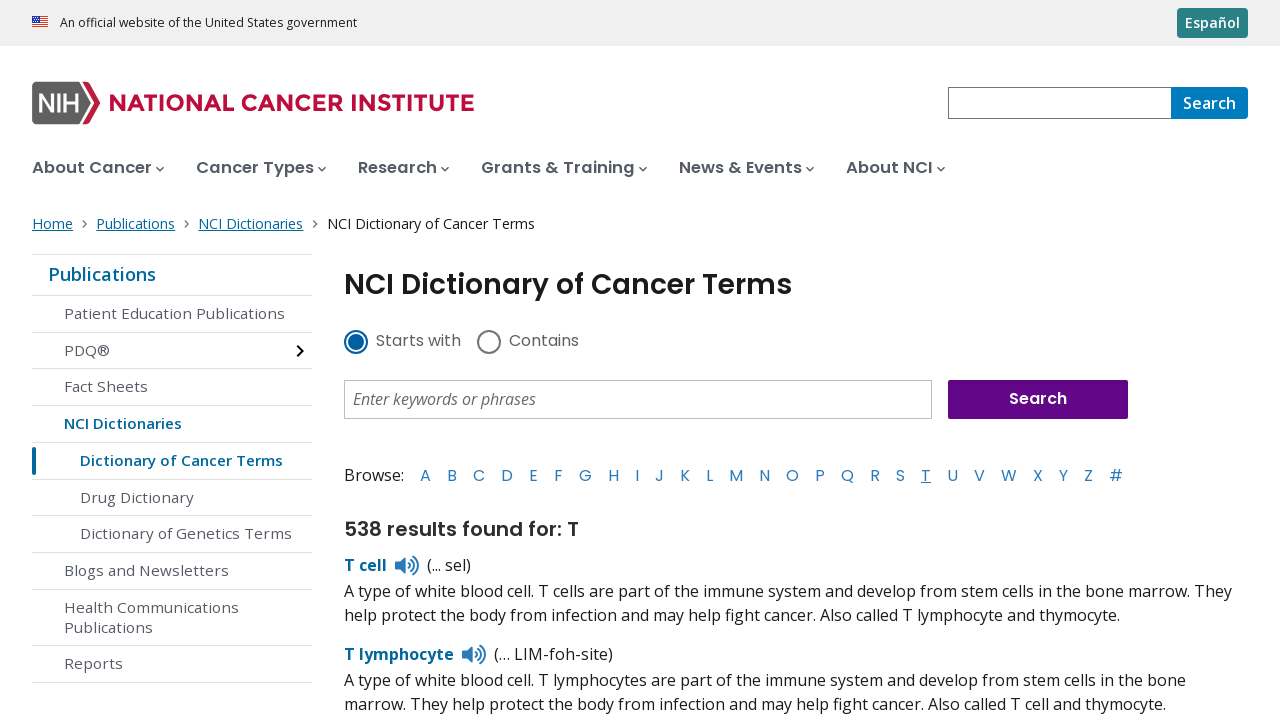

Clicked letter 'U' in alphabetical list at (952, 475) on nav.az-list a, ul.az-list a, .dictionary-alphabet a >> nth=20
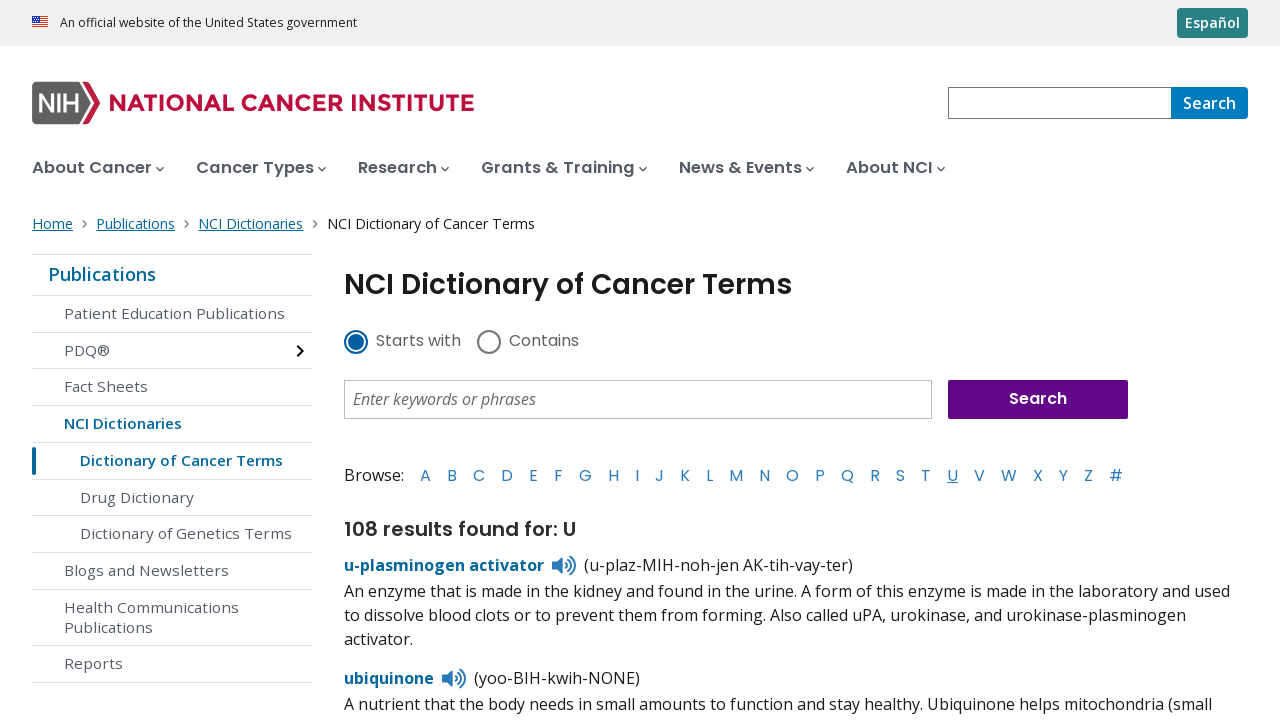

Results loaded for letter 'U'
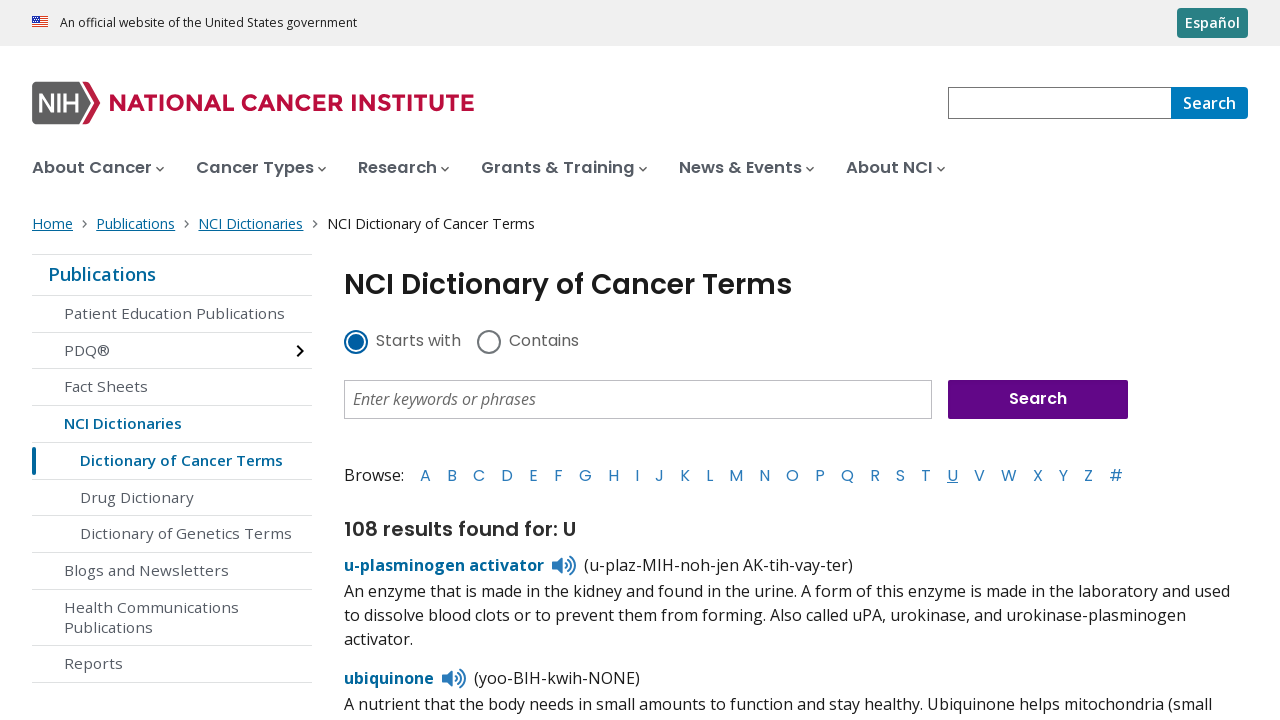

Retrieved letter text: 'V'
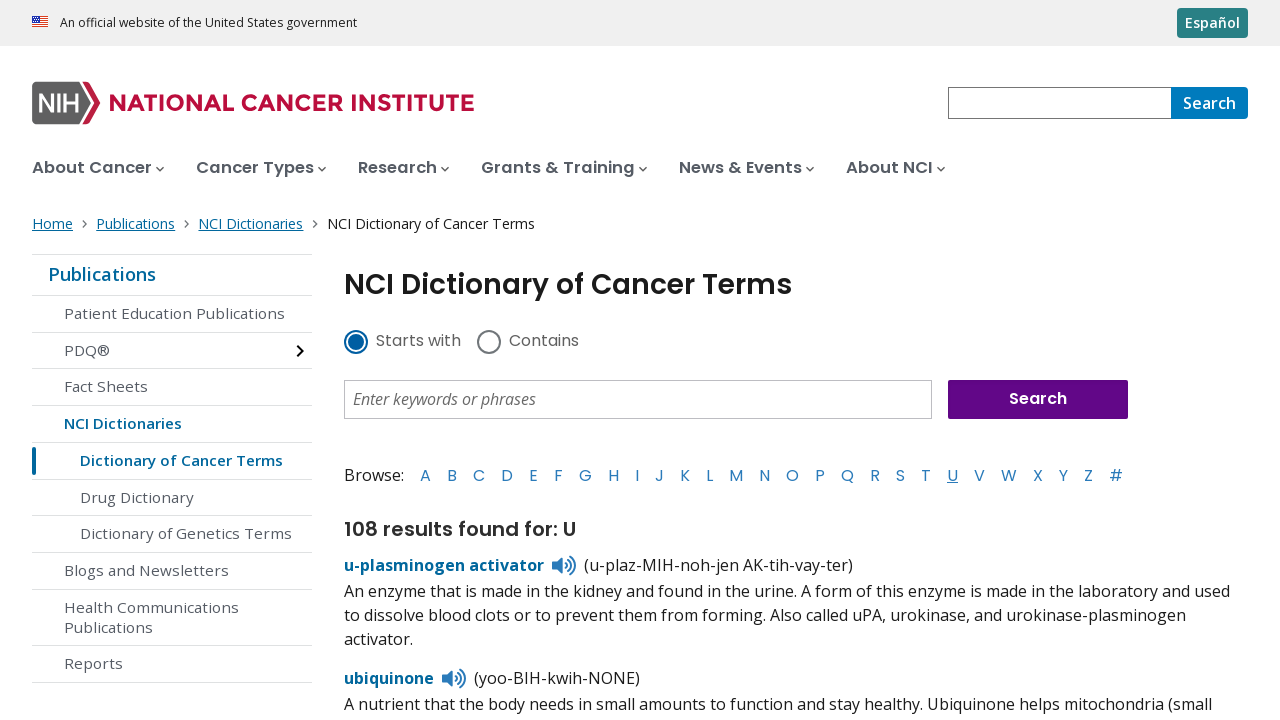

Clicked letter 'V' in alphabetical list at (980, 475) on nav.az-list a, ul.az-list a, .dictionary-alphabet a >> nth=21
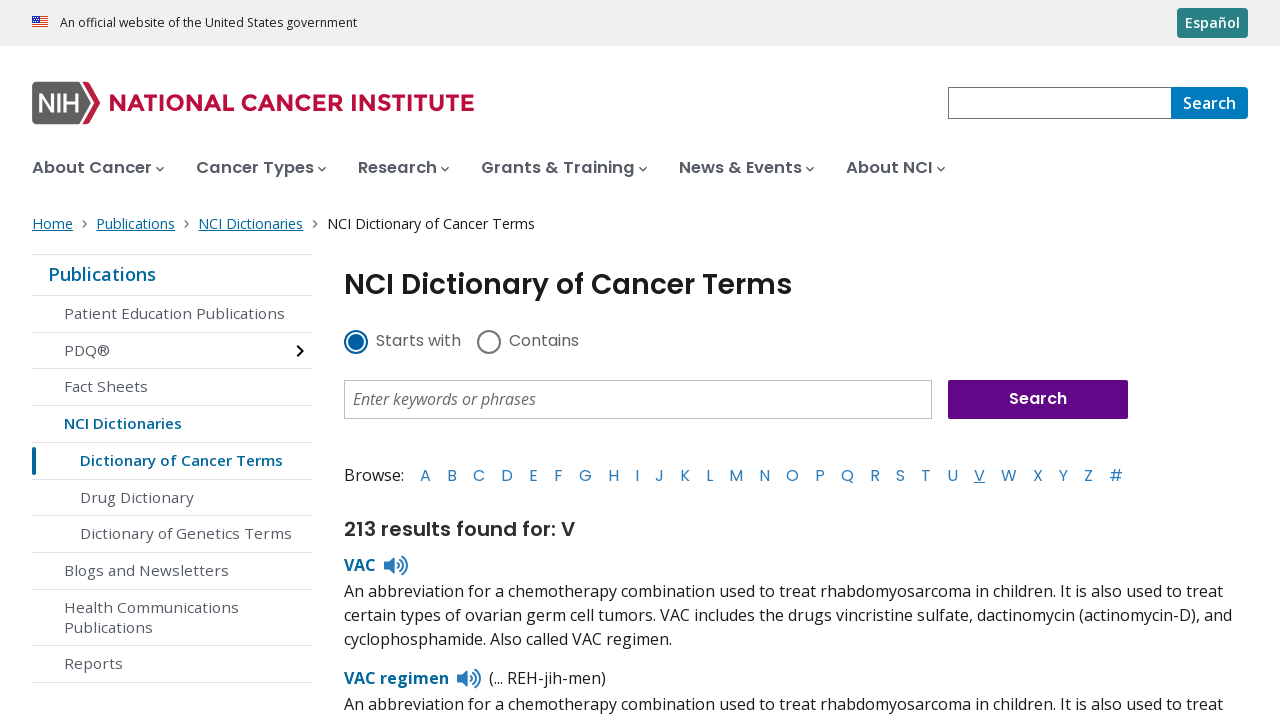

Results loaded for letter 'V'
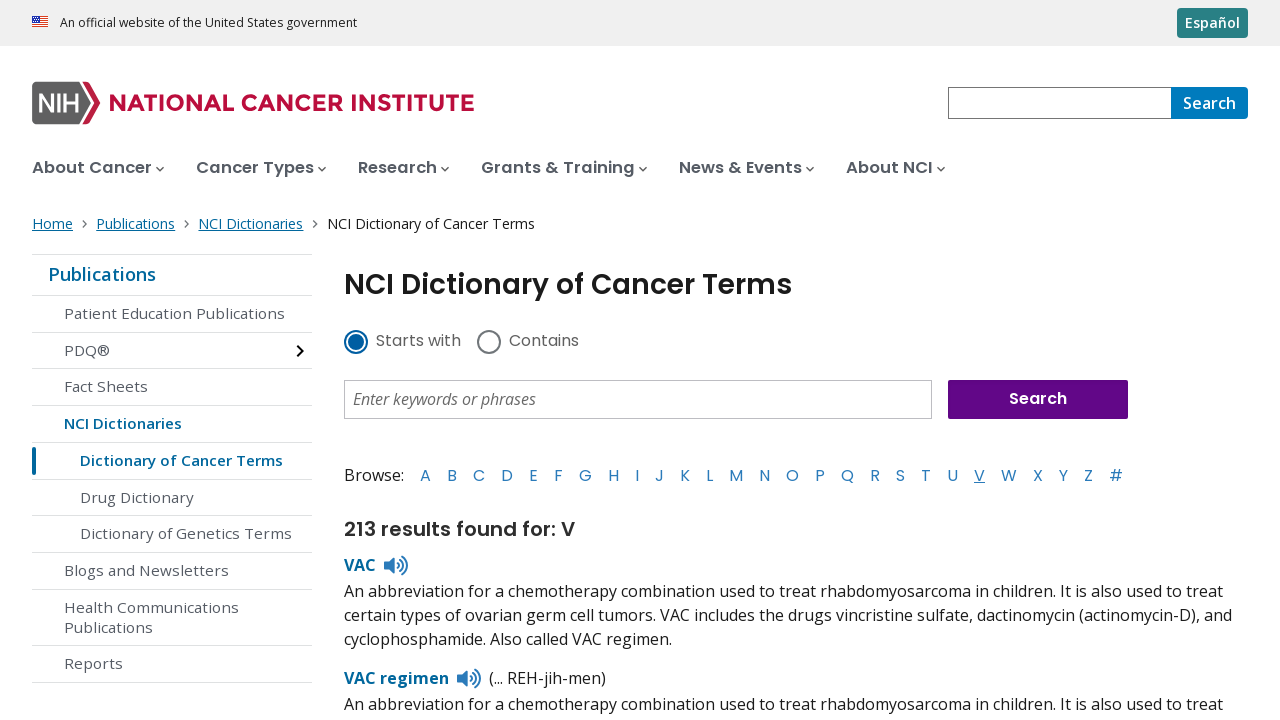

Retrieved letter text: 'W'
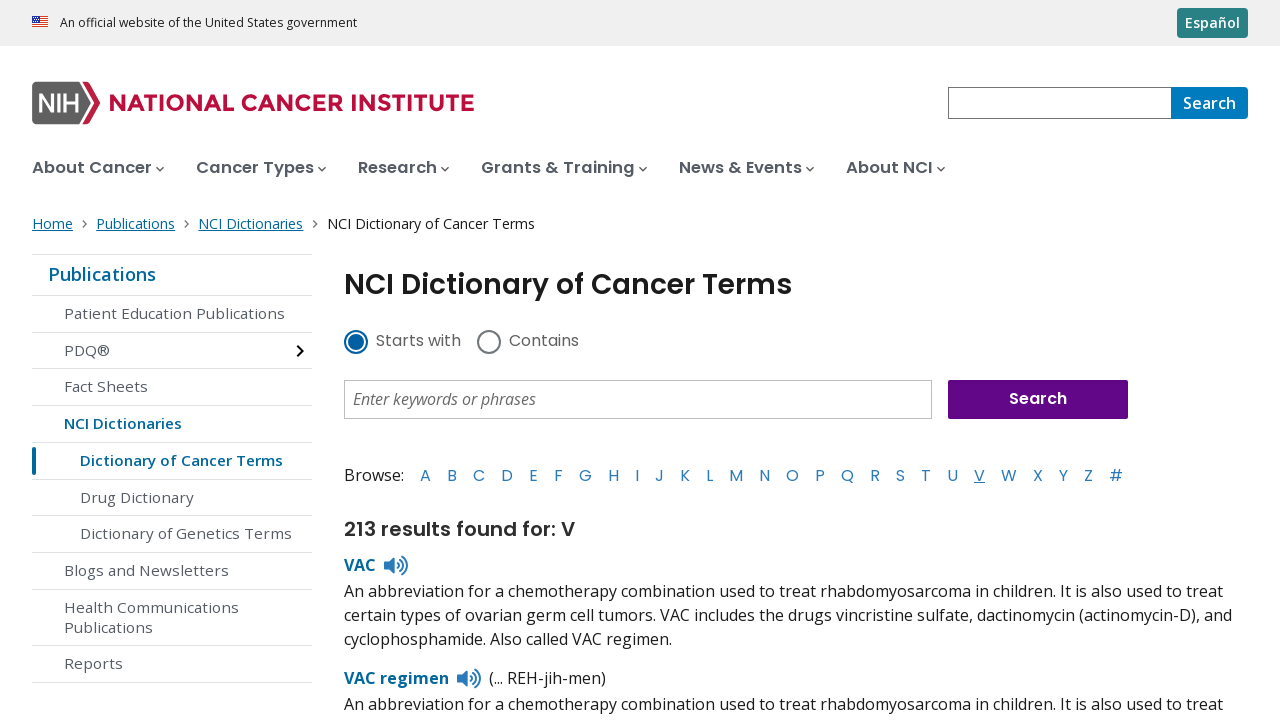

Clicked letter 'W' in alphabetical list at (1009, 475) on nav.az-list a, ul.az-list a, .dictionary-alphabet a >> nth=22
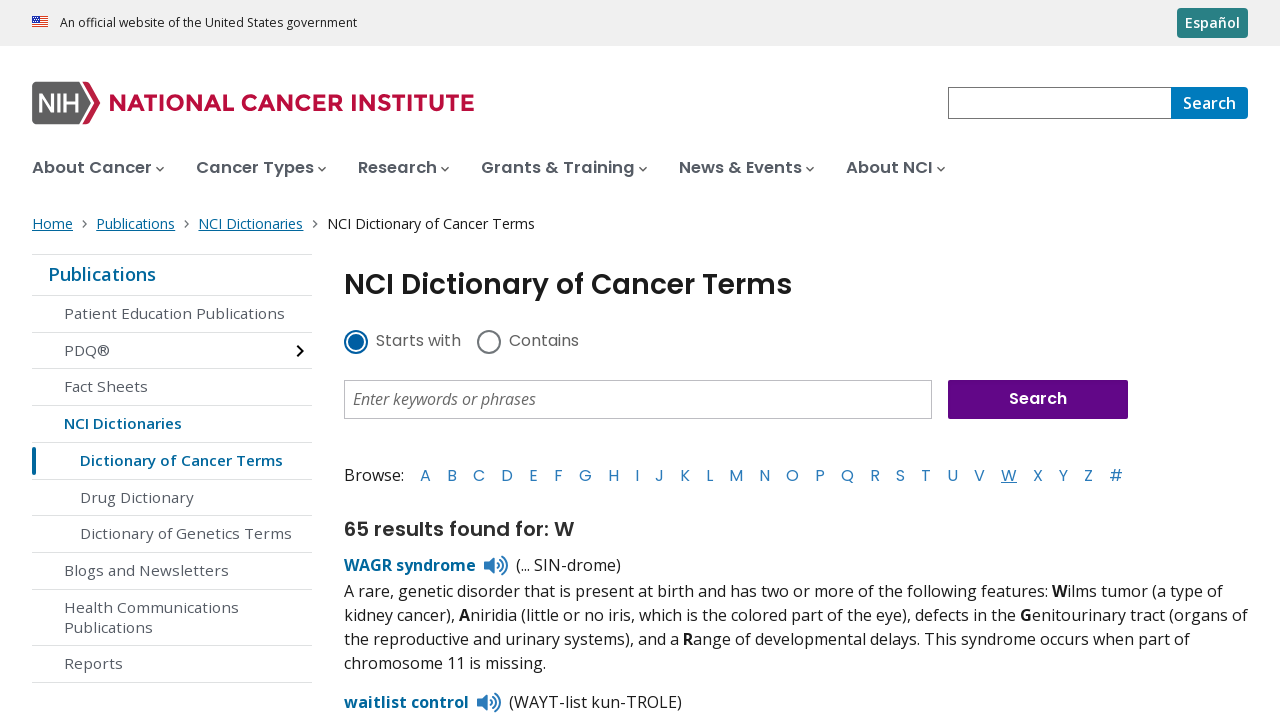

Results loaded for letter 'W'
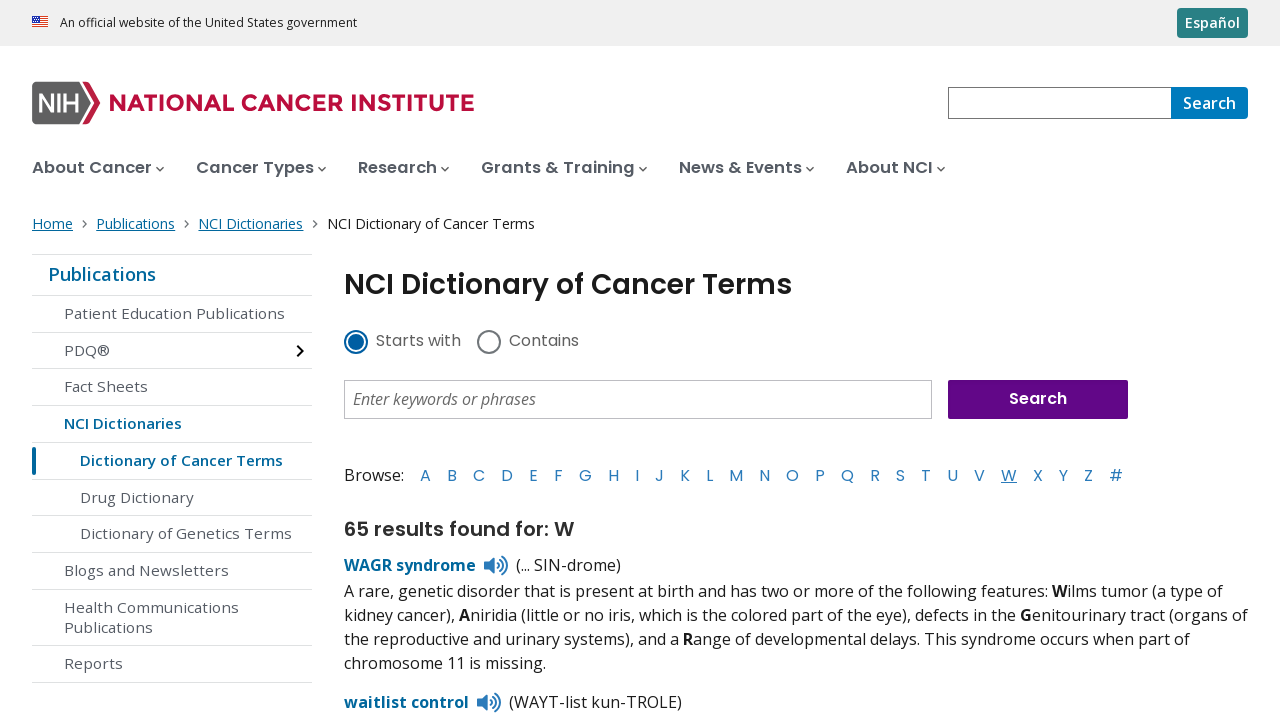

Retrieved letter text: 'X'
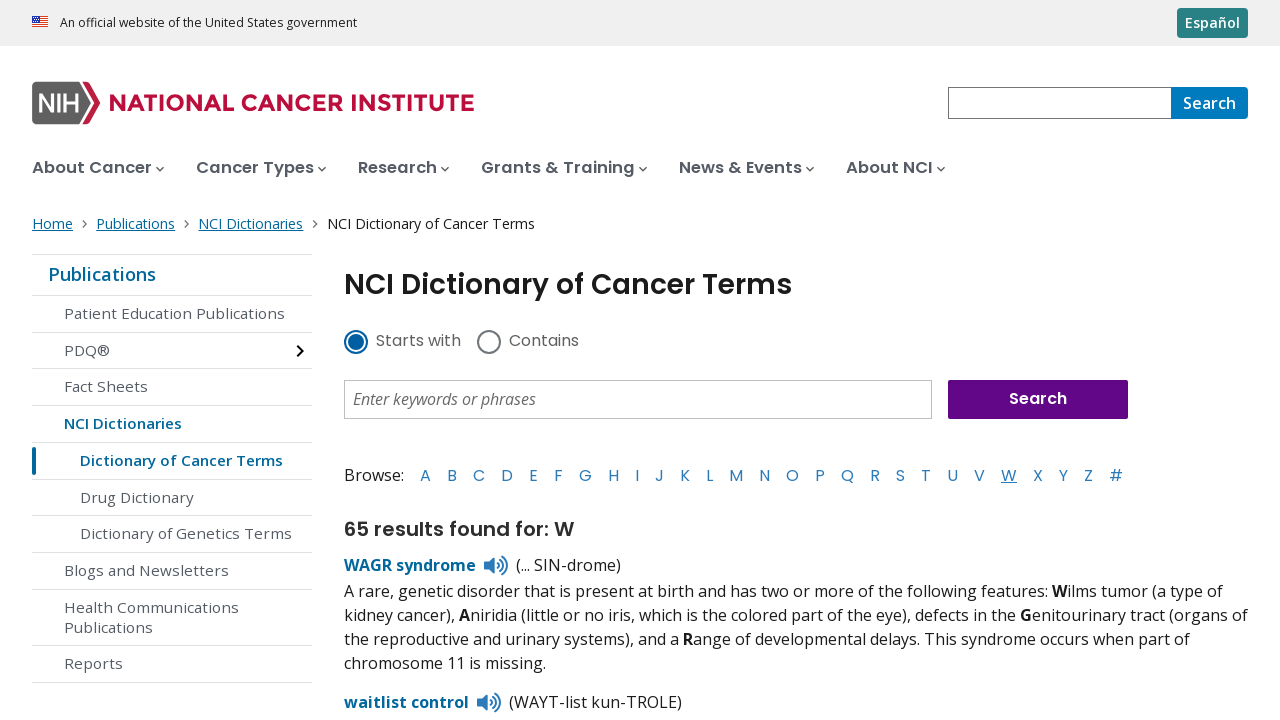

Clicked letter 'X' in alphabetical list at (1038, 475) on nav.az-list a, ul.az-list a, .dictionary-alphabet a >> nth=23
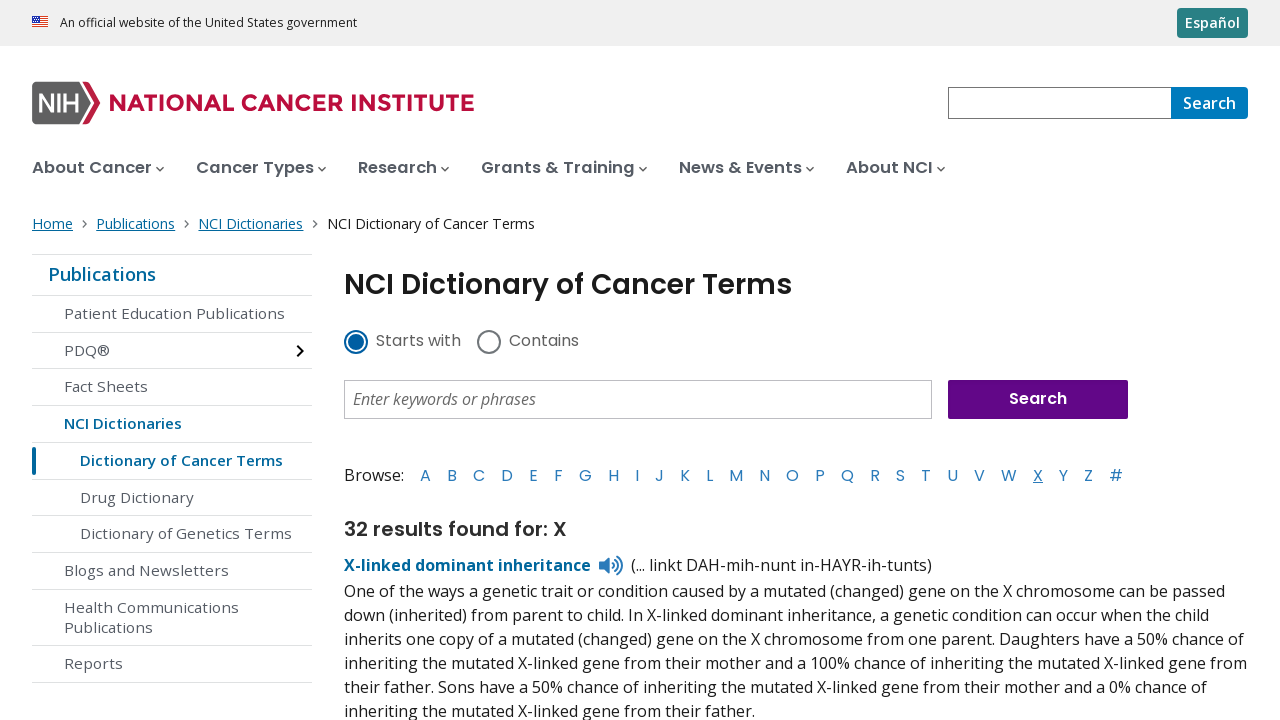

Results loaded for letter 'X'
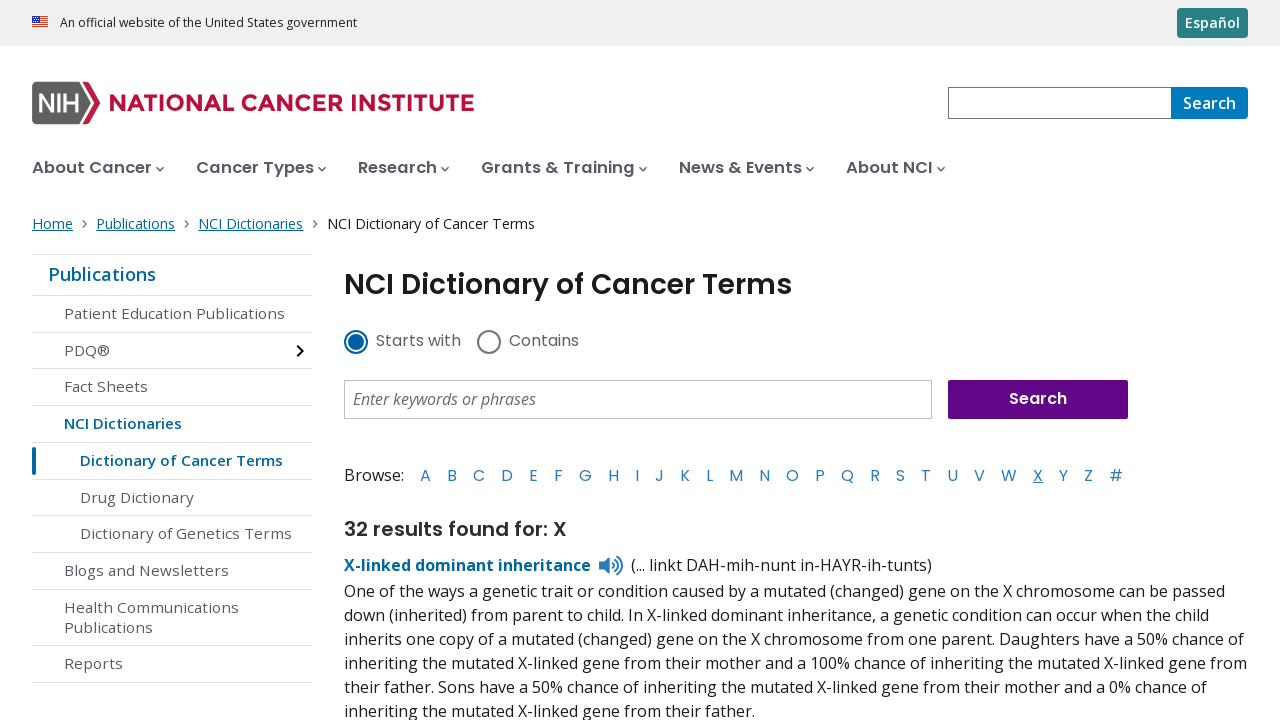

Retrieved letter text: 'Y'
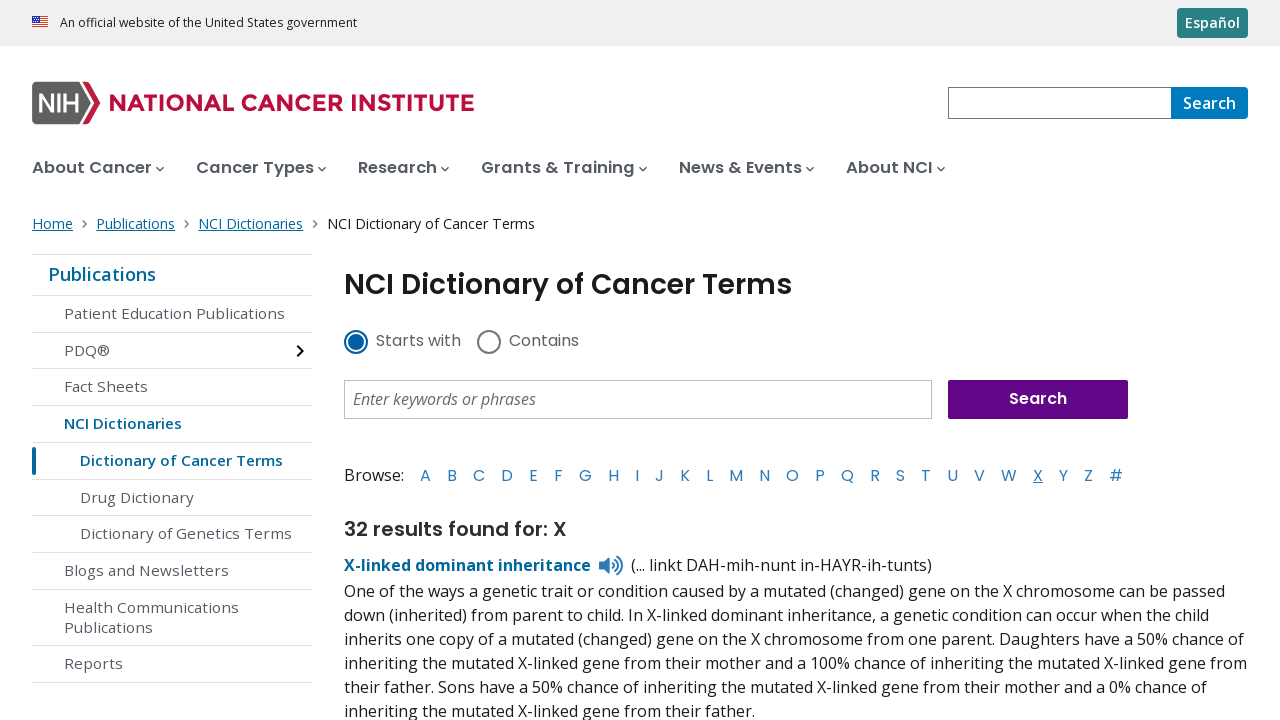

Clicked letter 'Y' in alphabetical list at (1064, 475) on nav.az-list a, ul.az-list a, .dictionary-alphabet a >> nth=24
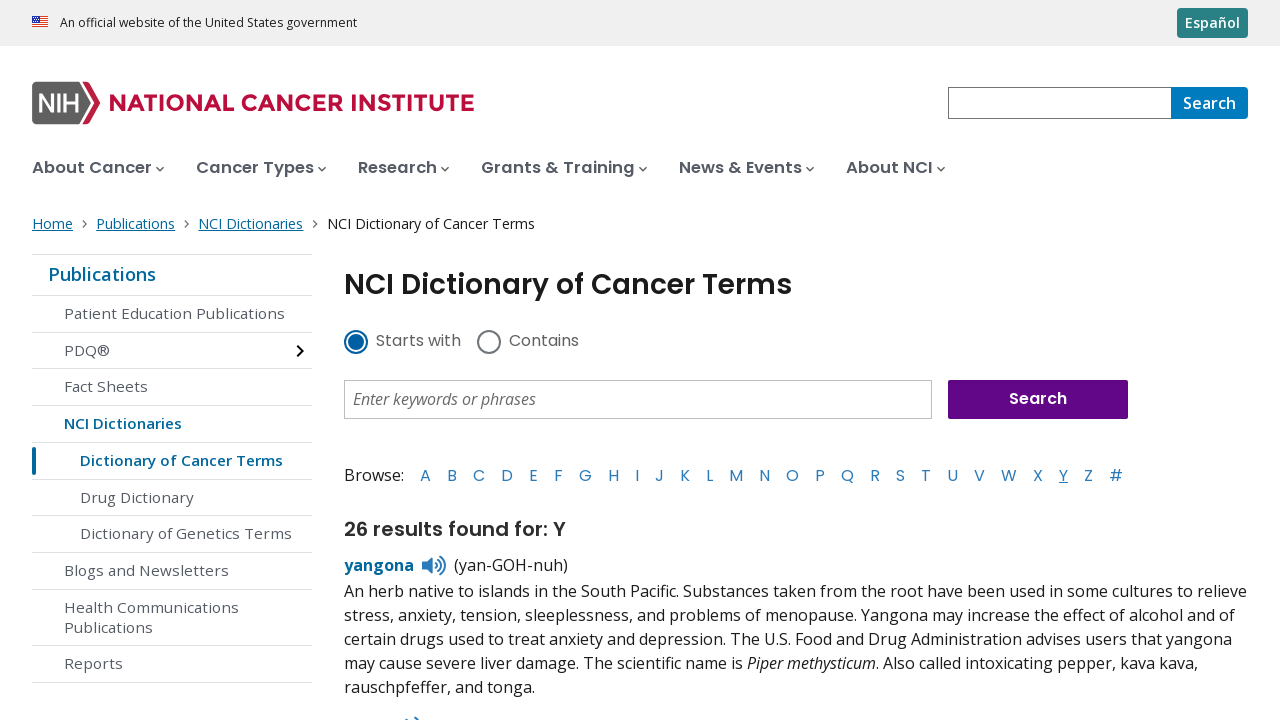

Results loaded for letter 'Y'
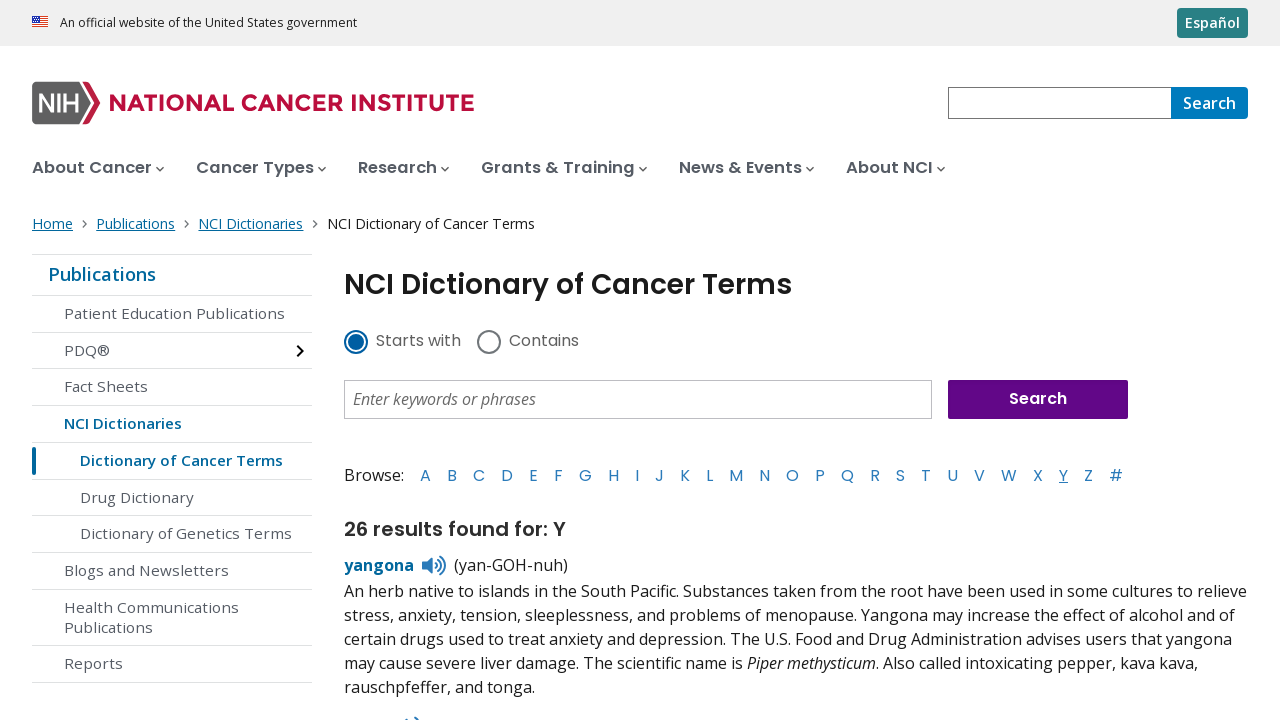

Retrieved letter text: 'Z'
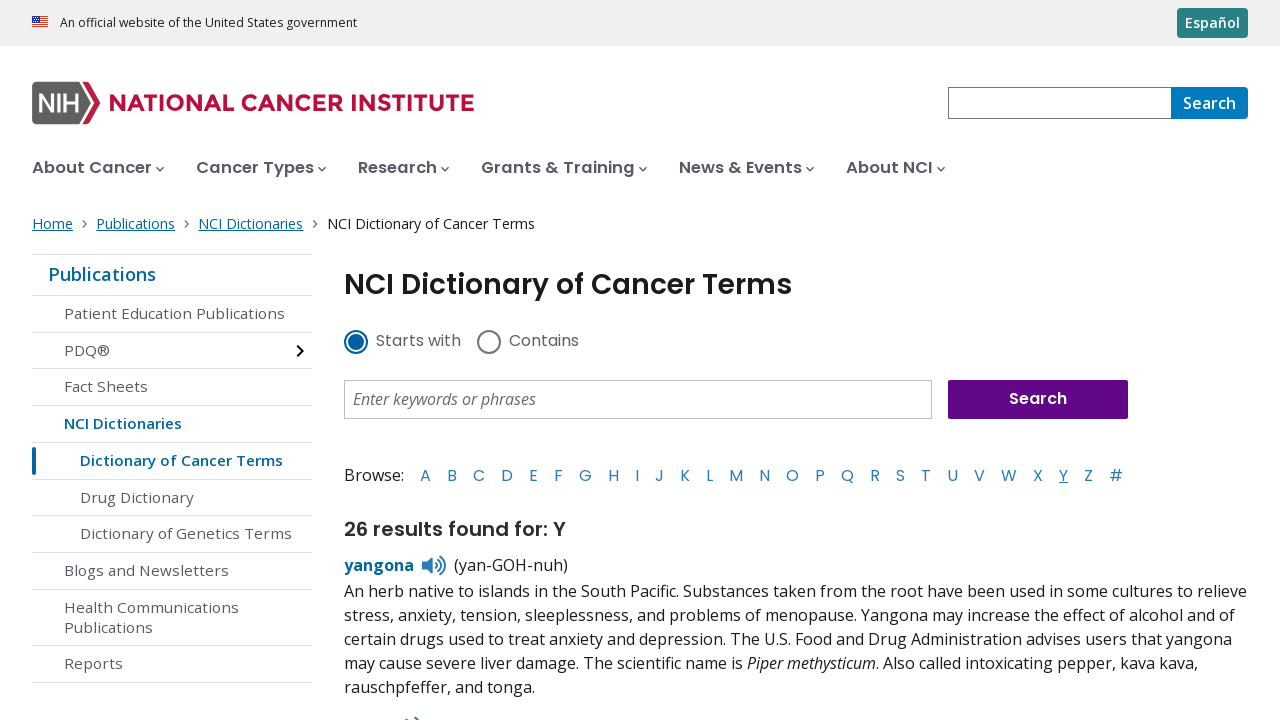

Clicked letter 'Z' in alphabetical list at (1088, 475) on nav.az-list a, ul.az-list a, .dictionary-alphabet a >> nth=25
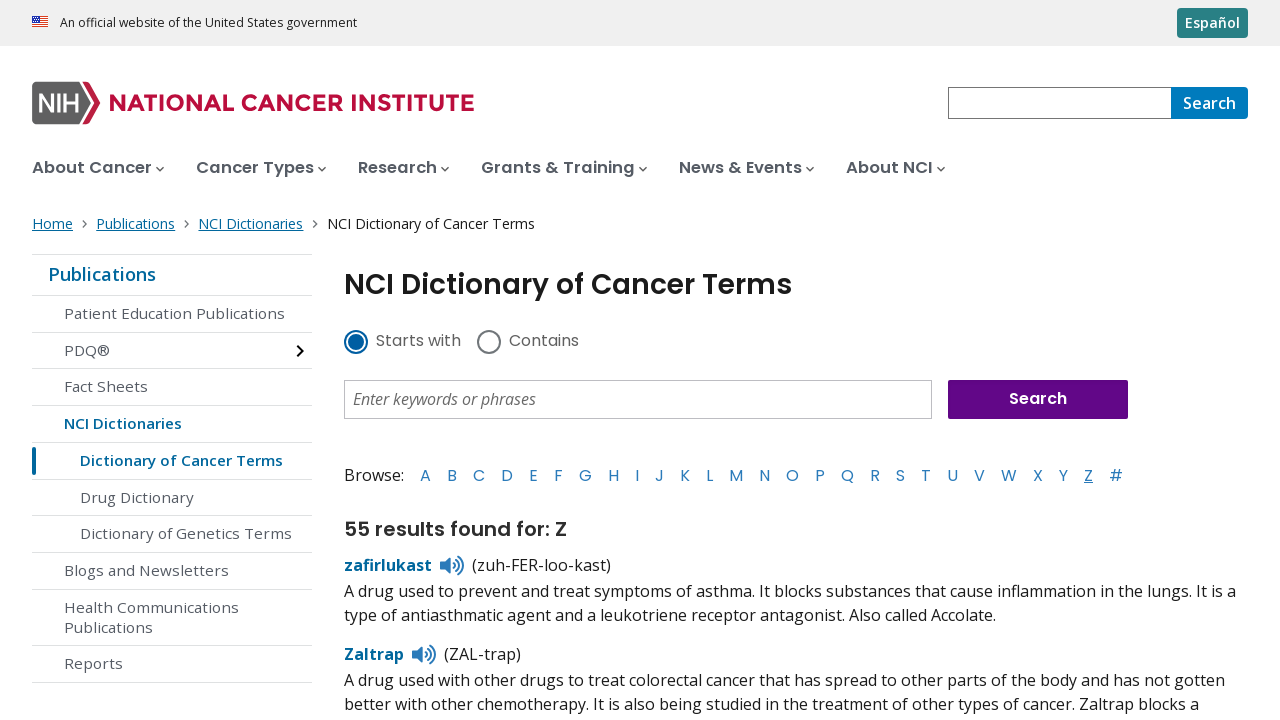

Results loaded for letter 'Z'
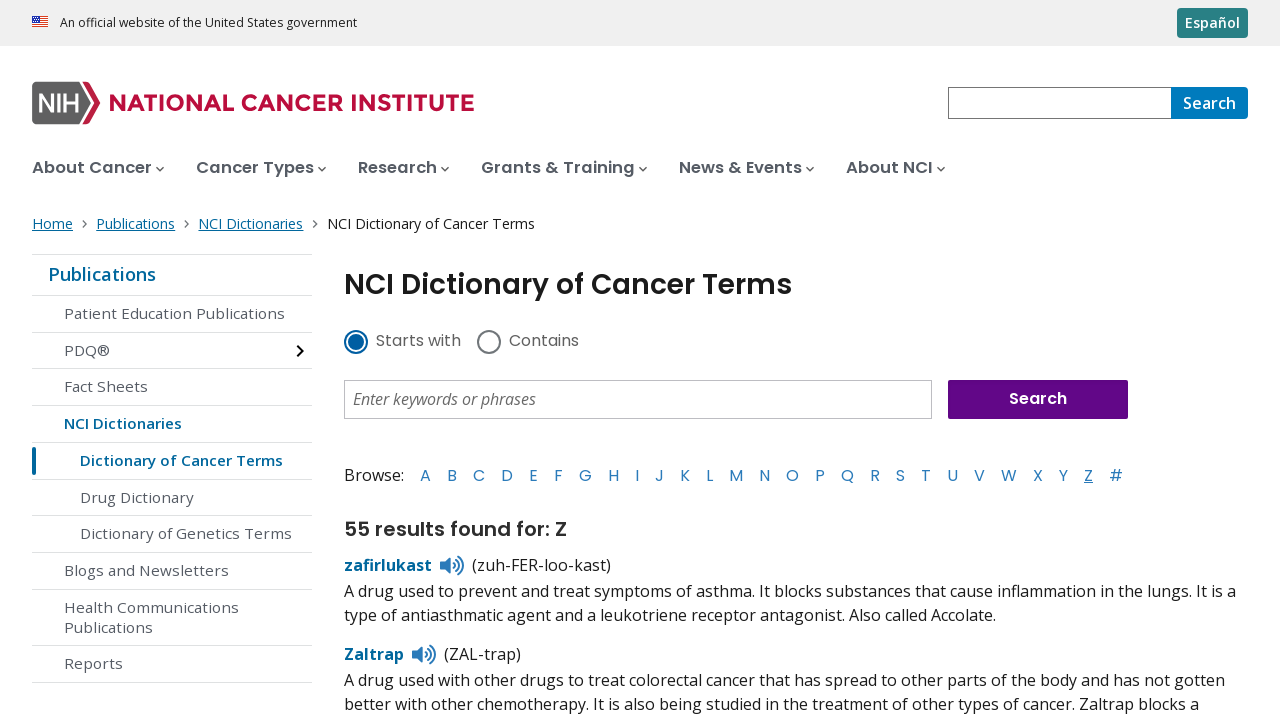

Retrieved letter text: '#'
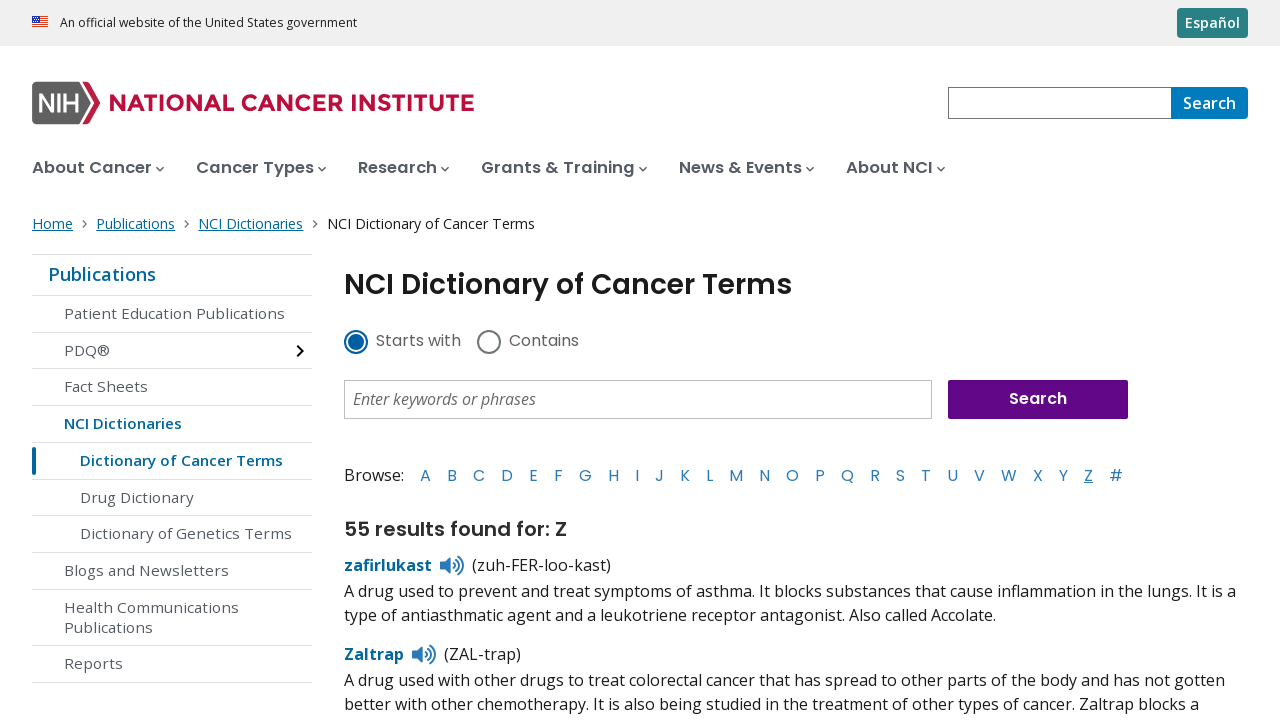

Clicked letter '#' in alphabetical list at (1116, 475) on nav.az-list a, ul.az-list a, .dictionary-alphabet a >> nth=26
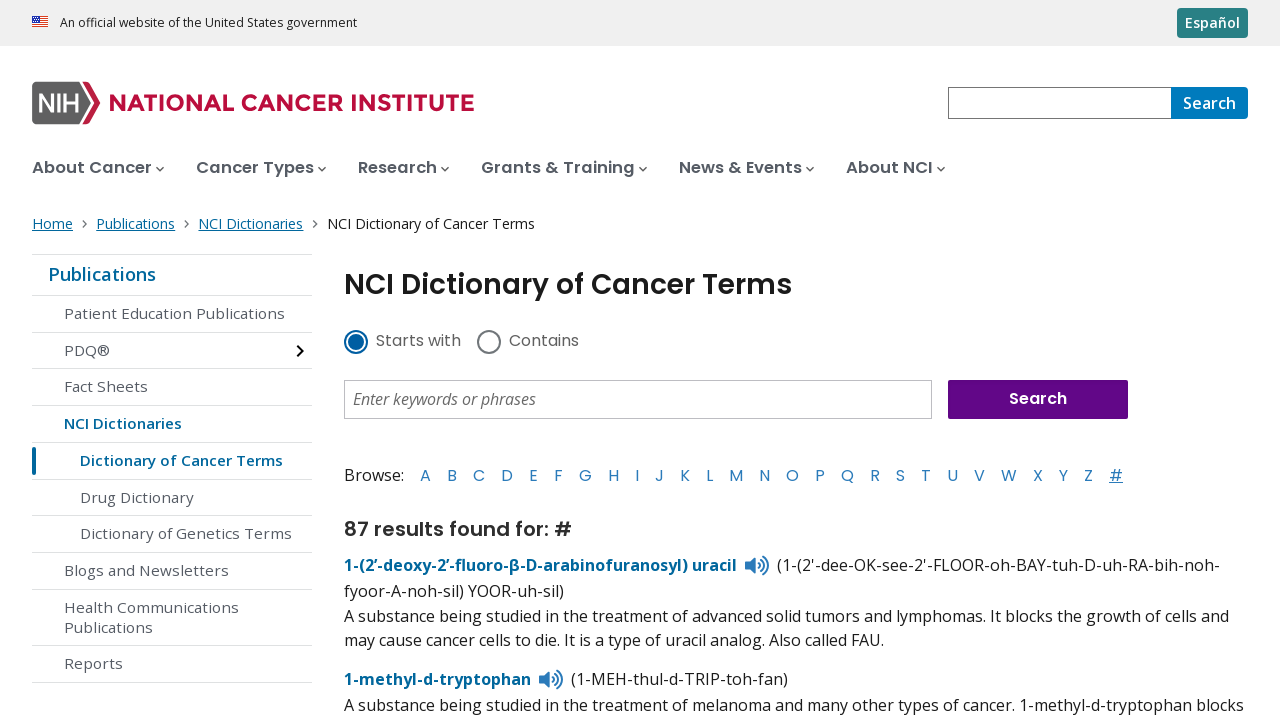

Results loaded for letter '#'
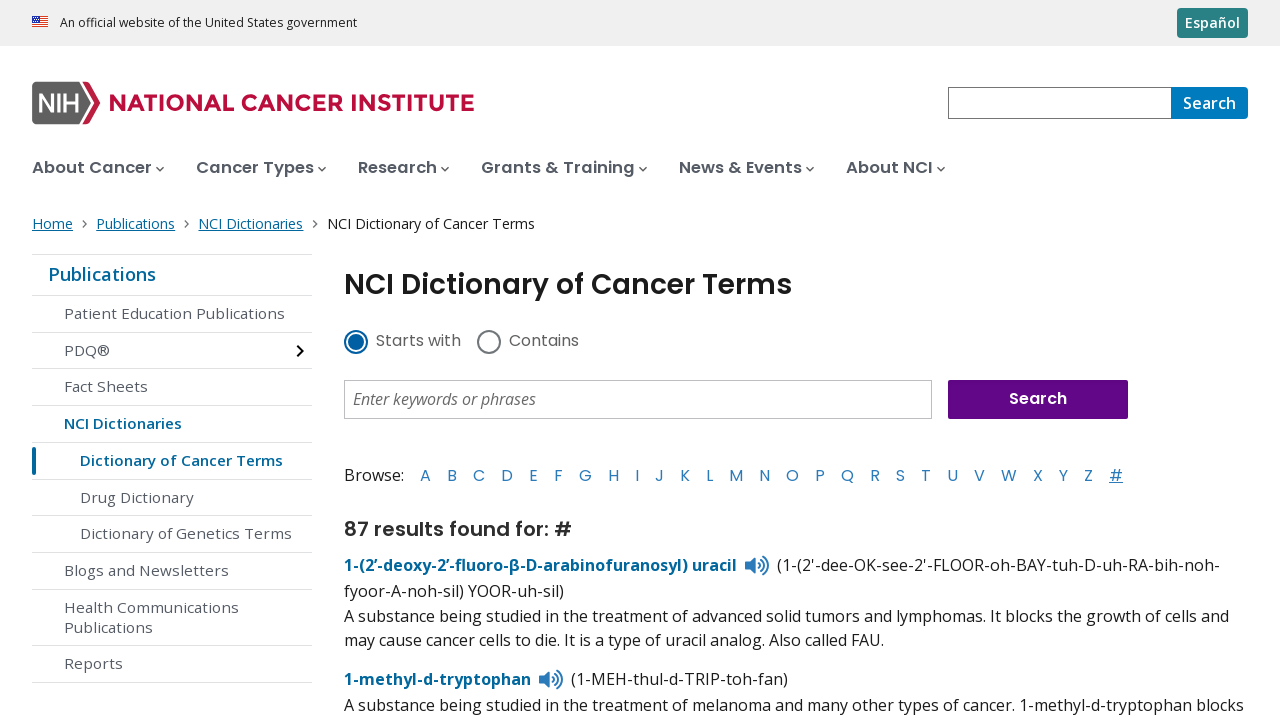

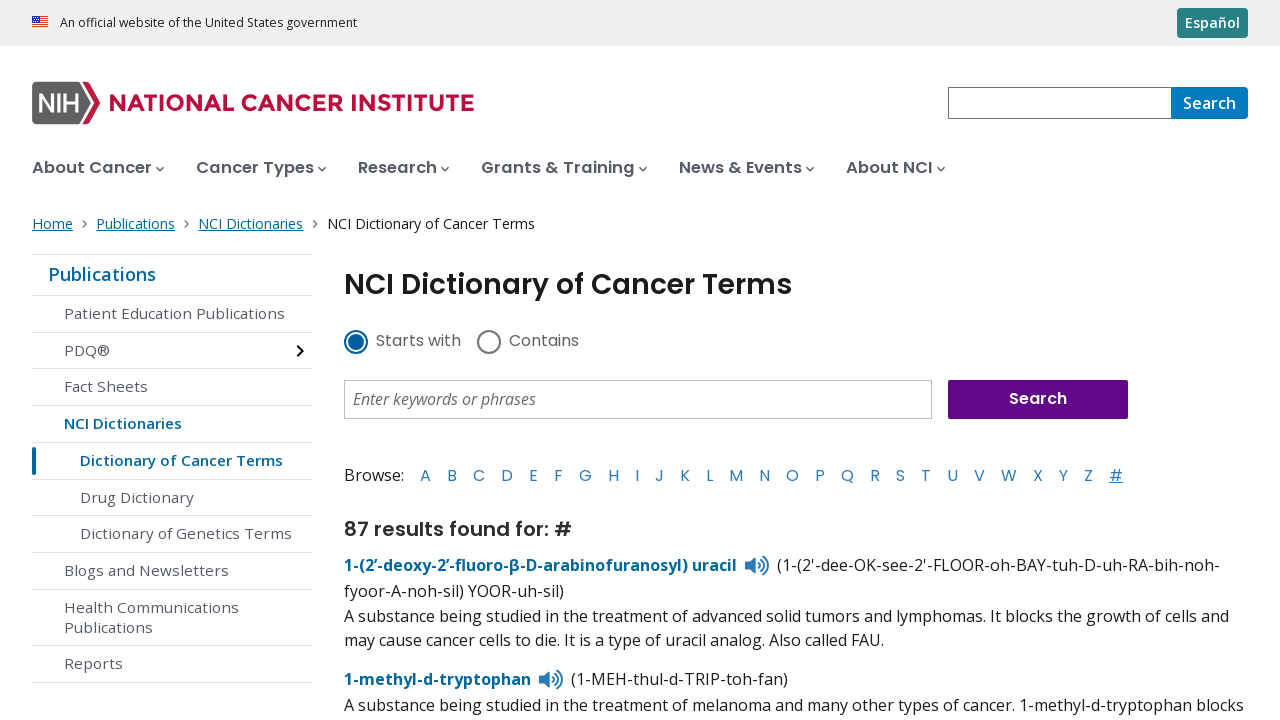